Tests a large form by filling all text input fields with sample data and submitting the form

Starting URL: http://suninjuly.github.io/huge_form.html

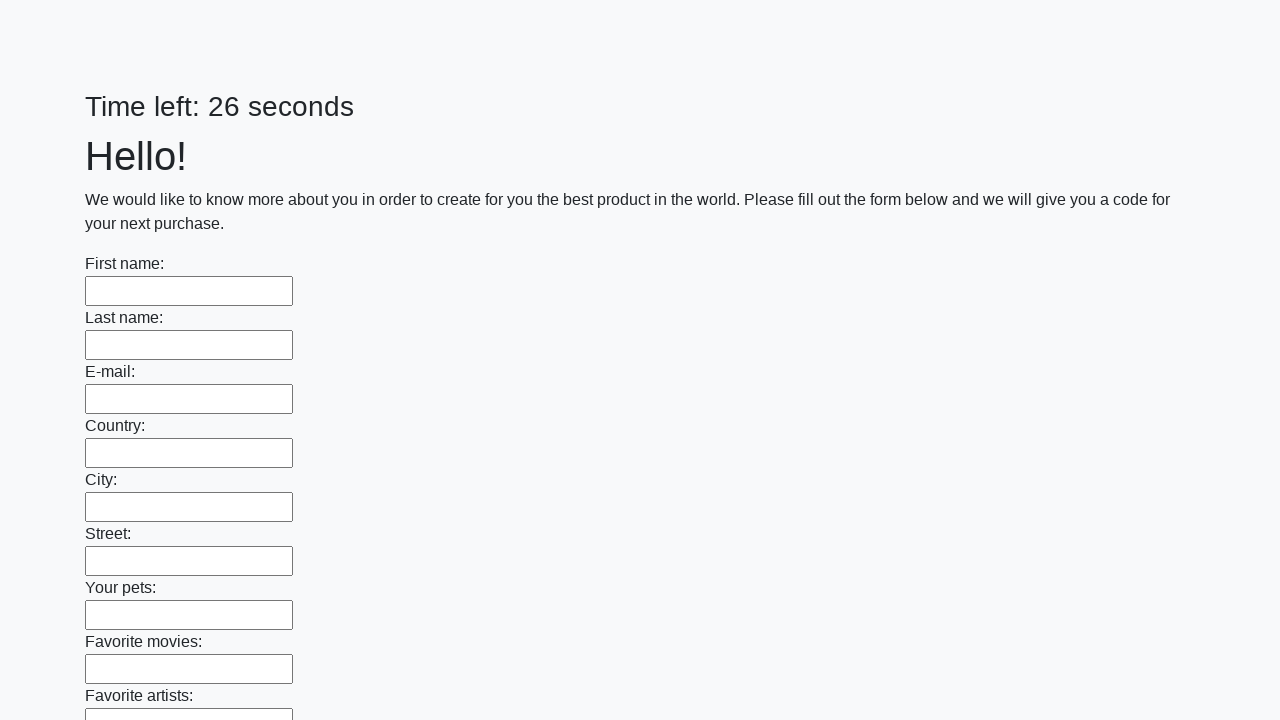

Filled text input field 1 of 100 with 'testvalue123' on [type="text"] >> nth=0
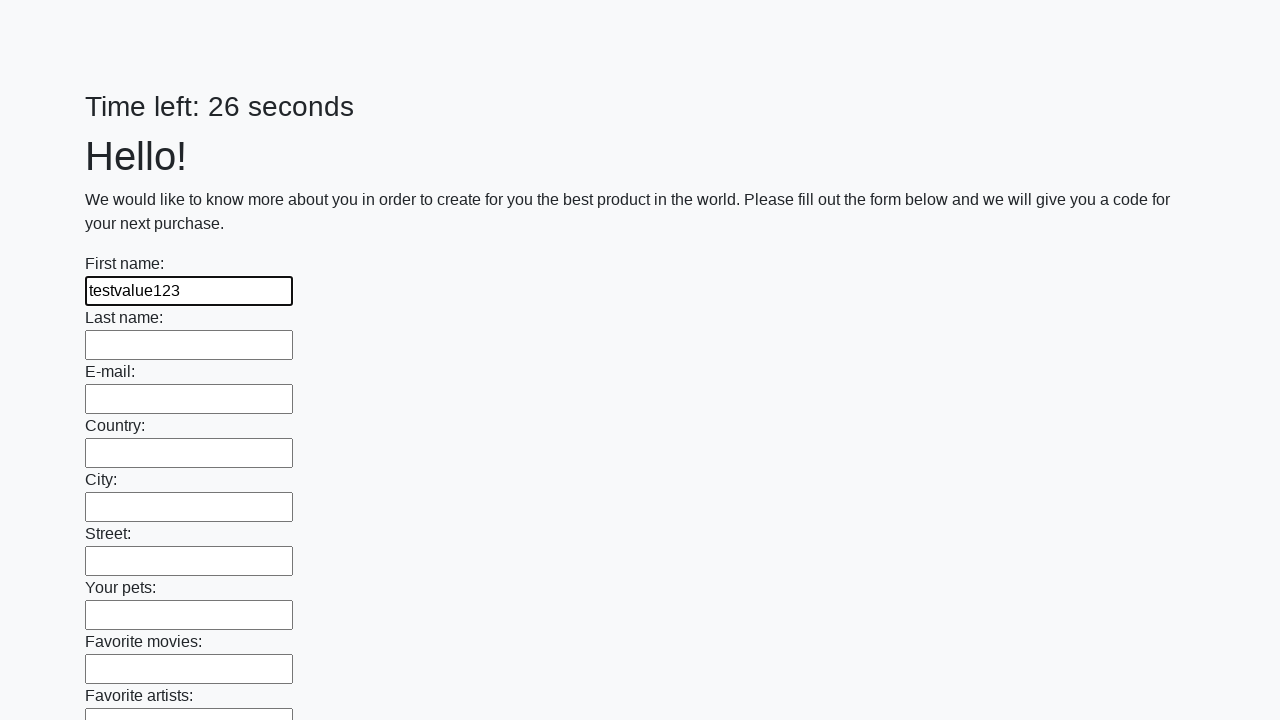

Filled text input field 2 of 100 with 'testvalue123' on [type="text"] >> nth=1
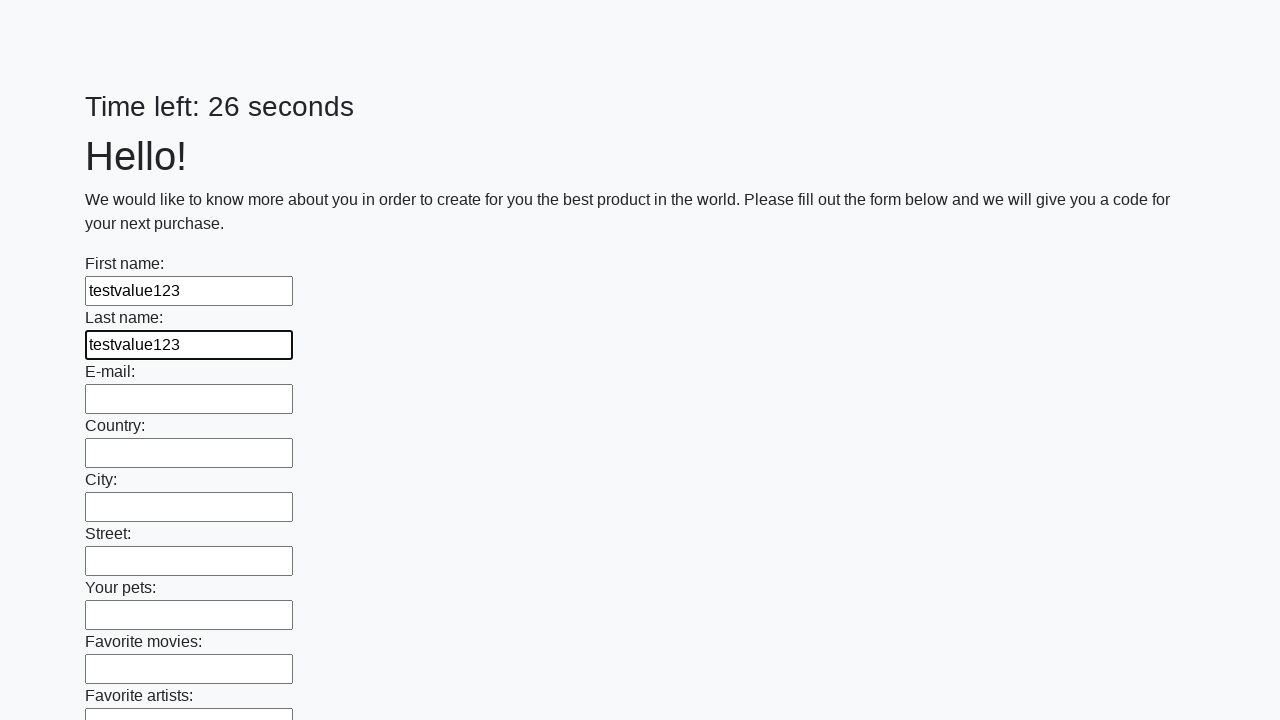

Filled text input field 3 of 100 with 'testvalue123' on [type="text"] >> nth=2
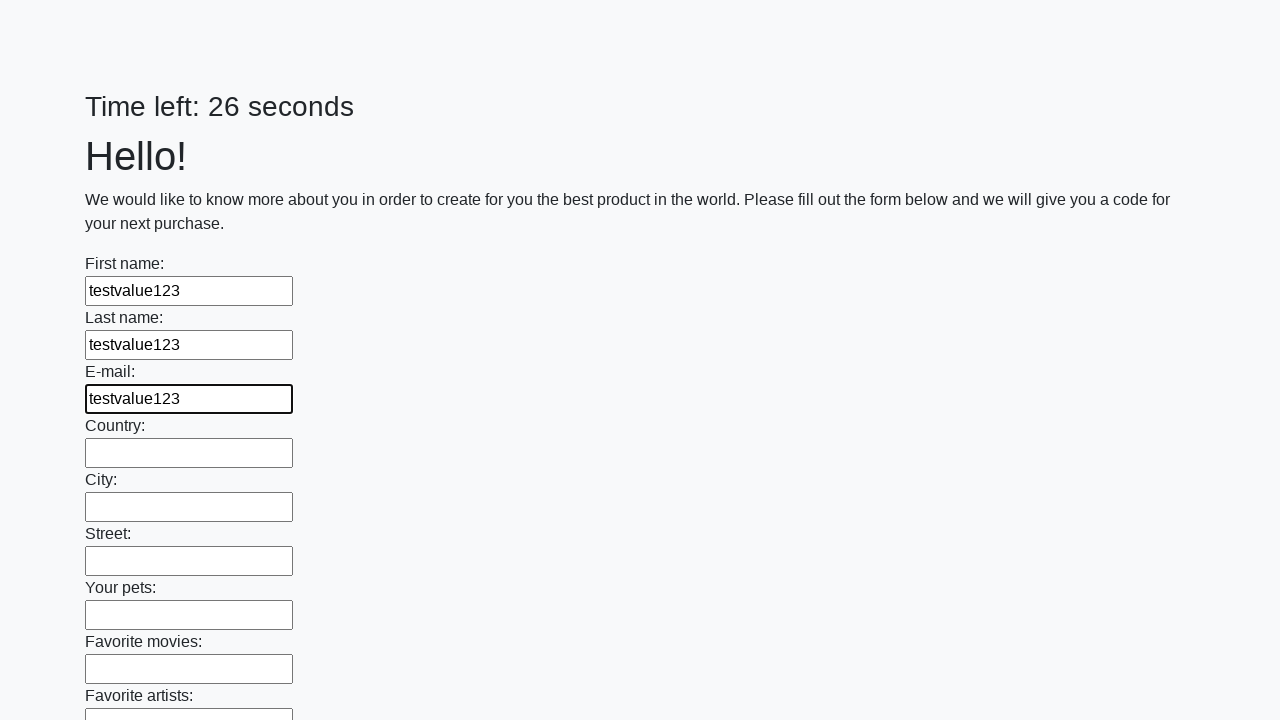

Filled text input field 4 of 100 with 'testvalue123' on [type="text"] >> nth=3
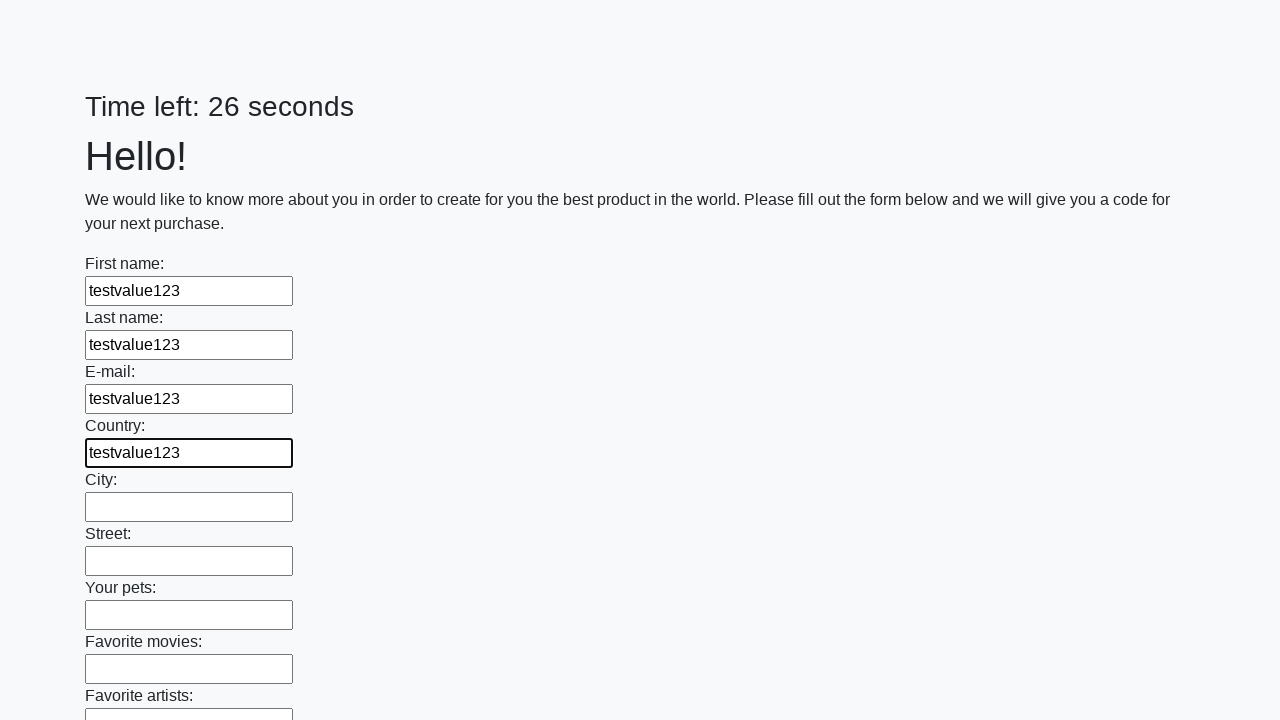

Filled text input field 5 of 100 with 'testvalue123' on [type="text"] >> nth=4
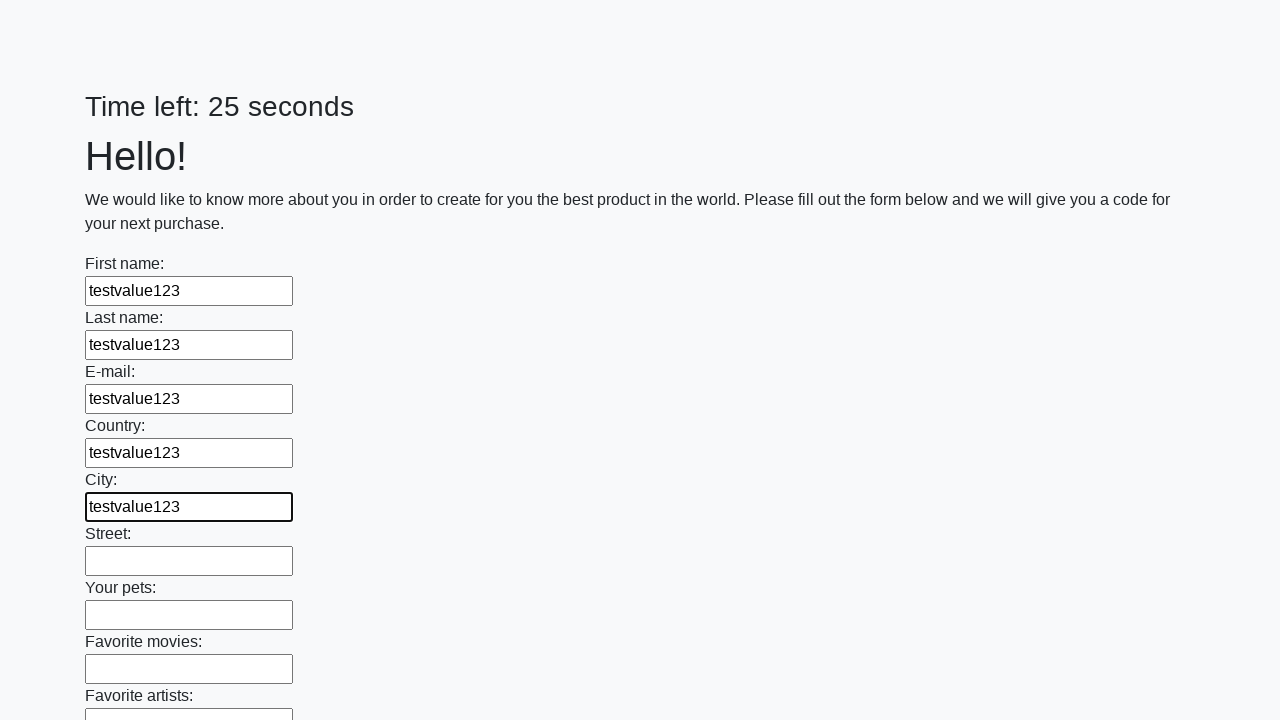

Filled text input field 6 of 100 with 'testvalue123' on [type="text"] >> nth=5
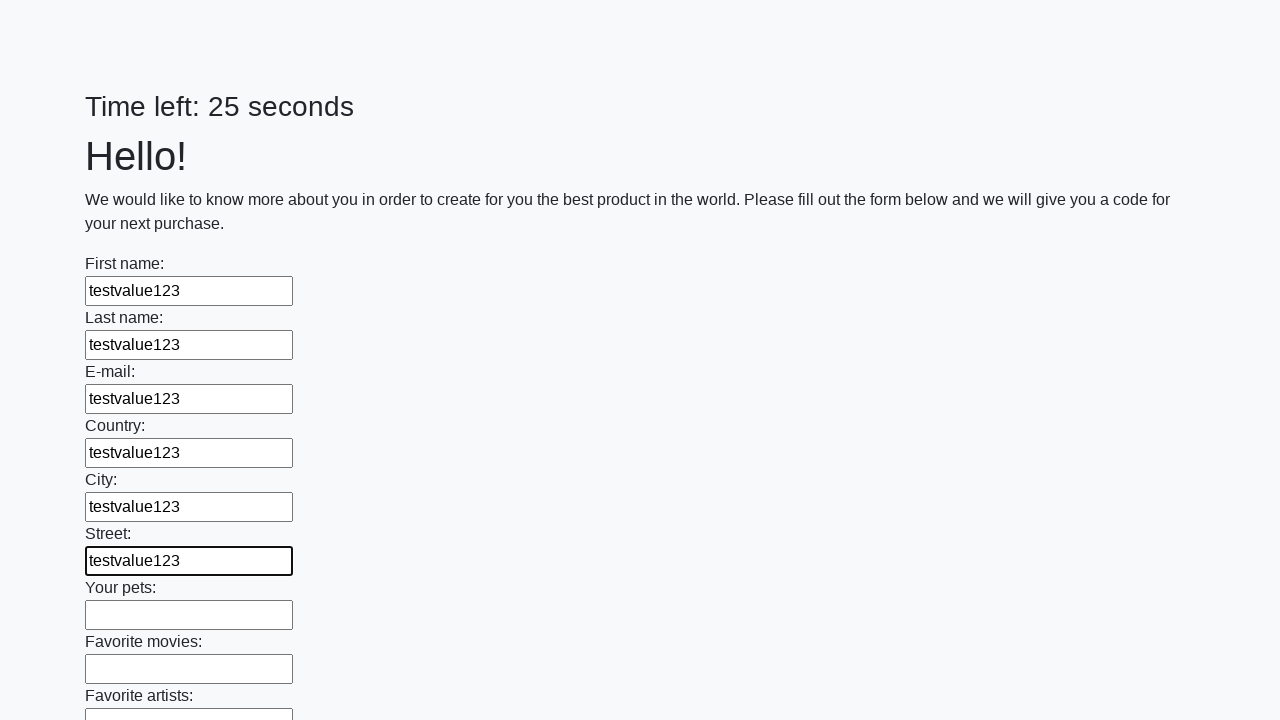

Filled text input field 7 of 100 with 'testvalue123' on [type="text"] >> nth=6
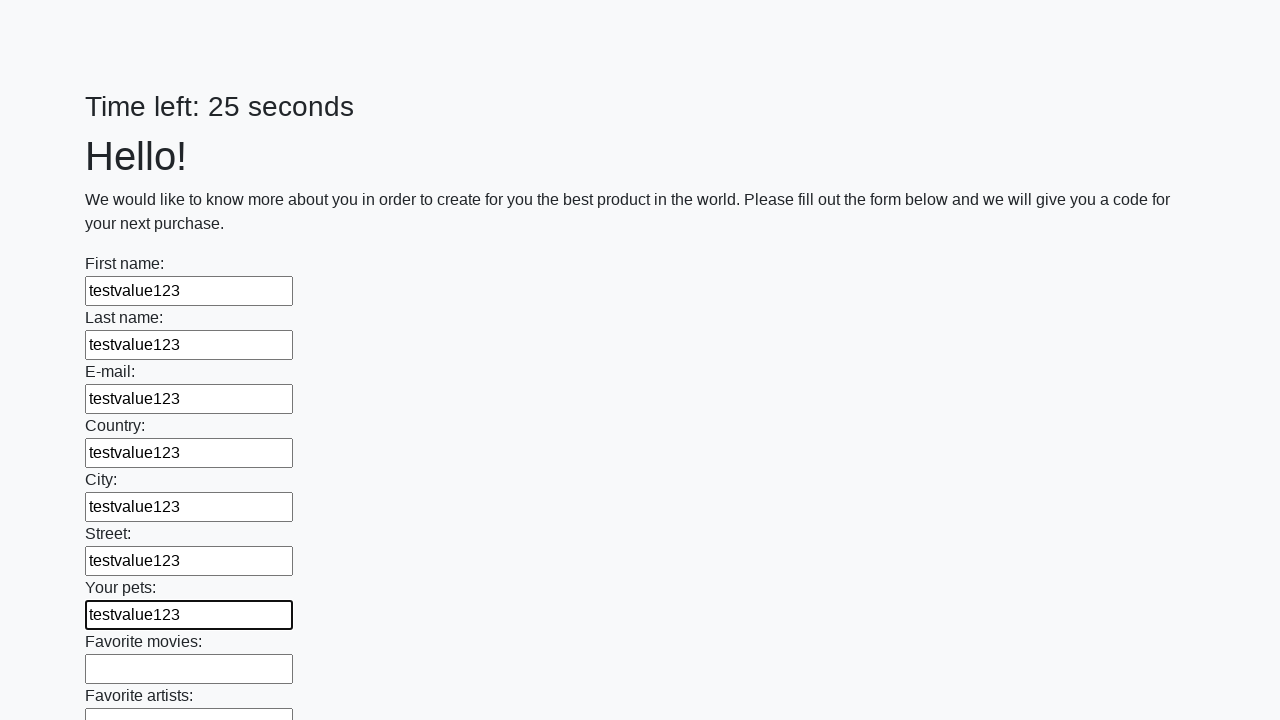

Filled text input field 8 of 100 with 'testvalue123' on [type="text"] >> nth=7
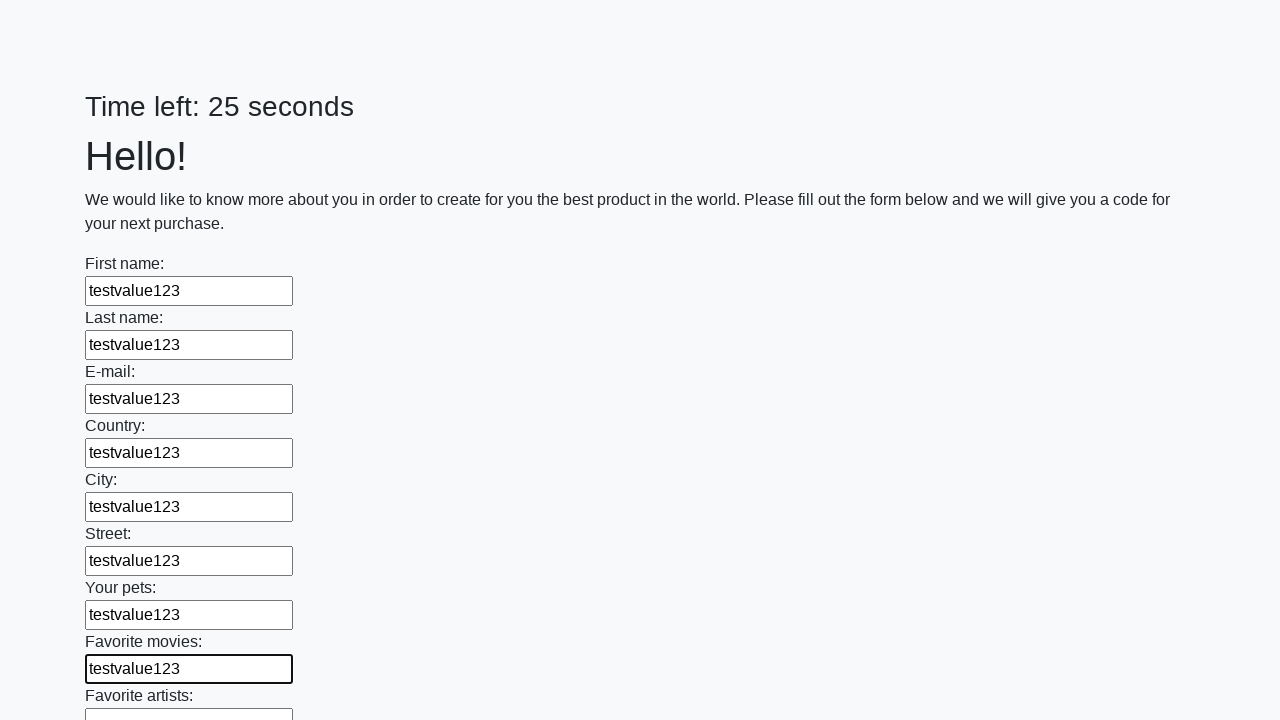

Filled text input field 9 of 100 with 'testvalue123' on [type="text"] >> nth=8
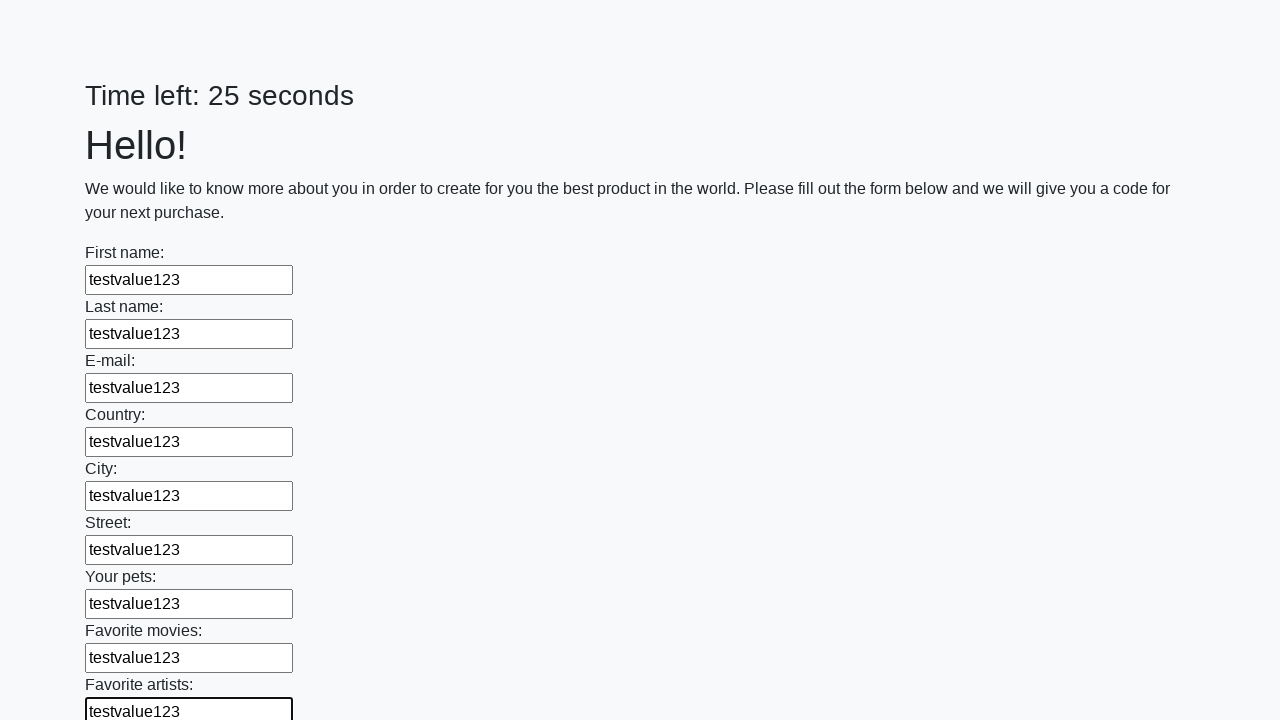

Filled text input field 10 of 100 with 'testvalue123' on [type="text"] >> nth=9
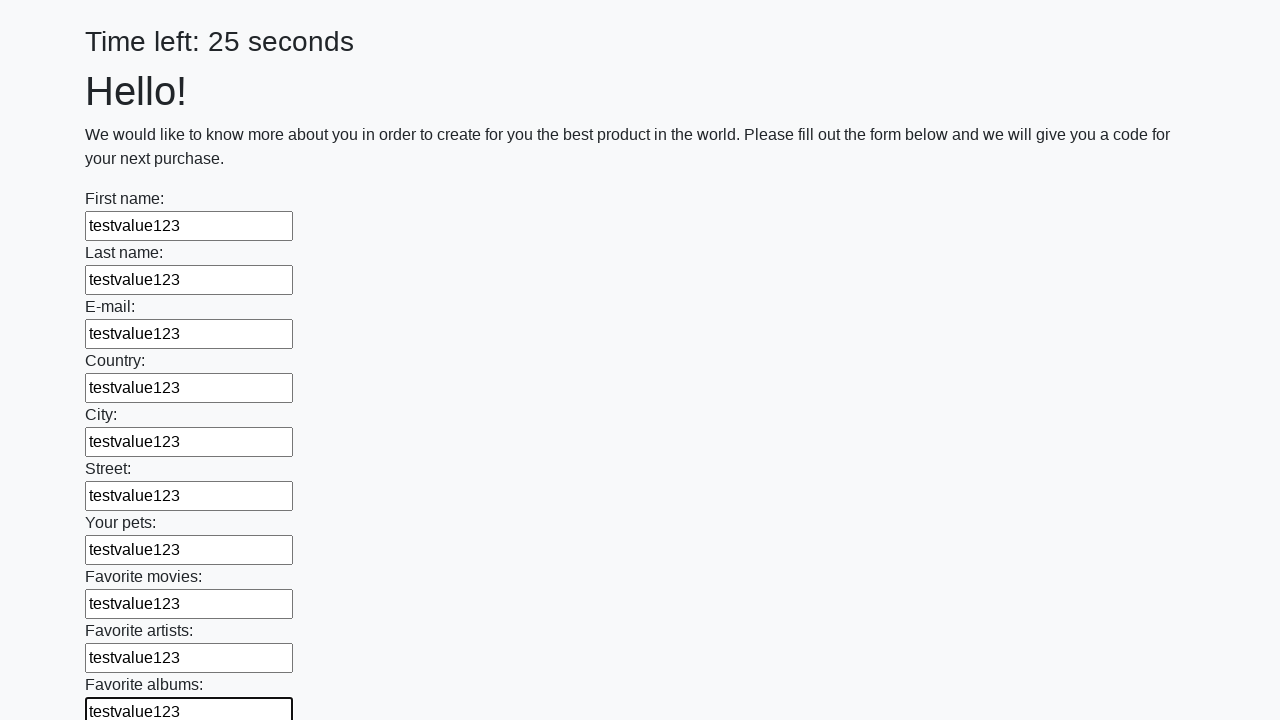

Filled text input field 11 of 100 with 'testvalue123' on [type="text"] >> nth=10
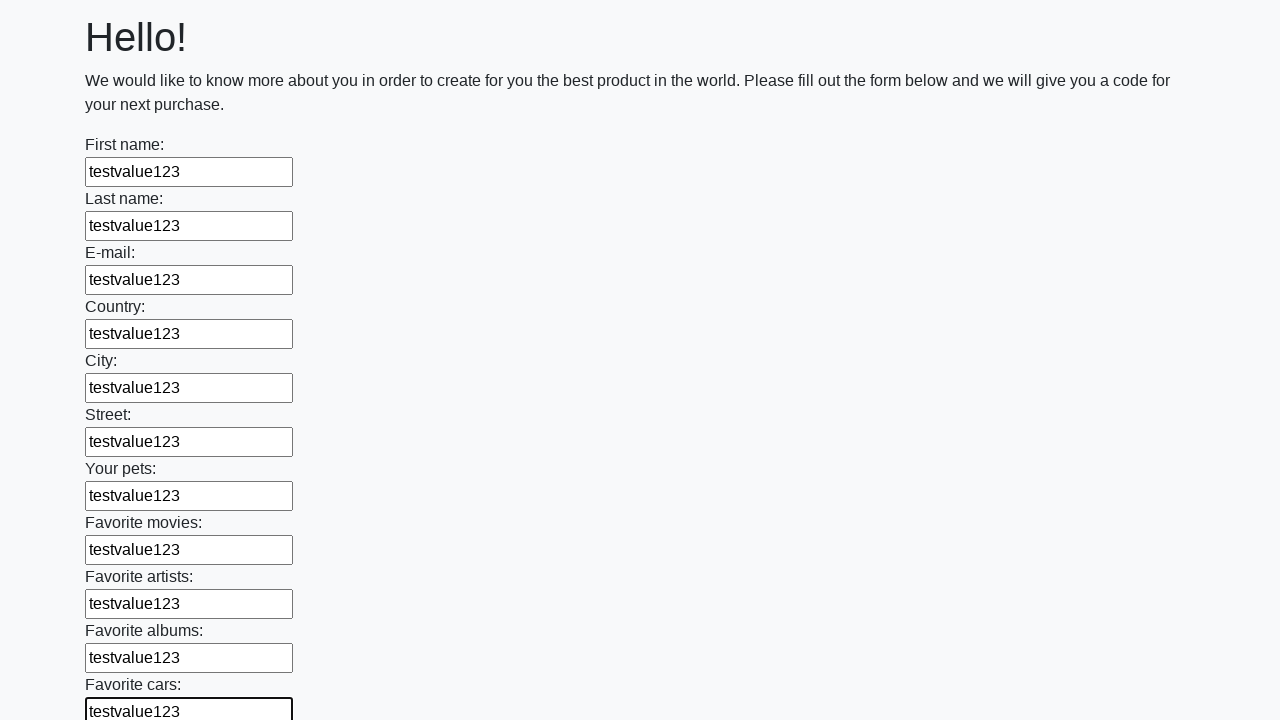

Filled text input field 12 of 100 with 'testvalue123' on [type="text"] >> nth=11
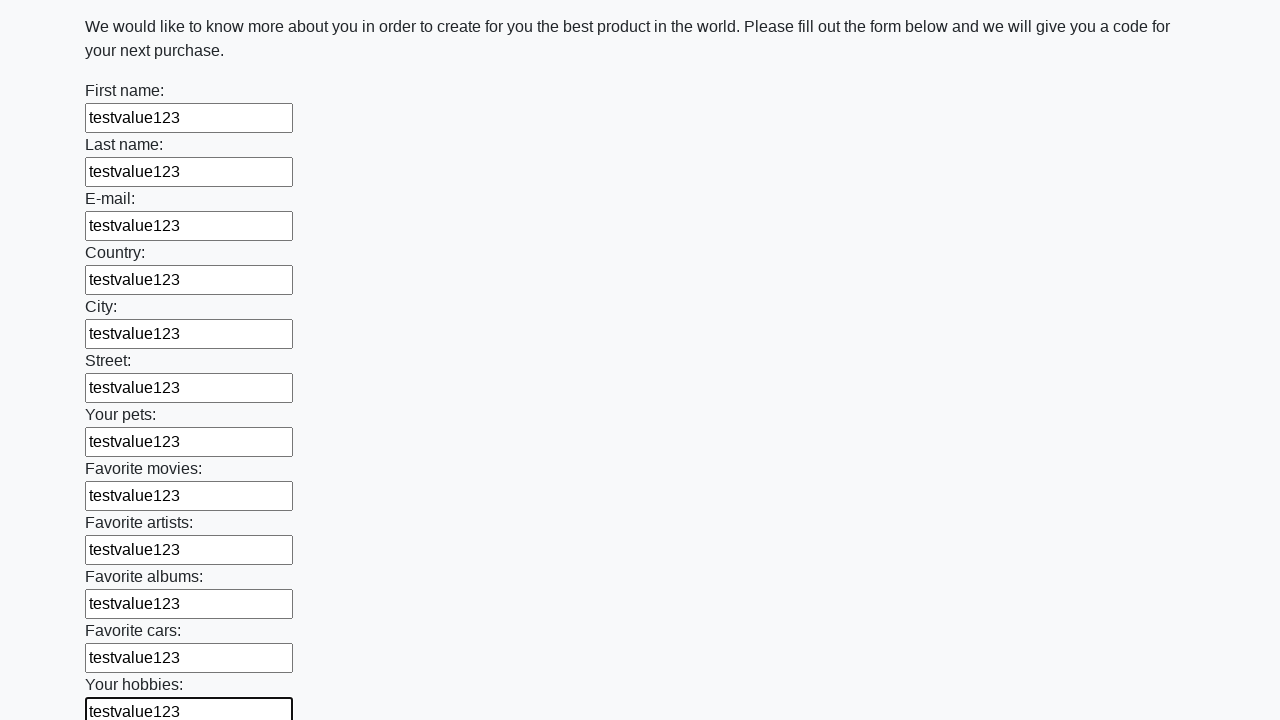

Filled text input field 13 of 100 with 'testvalue123' on [type="text"] >> nth=12
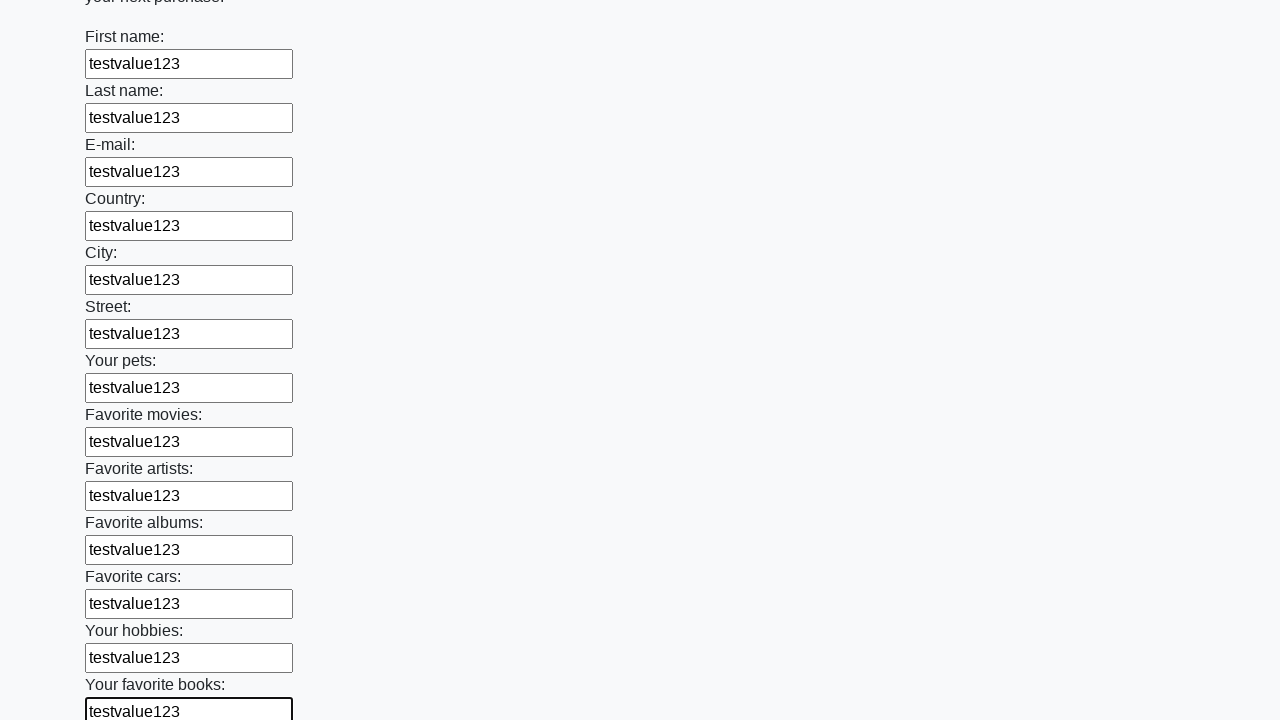

Filled text input field 14 of 100 with 'testvalue123' on [type="text"] >> nth=13
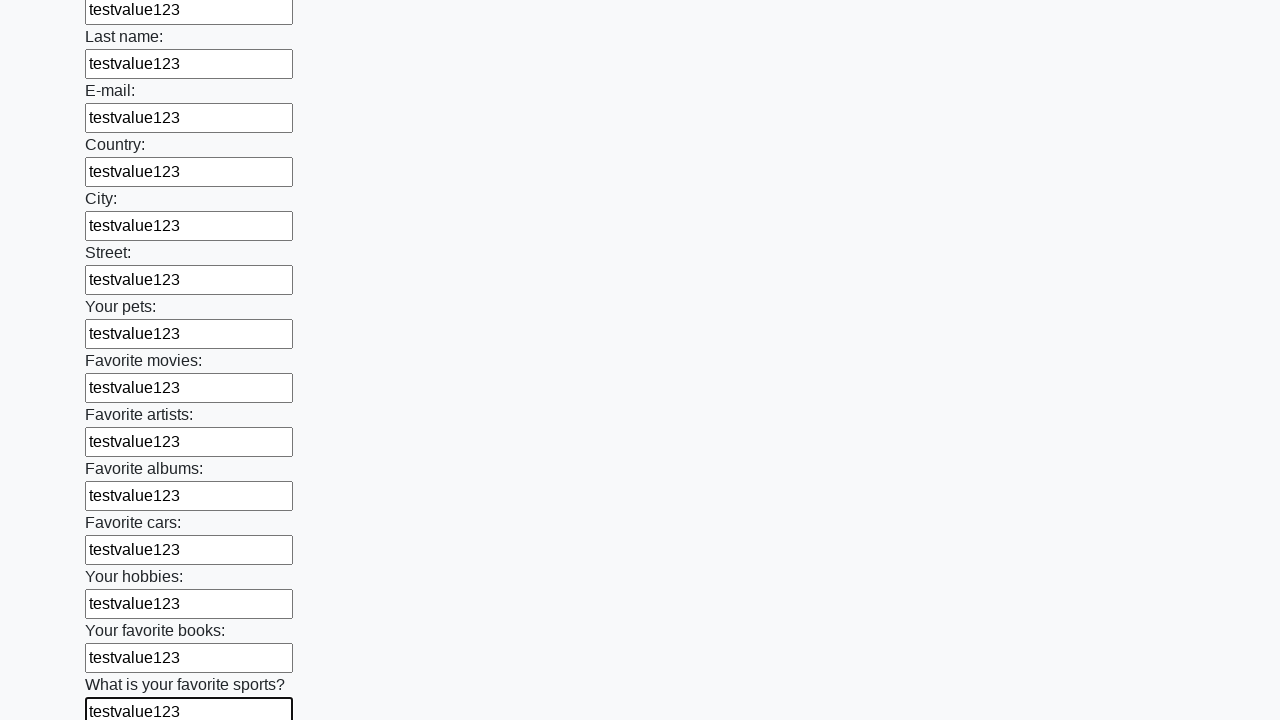

Filled text input field 15 of 100 with 'testvalue123' on [type="text"] >> nth=14
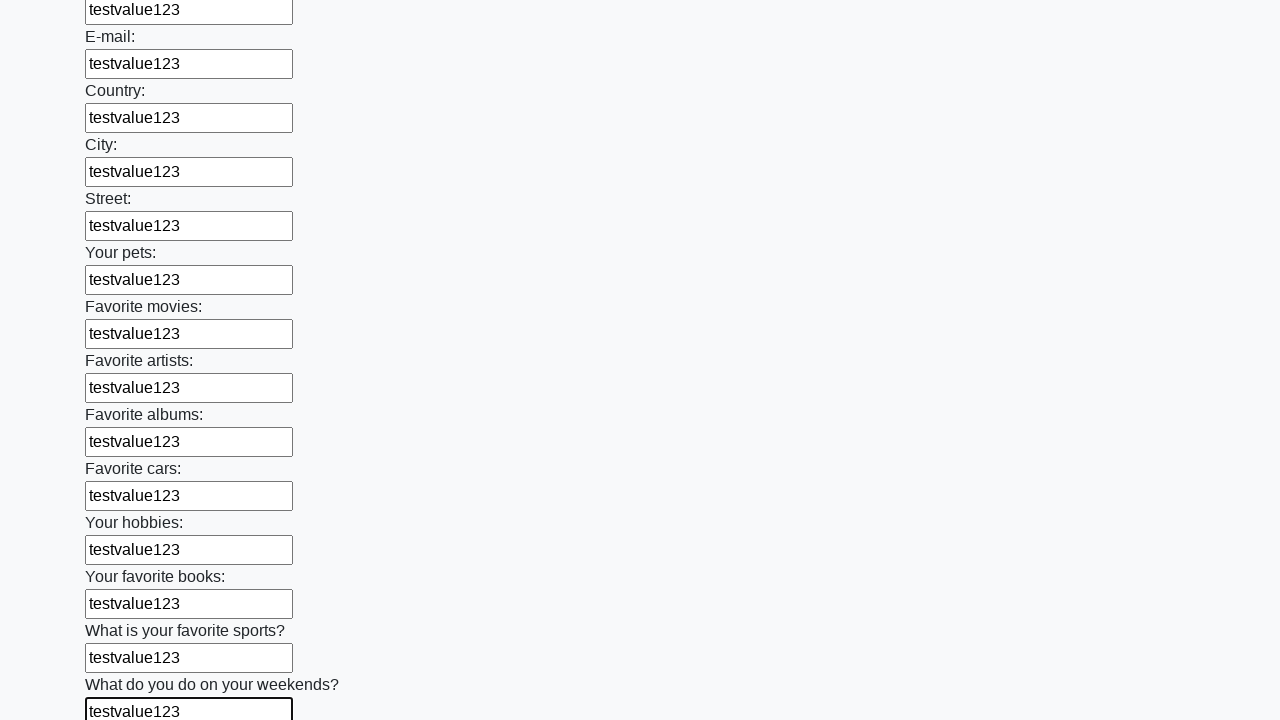

Filled text input field 16 of 100 with 'testvalue123' on [type="text"] >> nth=15
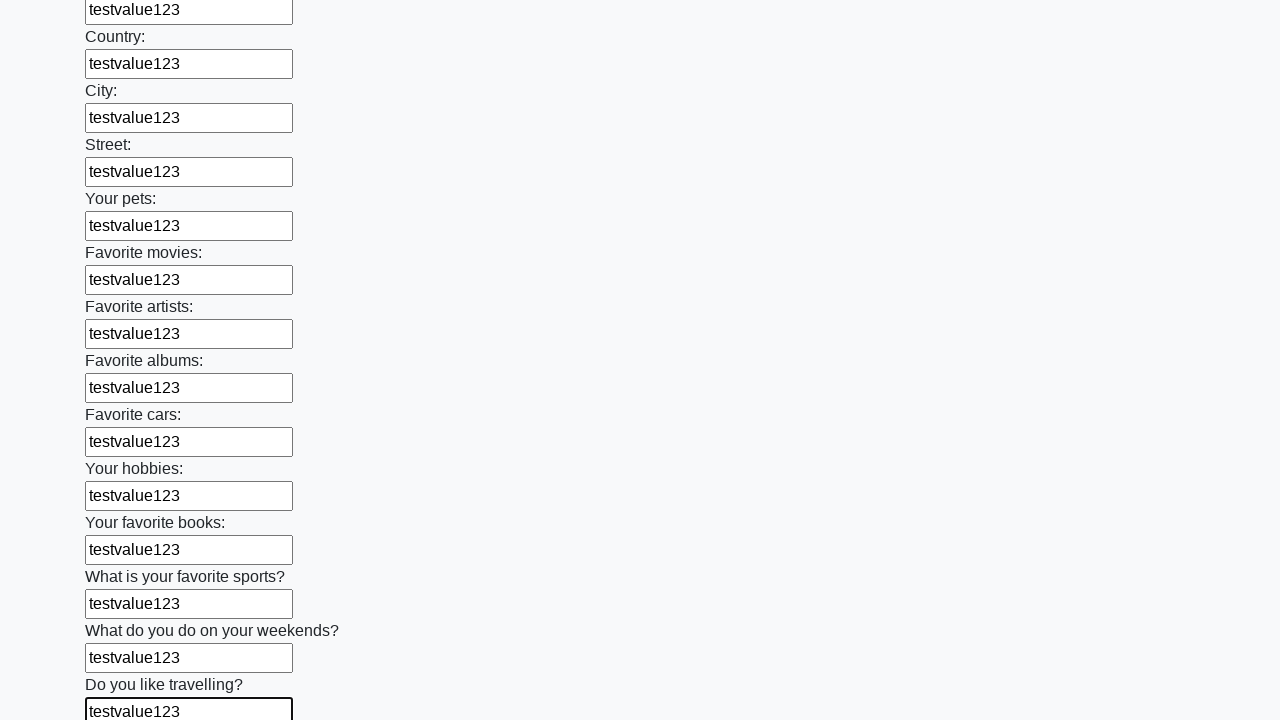

Filled text input field 17 of 100 with 'testvalue123' on [type="text"] >> nth=16
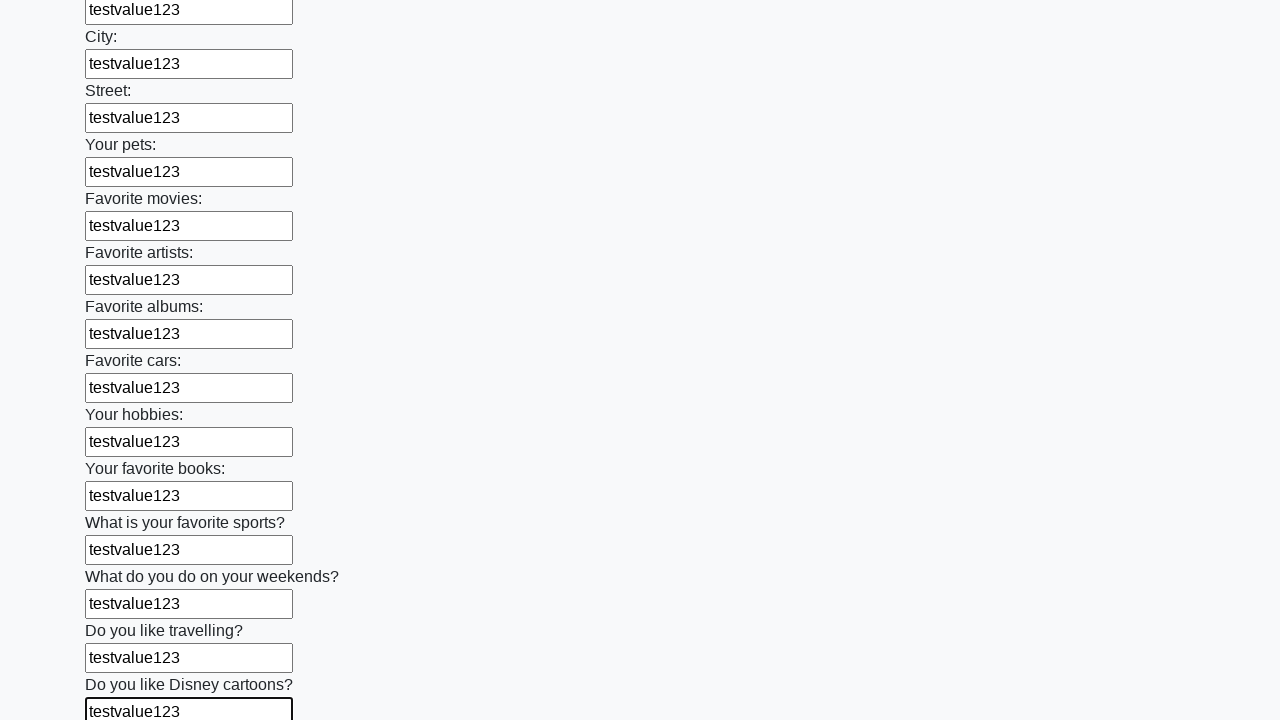

Filled text input field 18 of 100 with 'testvalue123' on [type="text"] >> nth=17
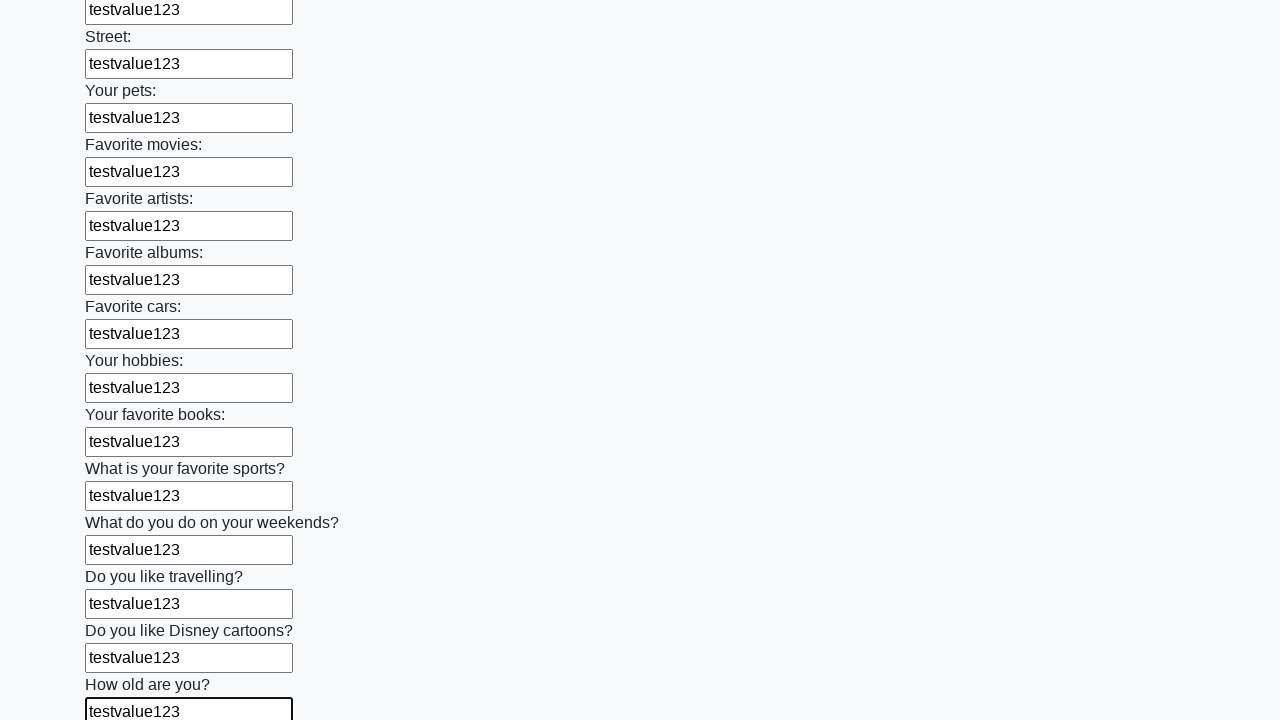

Filled text input field 19 of 100 with 'testvalue123' on [type="text"] >> nth=18
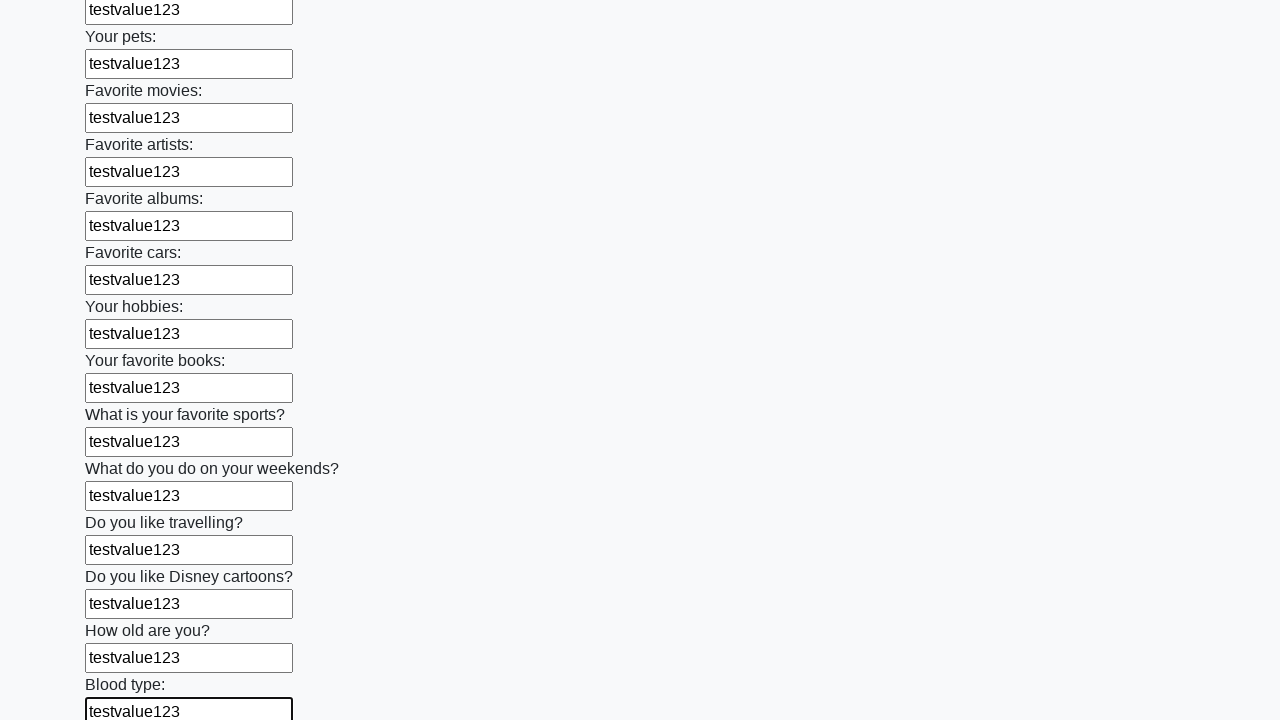

Filled text input field 20 of 100 with 'testvalue123' on [type="text"] >> nth=19
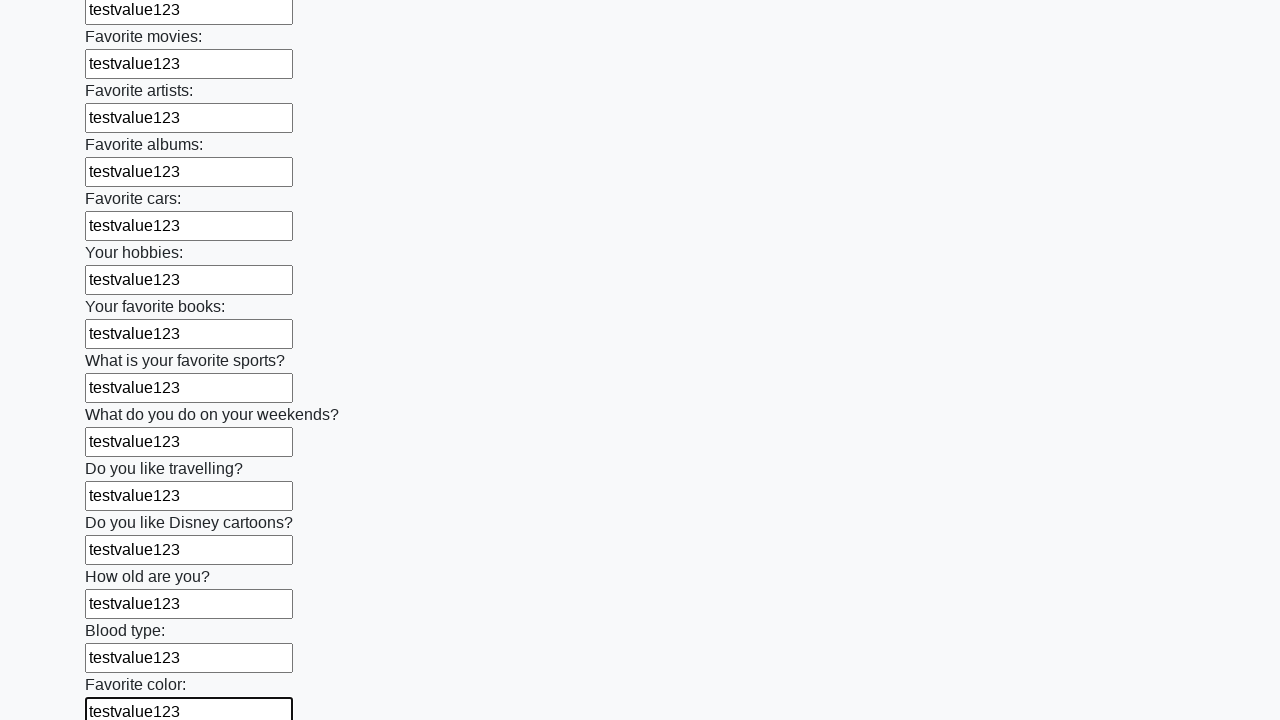

Filled text input field 21 of 100 with 'testvalue123' on [type="text"] >> nth=20
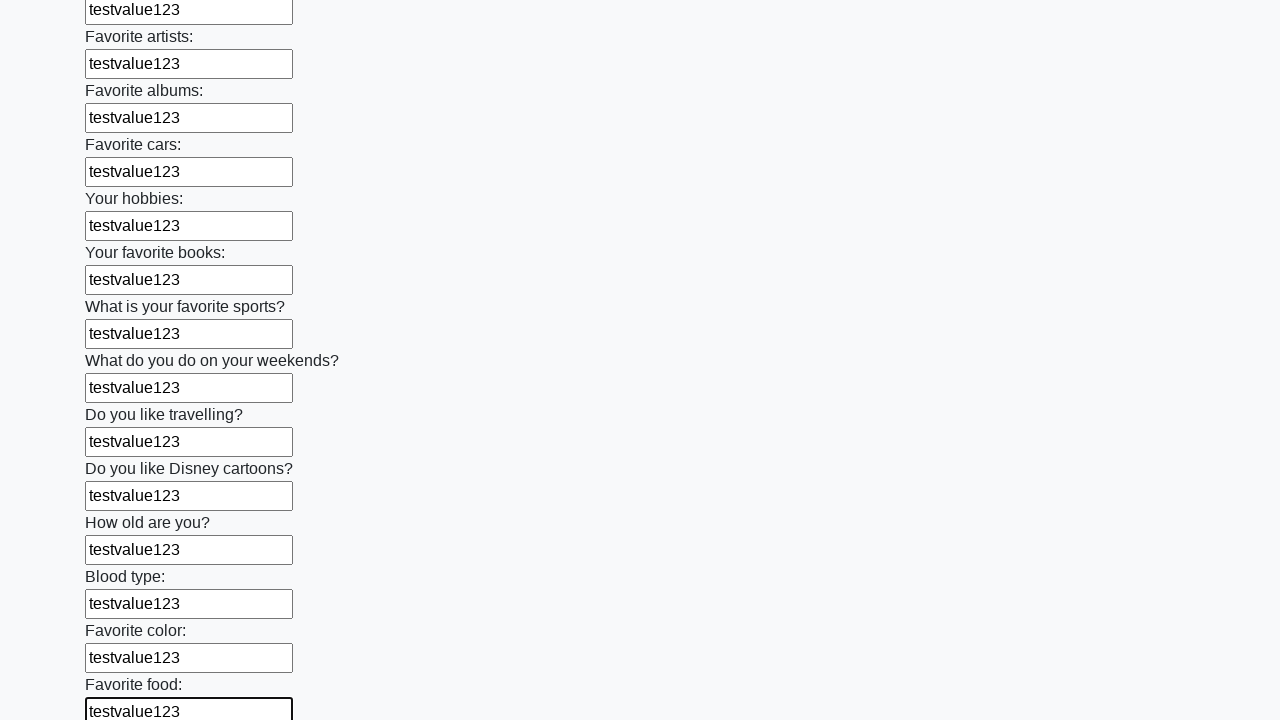

Filled text input field 22 of 100 with 'testvalue123' on [type="text"] >> nth=21
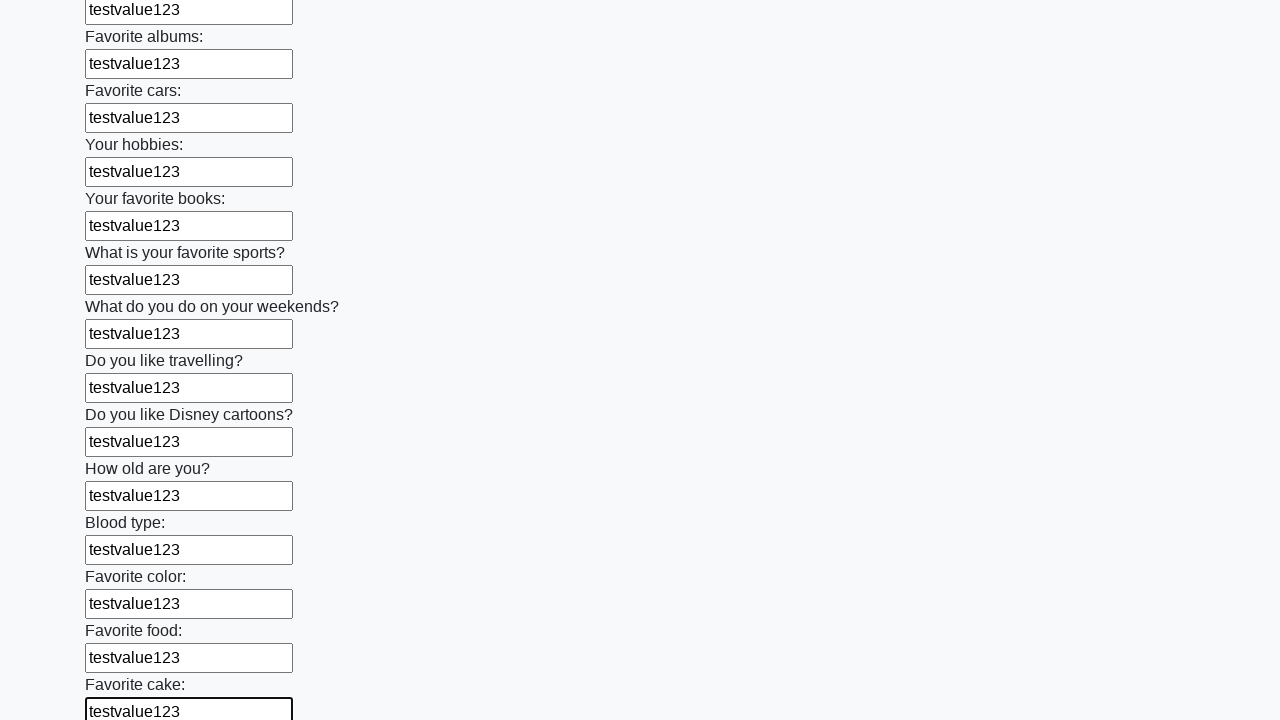

Filled text input field 23 of 100 with 'testvalue123' on [type="text"] >> nth=22
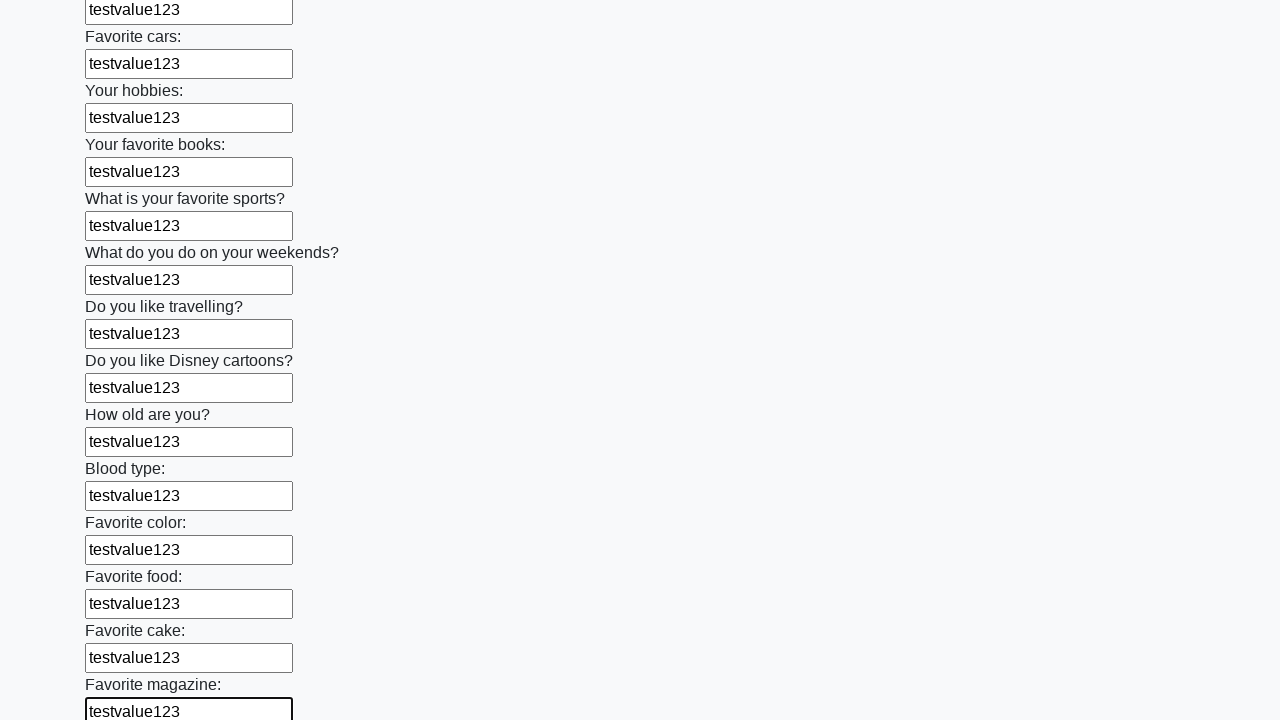

Filled text input field 24 of 100 with 'testvalue123' on [type="text"] >> nth=23
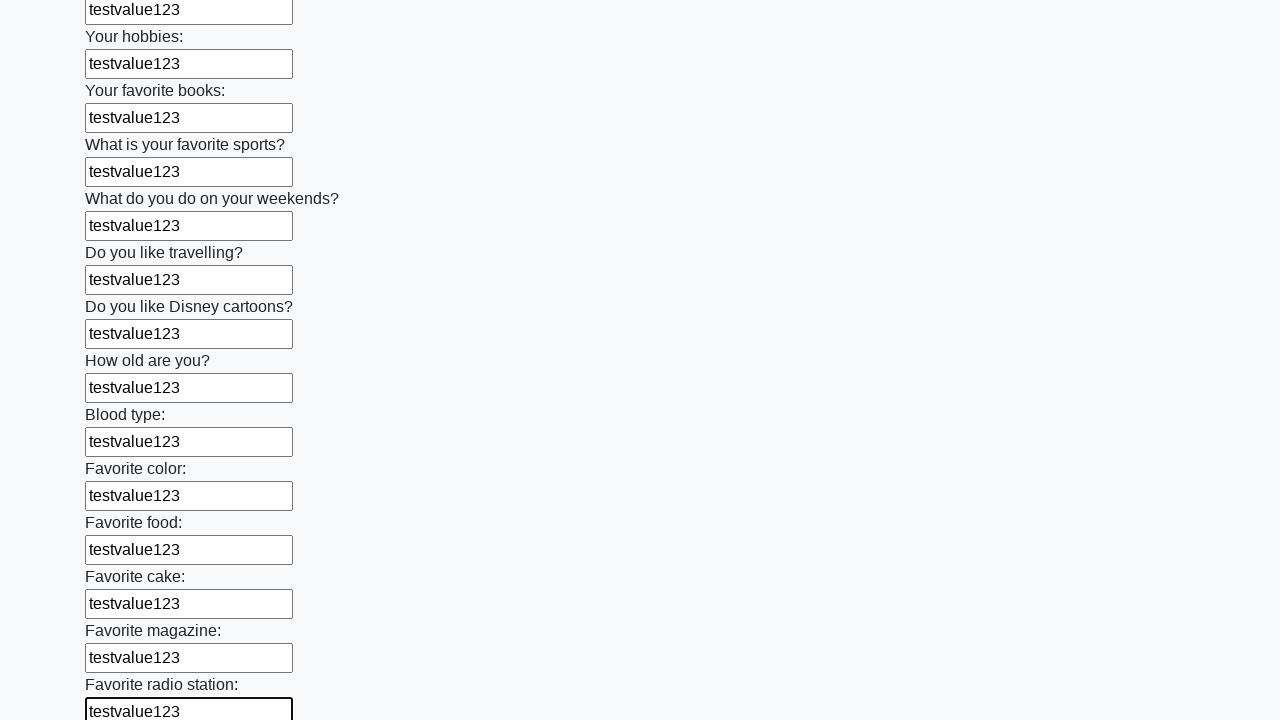

Filled text input field 25 of 100 with 'testvalue123' on [type="text"] >> nth=24
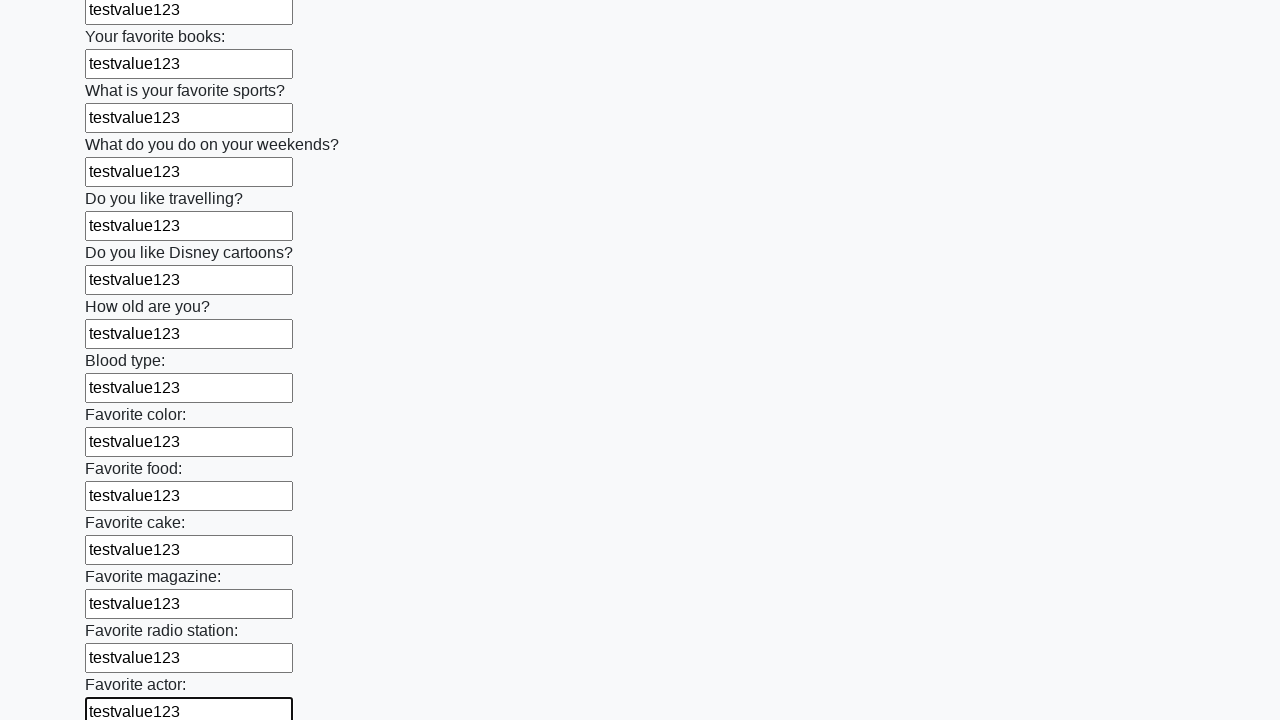

Filled text input field 26 of 100 with 'testvalue123' on [type="text"] >> nth=25
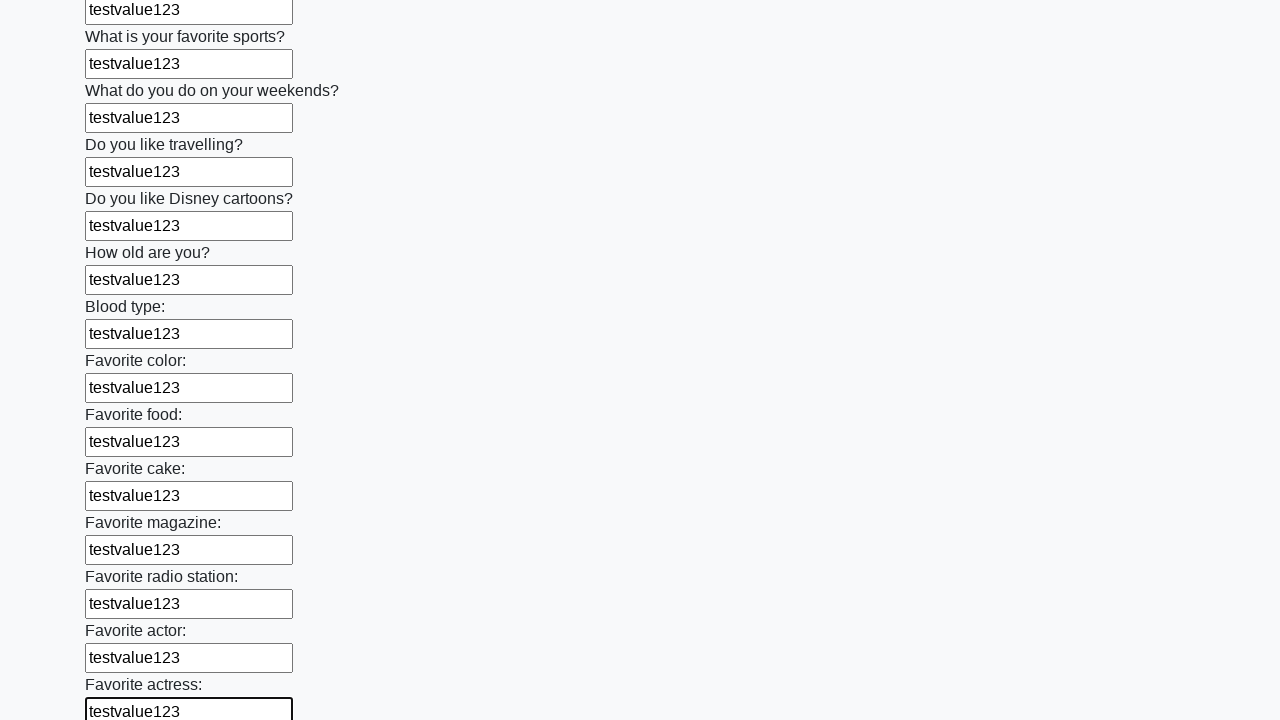

Filled text input field 27 of 100 with 'testvalue123' on [type="text"] >> nth=26
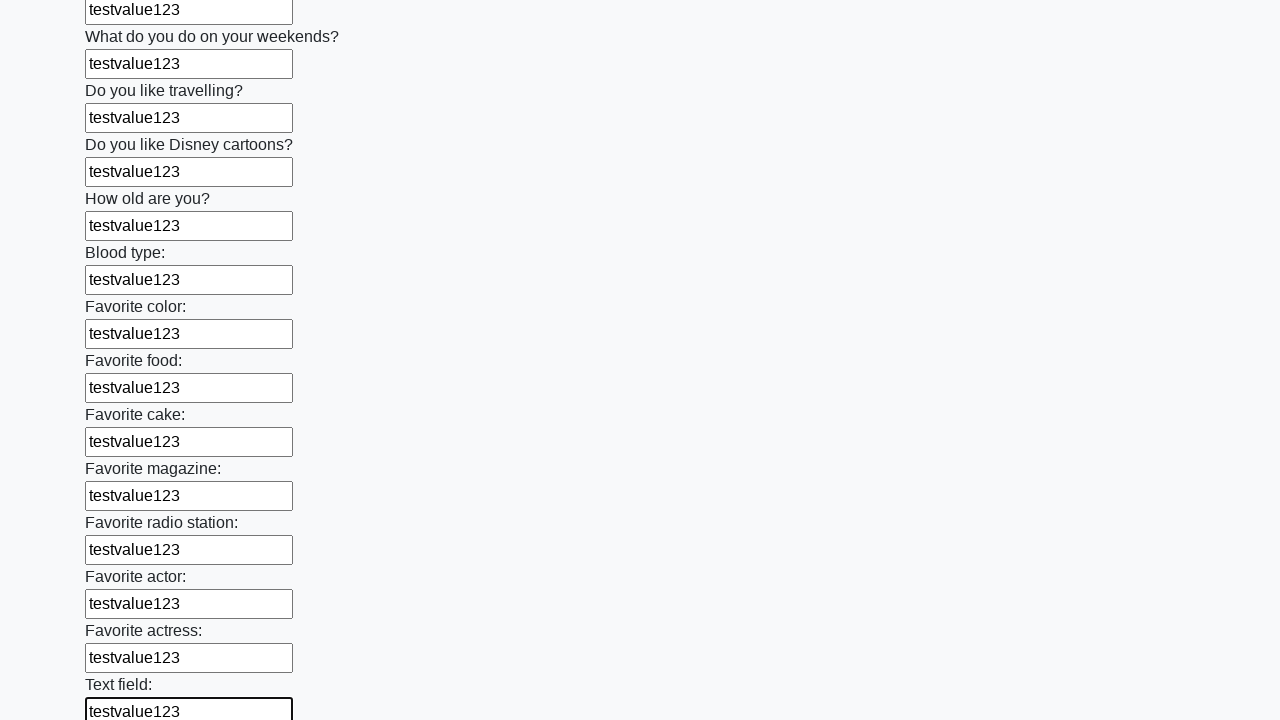

Filled text input field 28 of 100 with 'testvalue123' on [type="text"] >> nth=27
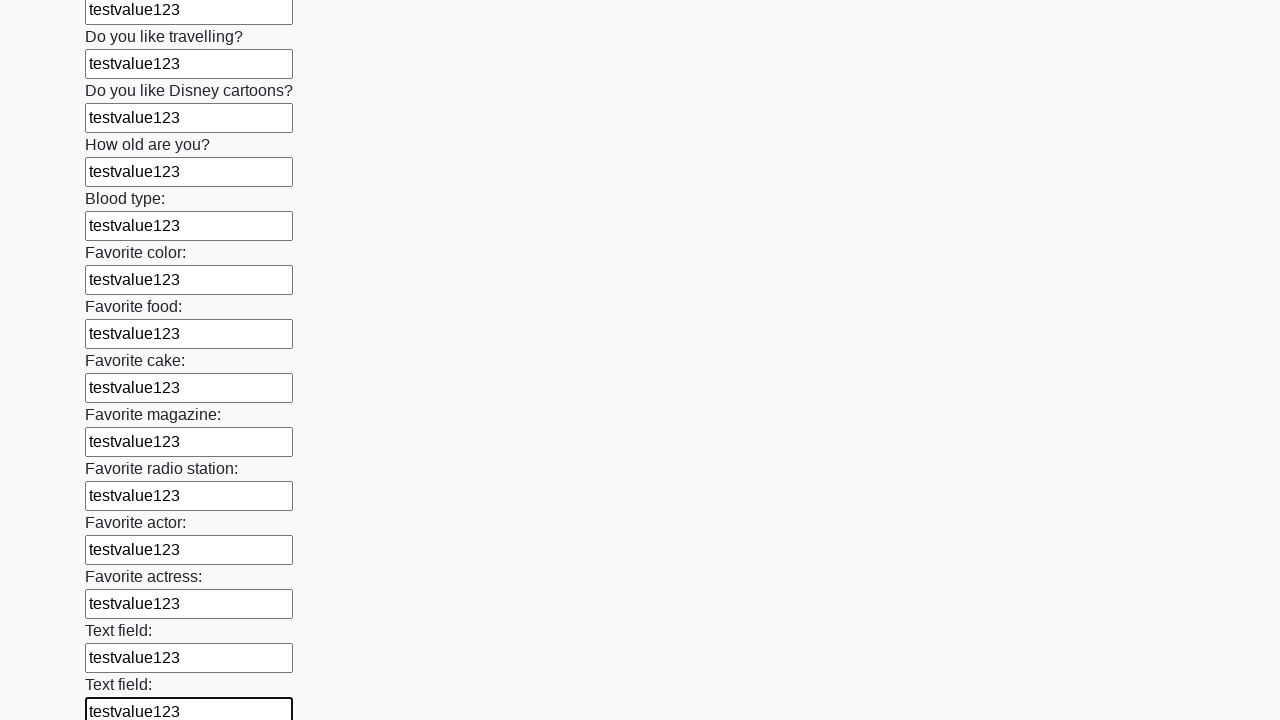

Filled text input field 29 of 100 with 'testvalue123' on [type="text"] >> nth=28
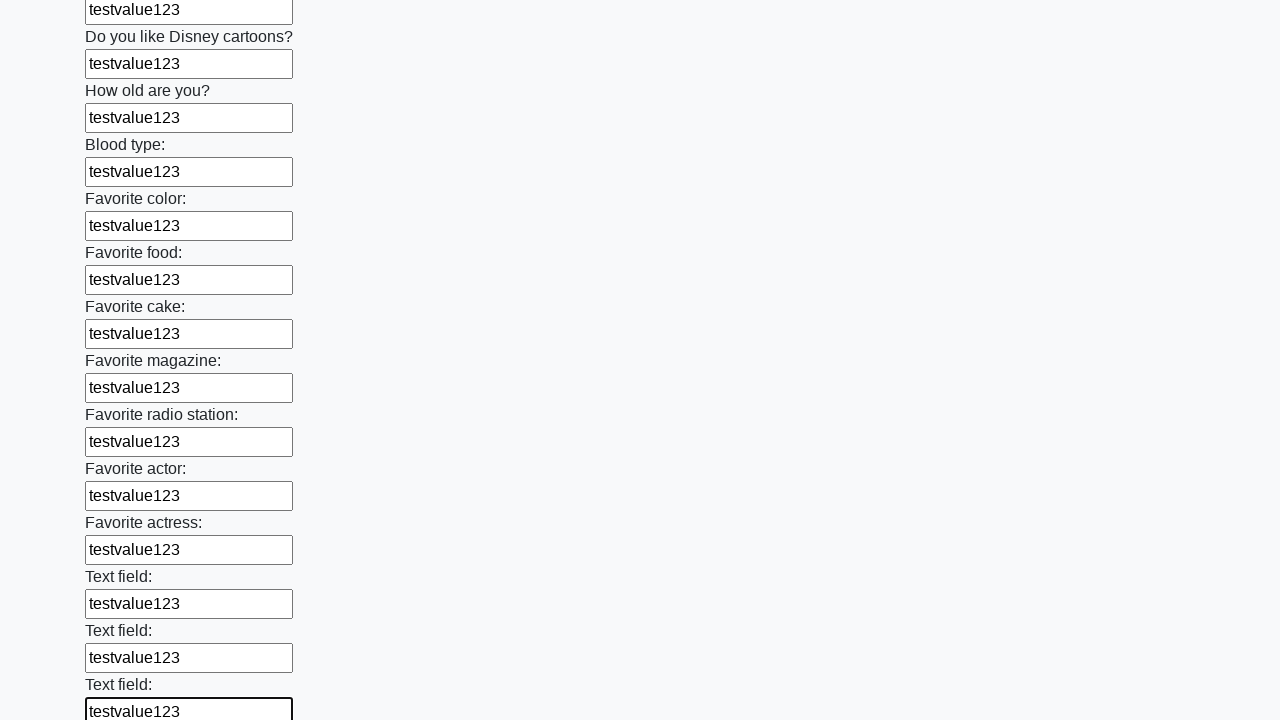

Filled text input field 30 of 100 with 'testvalue123' on [type="text"] >> nth=29
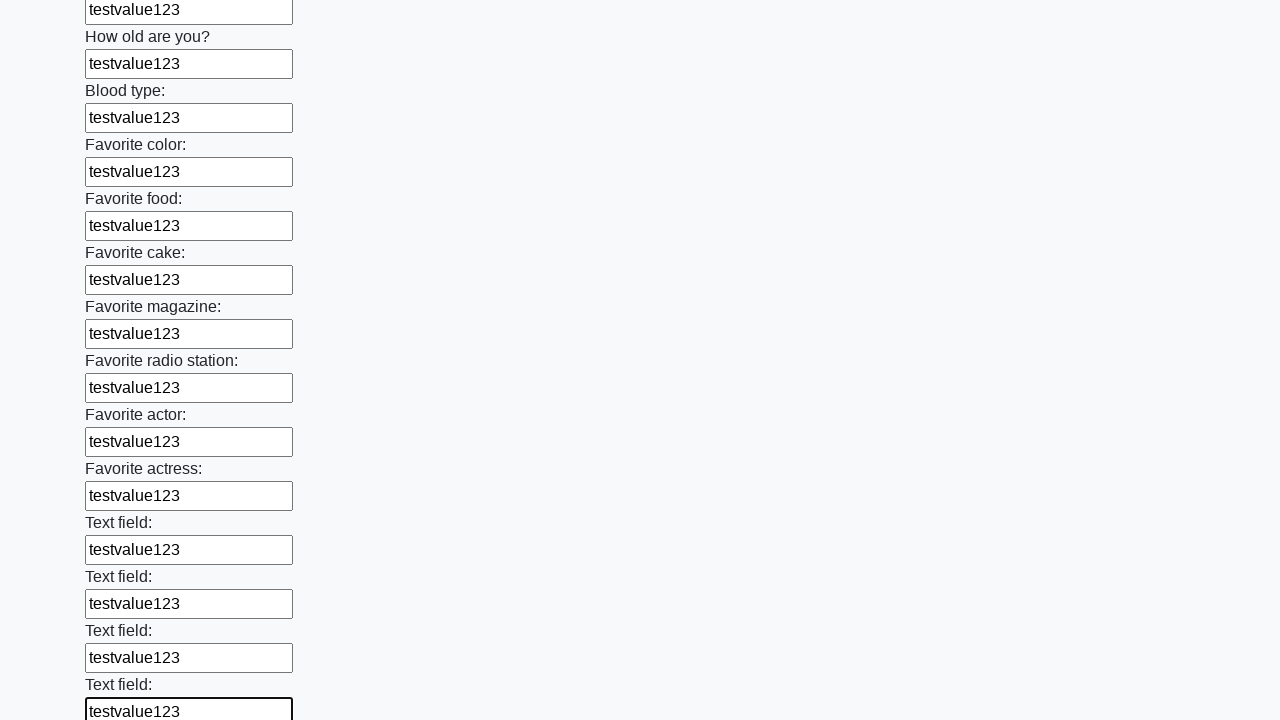

Filled text input field 31 of 100 with 'testvalue123' on [type="text"] >> nth=30
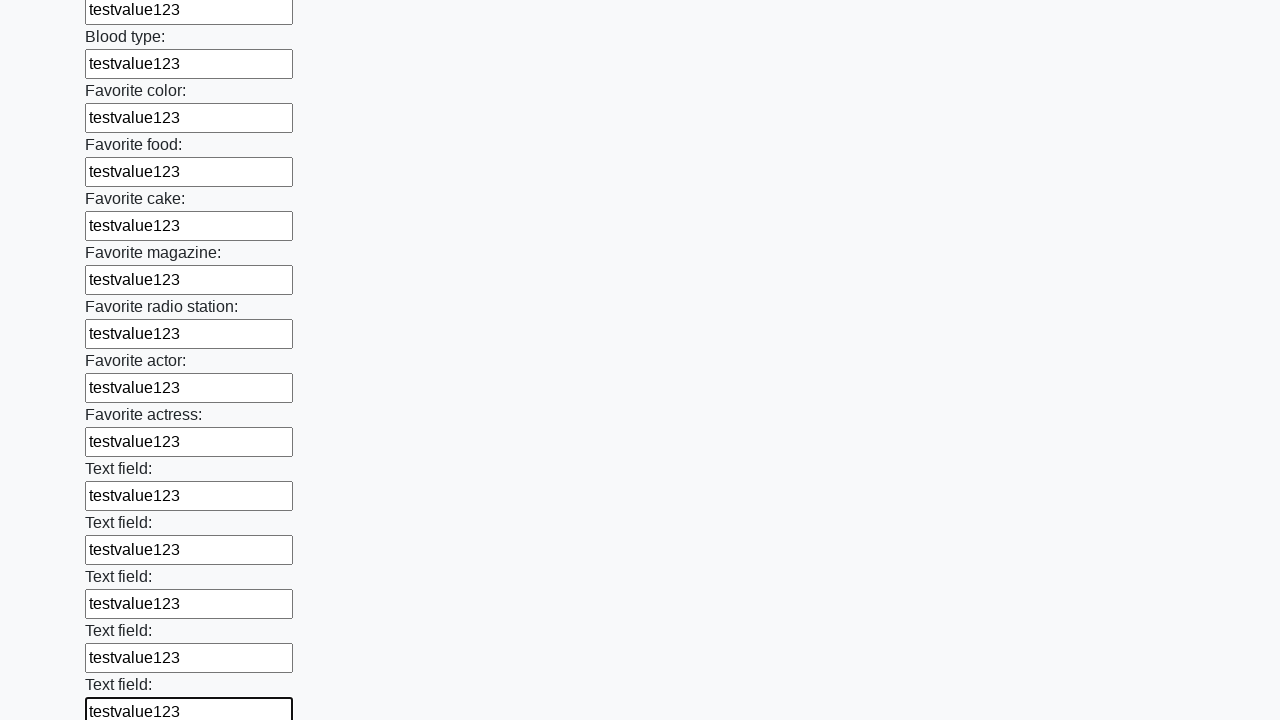

Filled text input field 32 of 100 with 'testvalue123' on [type="text"] >> nth=31
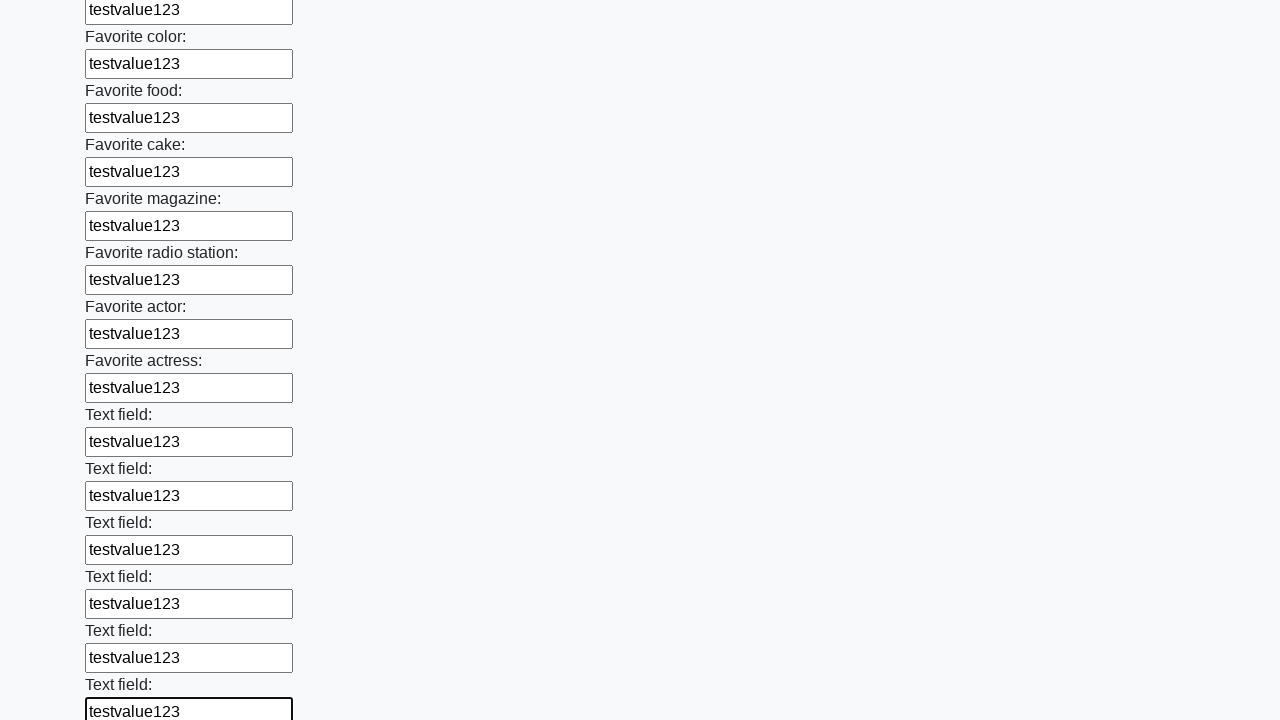

Filled text input field 33 of 100 with 'testvalue123' on [type="text"] >> nth=32
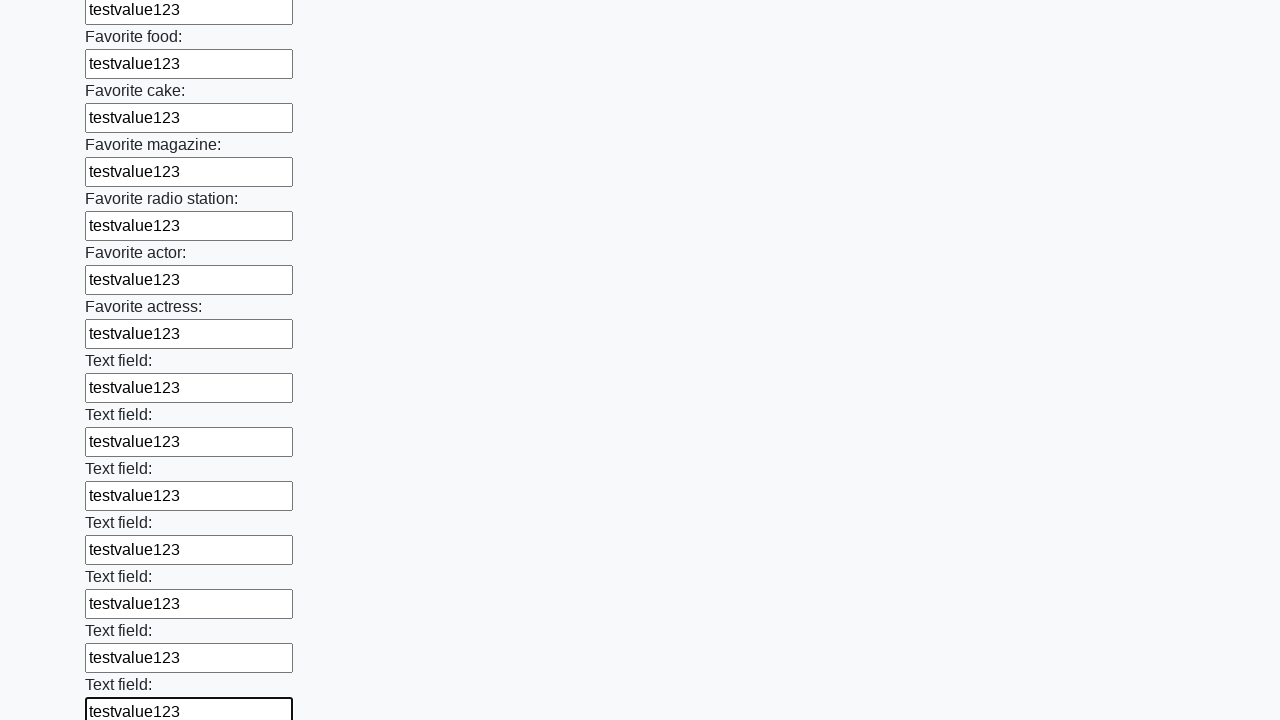

Filled text input field 34 of 100 with 'testvalue123' on [type="text"] >> nth=33
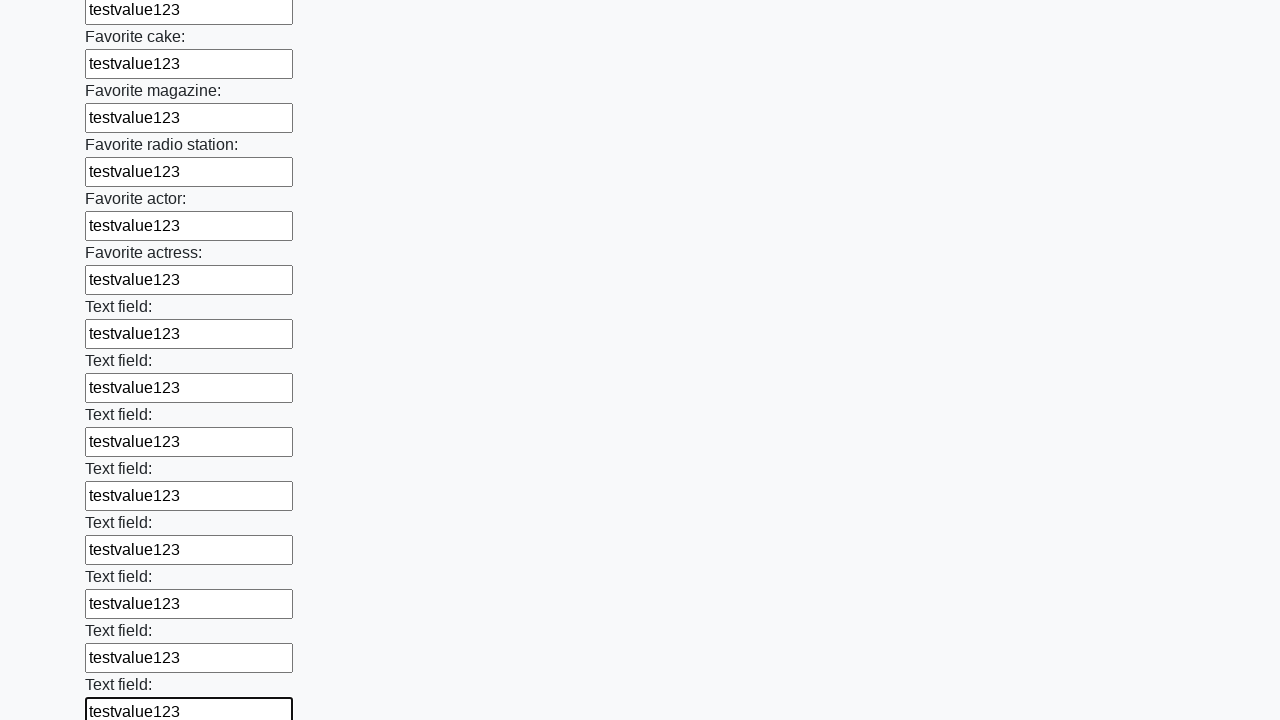

Filled text input field 35 of 100 with 'testvalue123' on [type="text"] >> nth=34
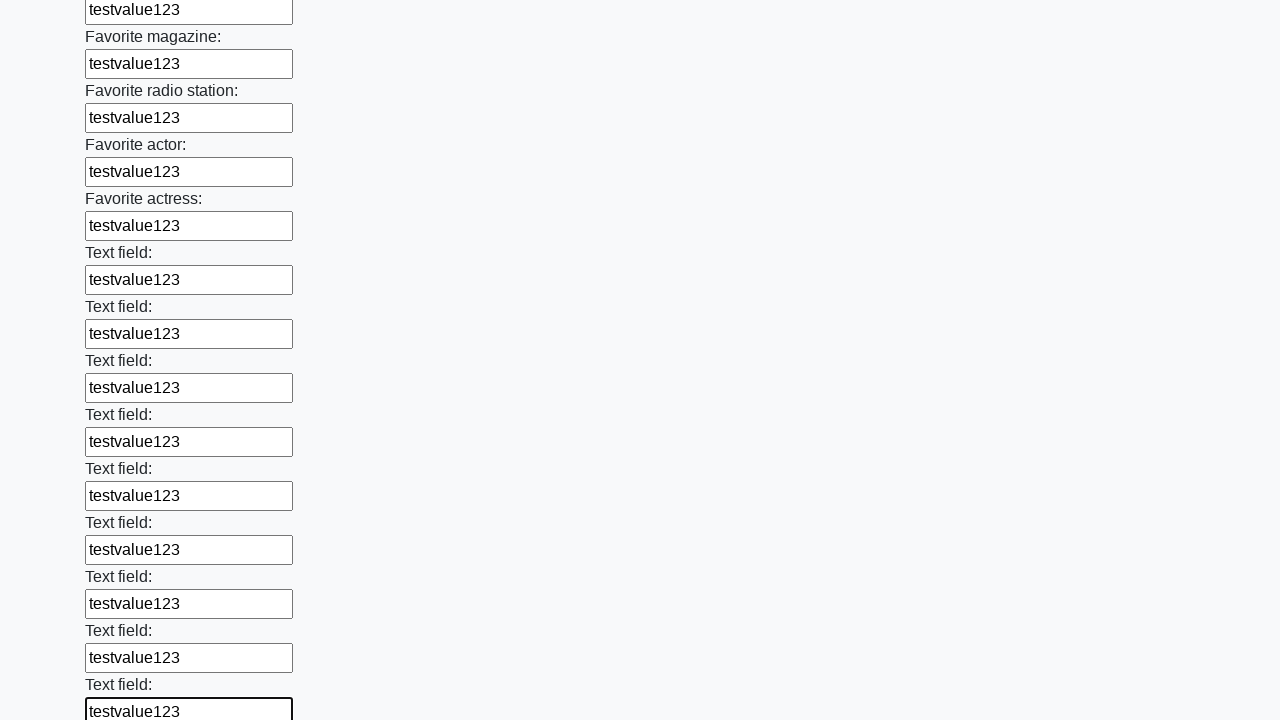

Filled text input field 36 of 100 with 'testvalue123' on [type="text"] >> nth=35
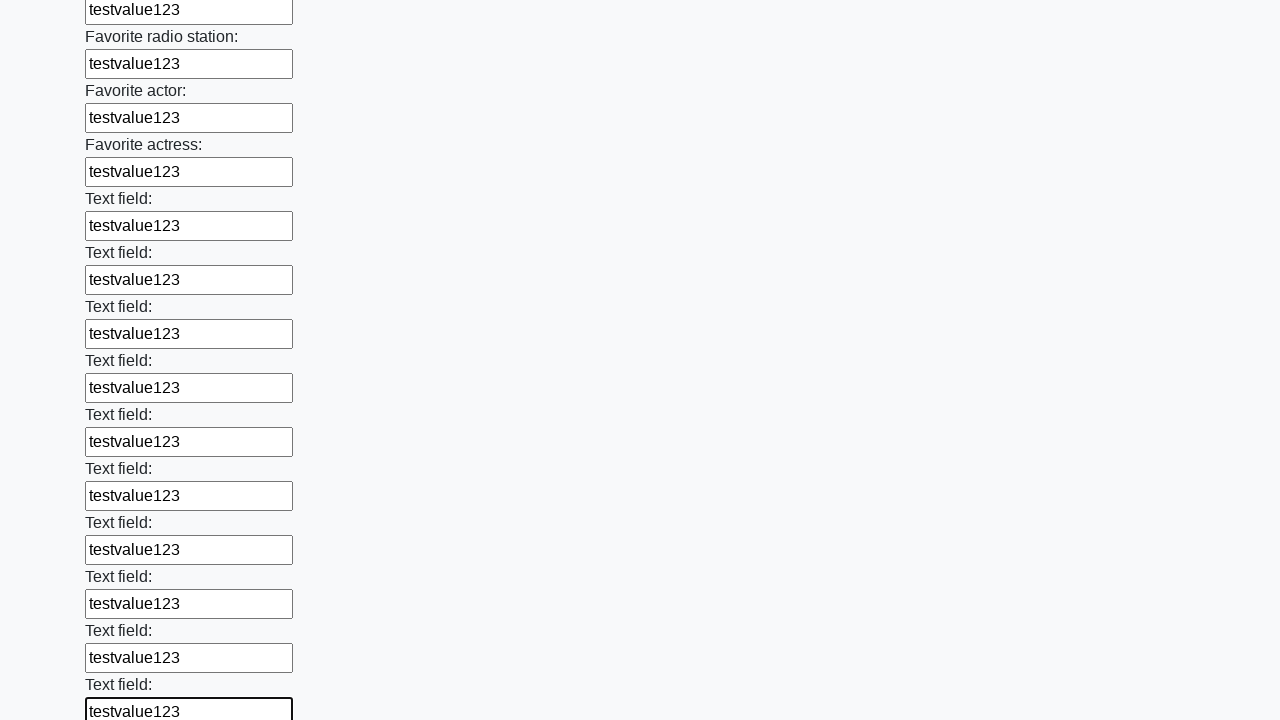

Filled text input field 37 of 100 with 'testvalue123' on [type="text"] >> nth=36
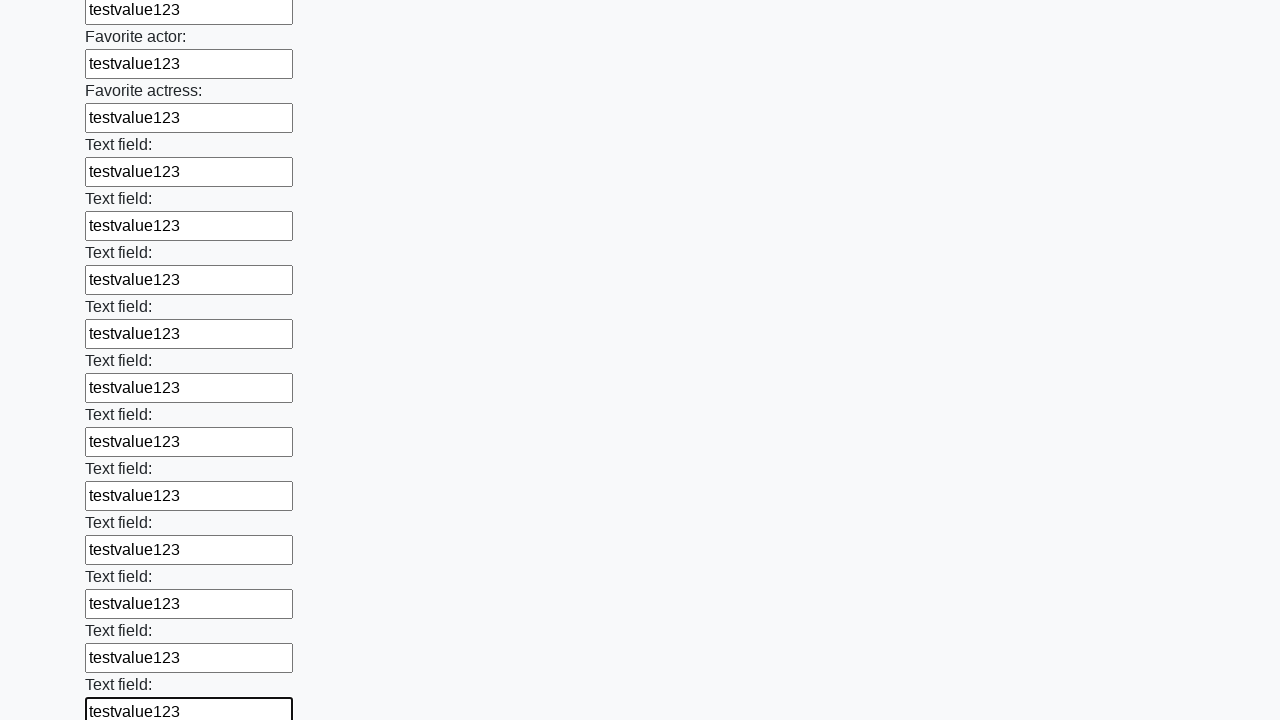

Filled text input field 38 of 100 with 'testvalue123' on [type="text"] >> nth=37
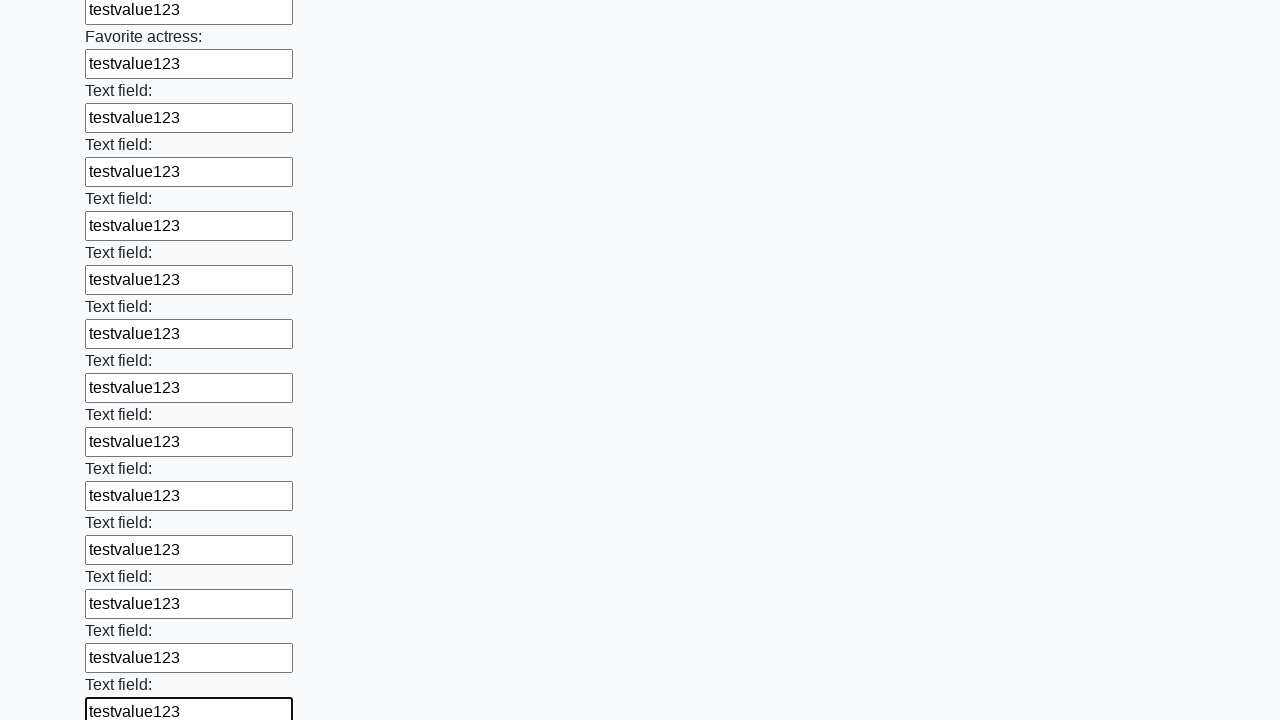

Filled text input field 39 of 100 with 'testvalue123' on [type="text"] >> nth=38
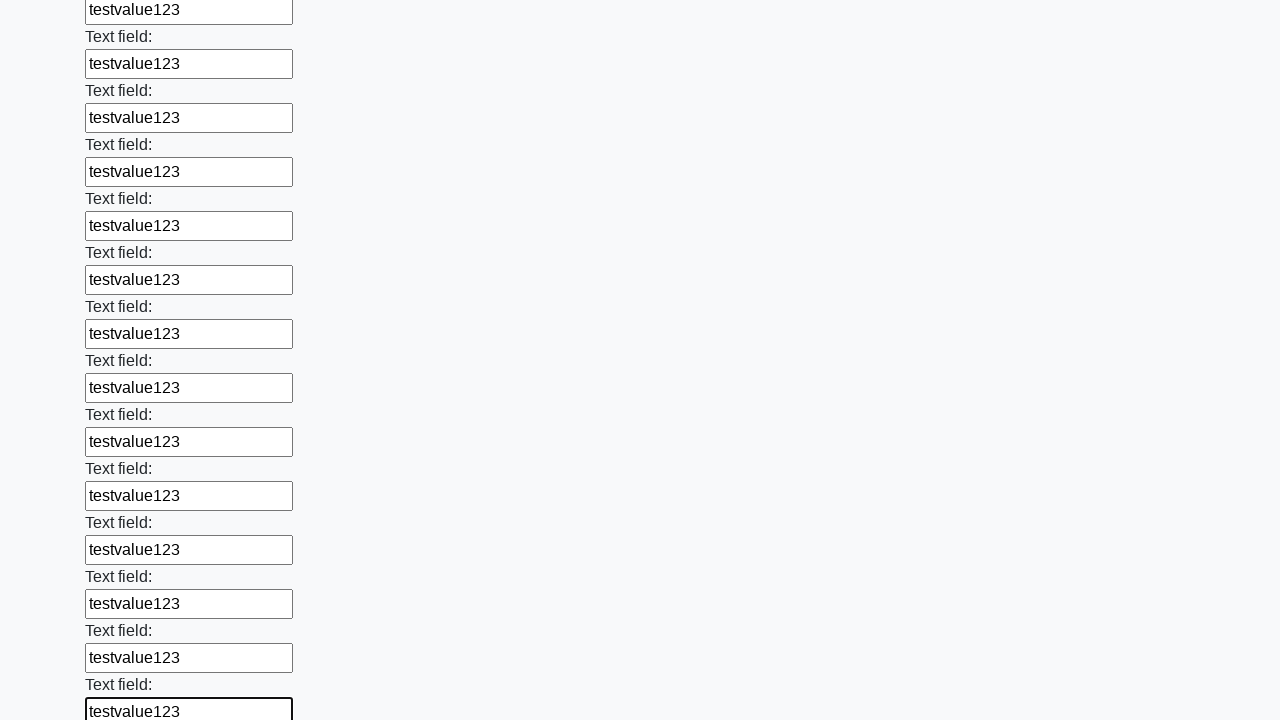

Filled text input field 40 of 100 with 'testvalue123' on [type="text"] >> nth=39
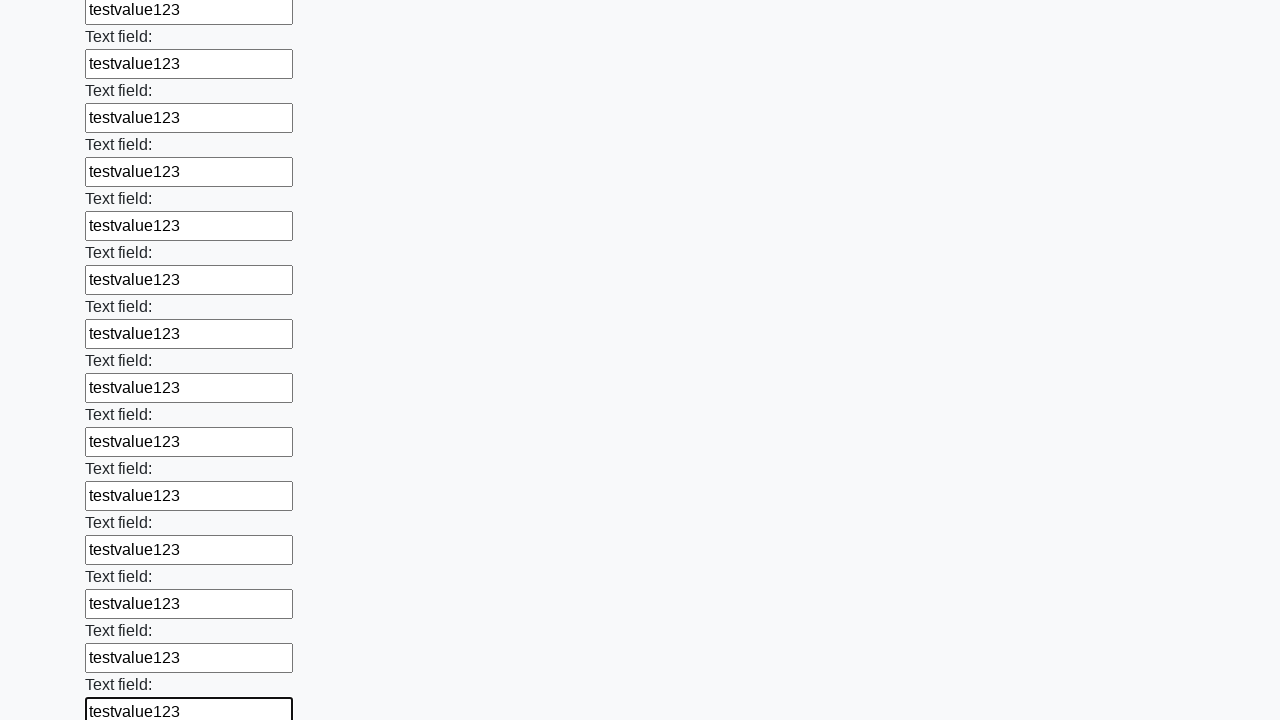

Filled text input field 41 of 100 with 'testvalue123' on [type="text"] >> nth=40
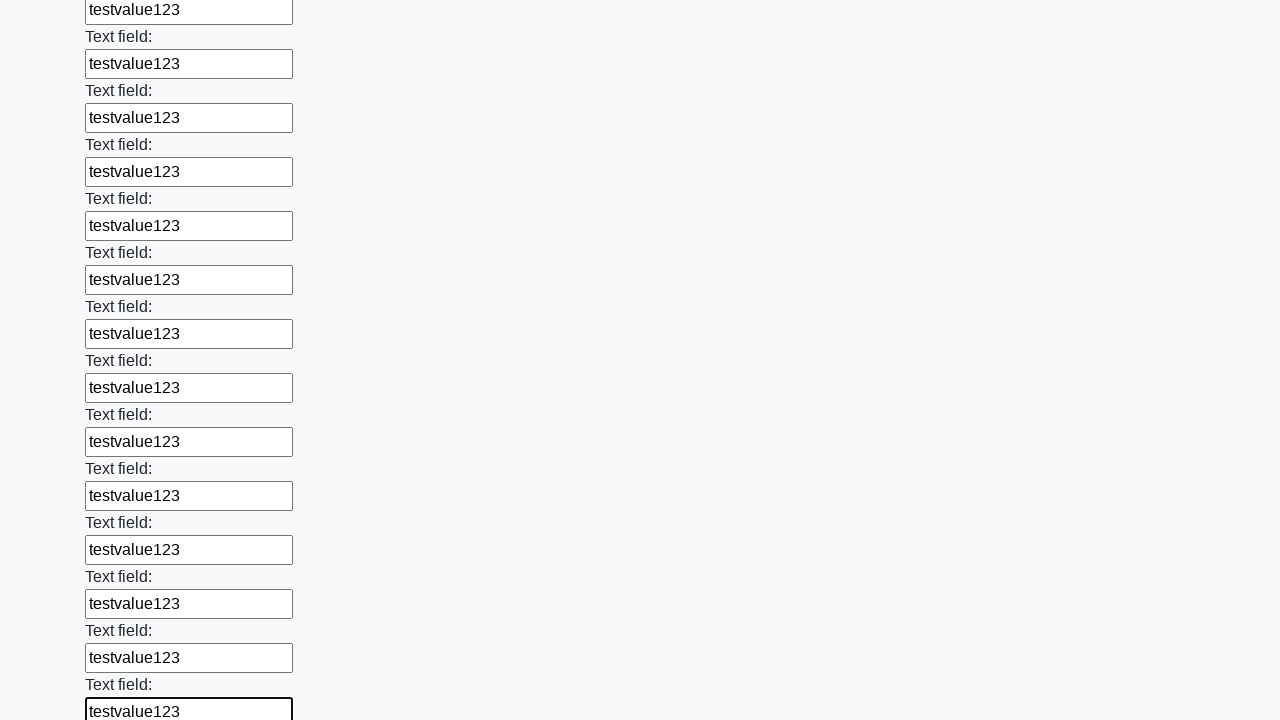

Filled text input field 42 of 100 with 'testvalue123' on [type="text"] >> nth=41
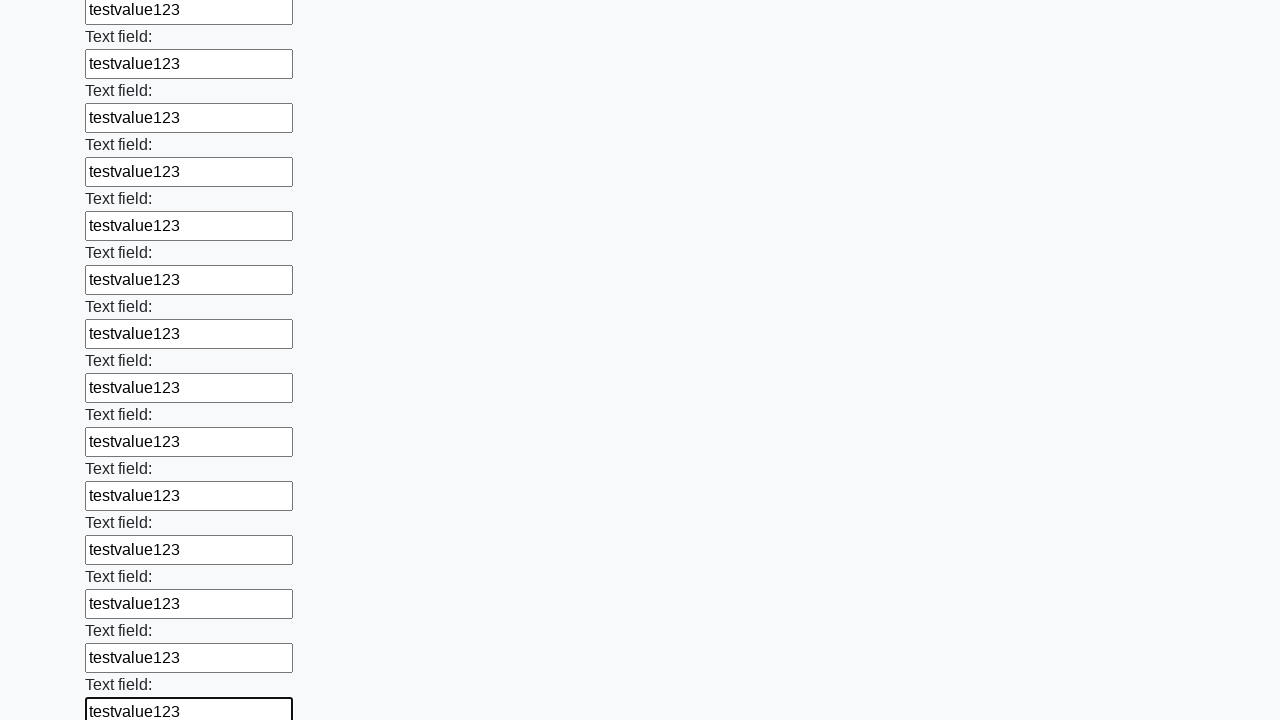

Filled text input field 43 of 100 with 'testvalue123' on [type="text"] >> nth=42
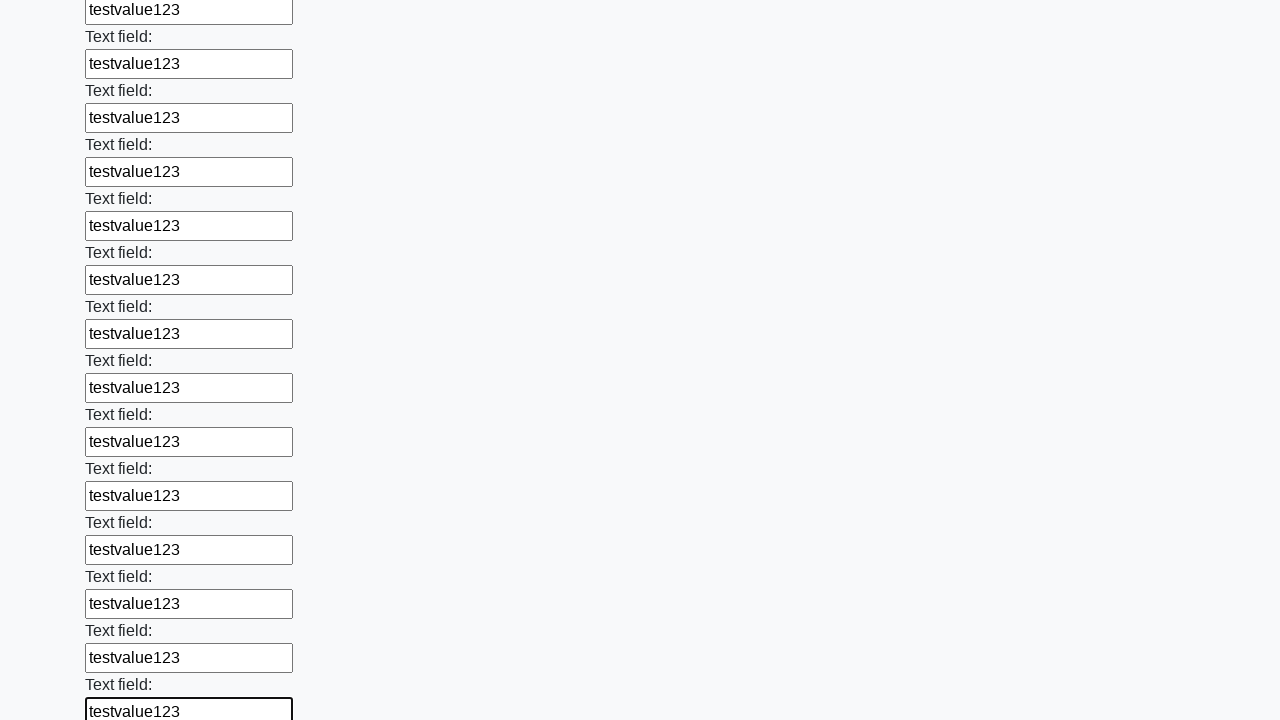

Filled text input field 44 of 100 with 'testvalue123' on [type="text"] >> nth=43
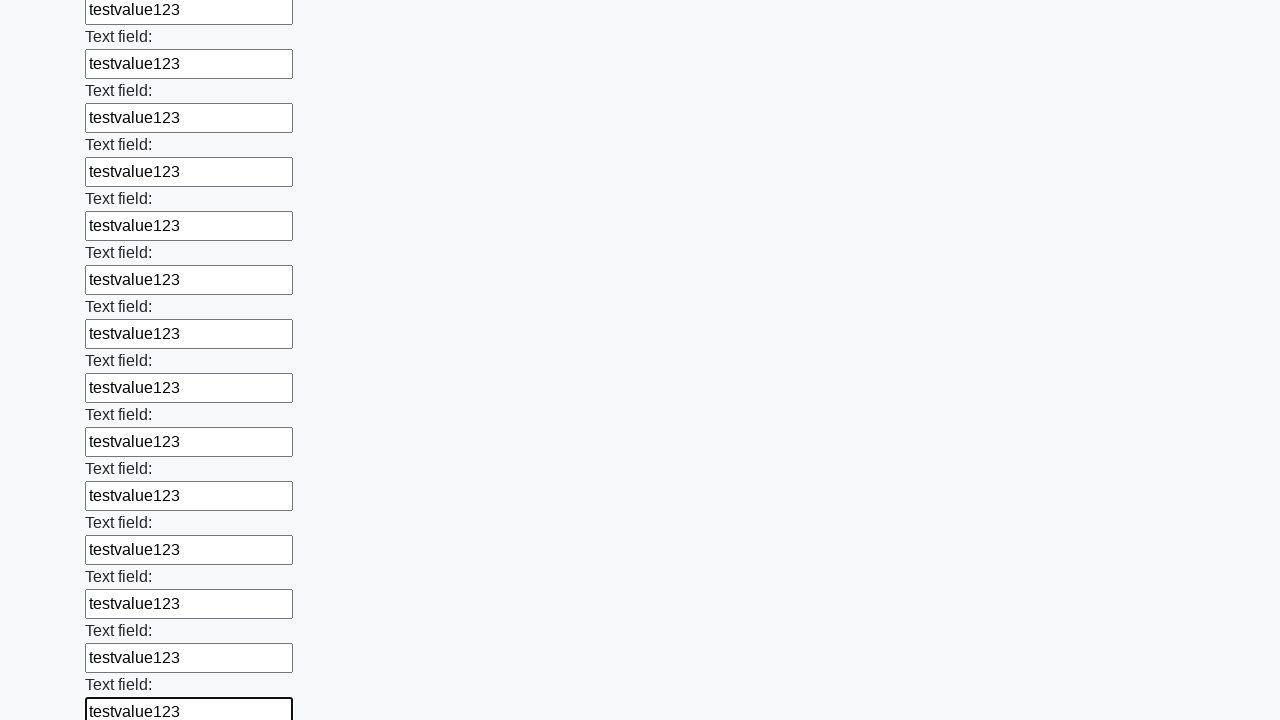

Filled text input field 45 of 100 with 'testvalue123' on [type="text"] >> nth=44
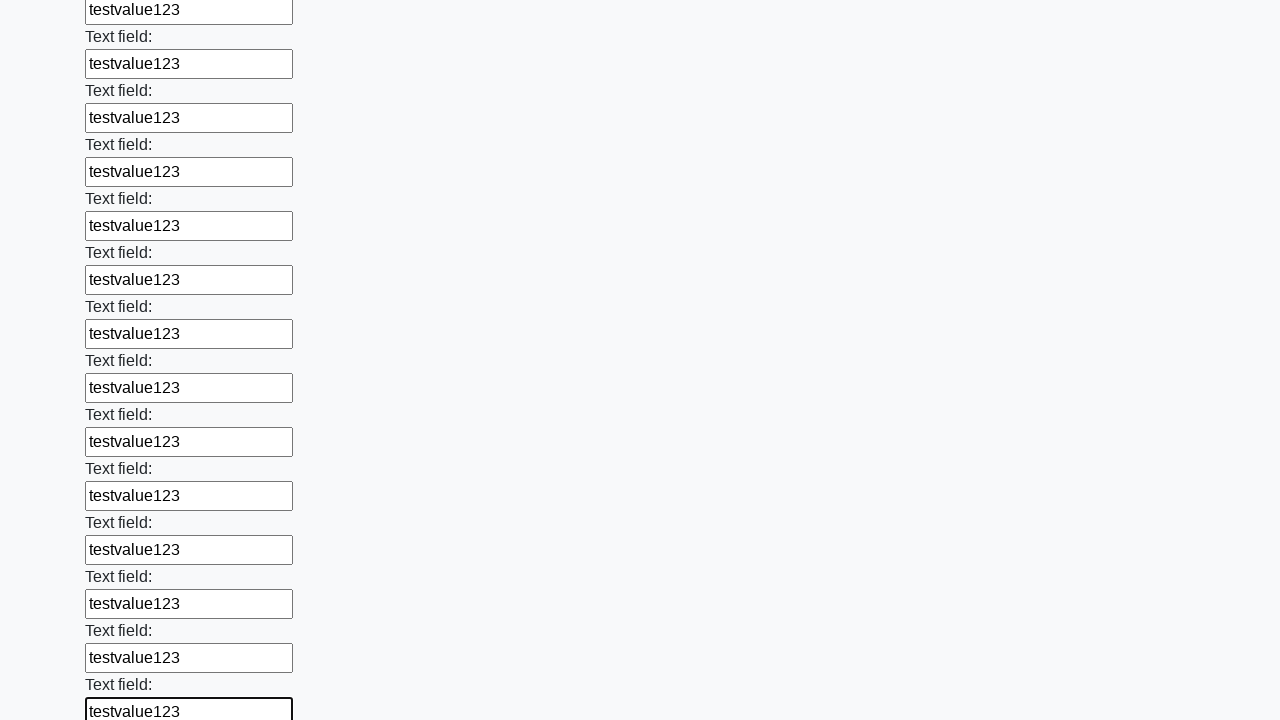

Filled text input field 46 of 100 with 'testvalue123' on [type="text"] >> nth=45
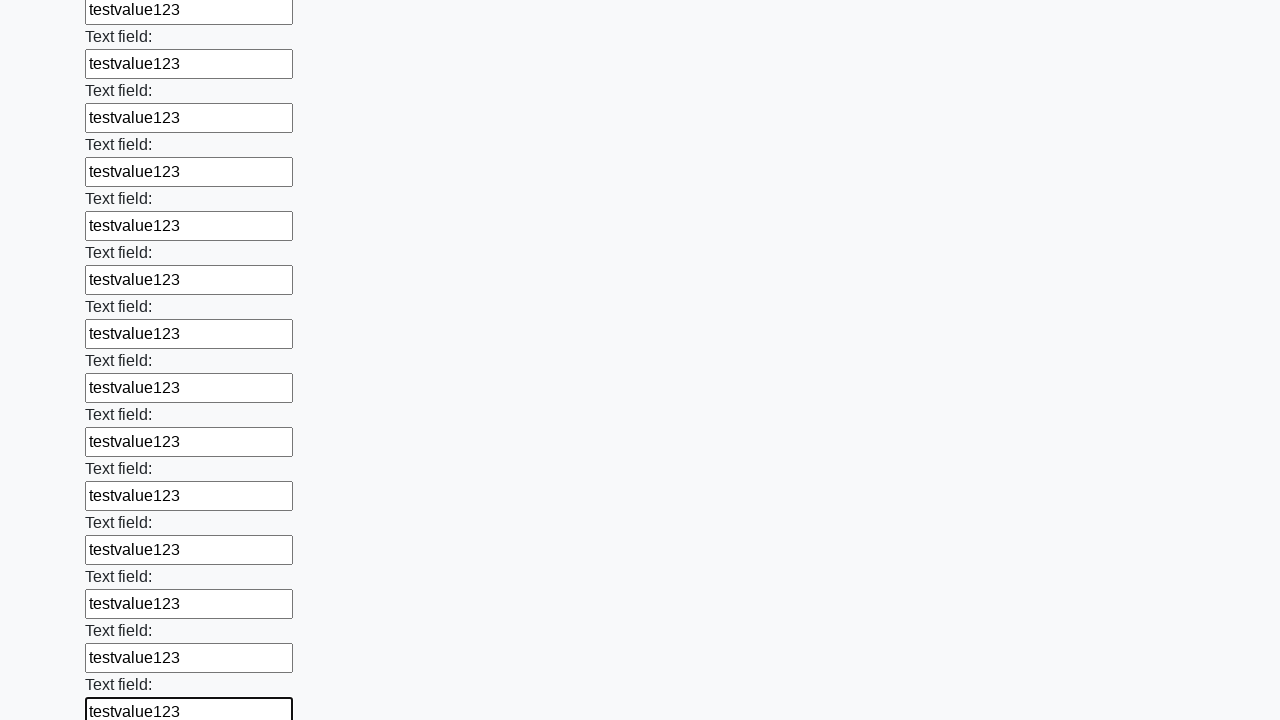

Filled text input field 47 of 100 with 'testvalue123' on [type="text"] >> nth=46
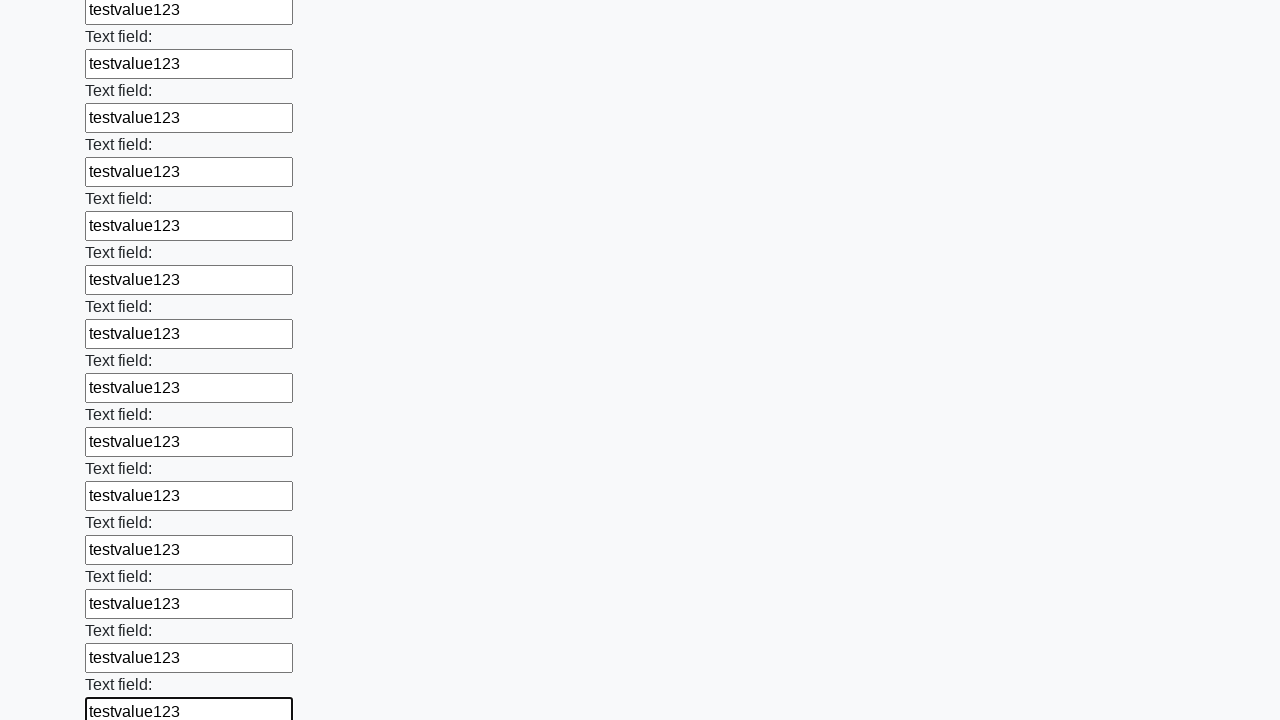

Filled text input field 48 of 100 with 'testvalue123' on [type="text"] >> nth=47
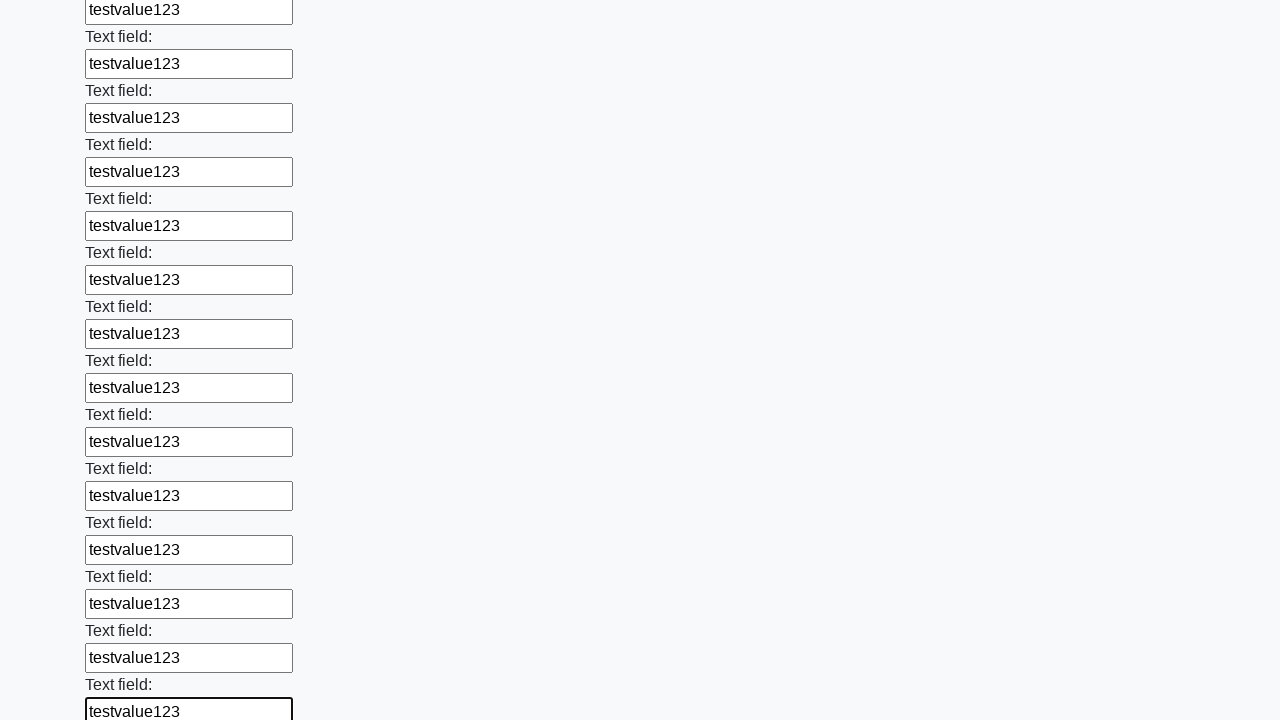

Filled text input field 49 of 100 with 'testvalue123' on [type="text"] >> nth=48
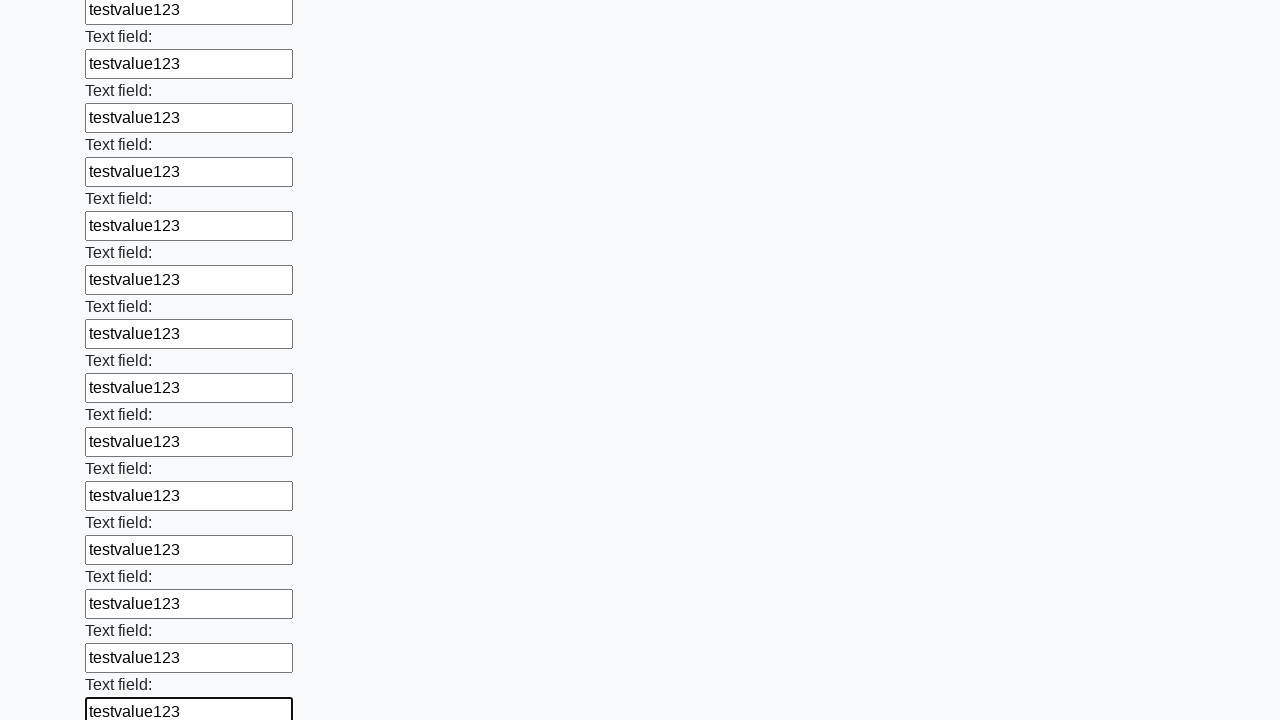

Filled text input field 50 of 100 with 'testvalue123' on [type="text"] >> nth=49
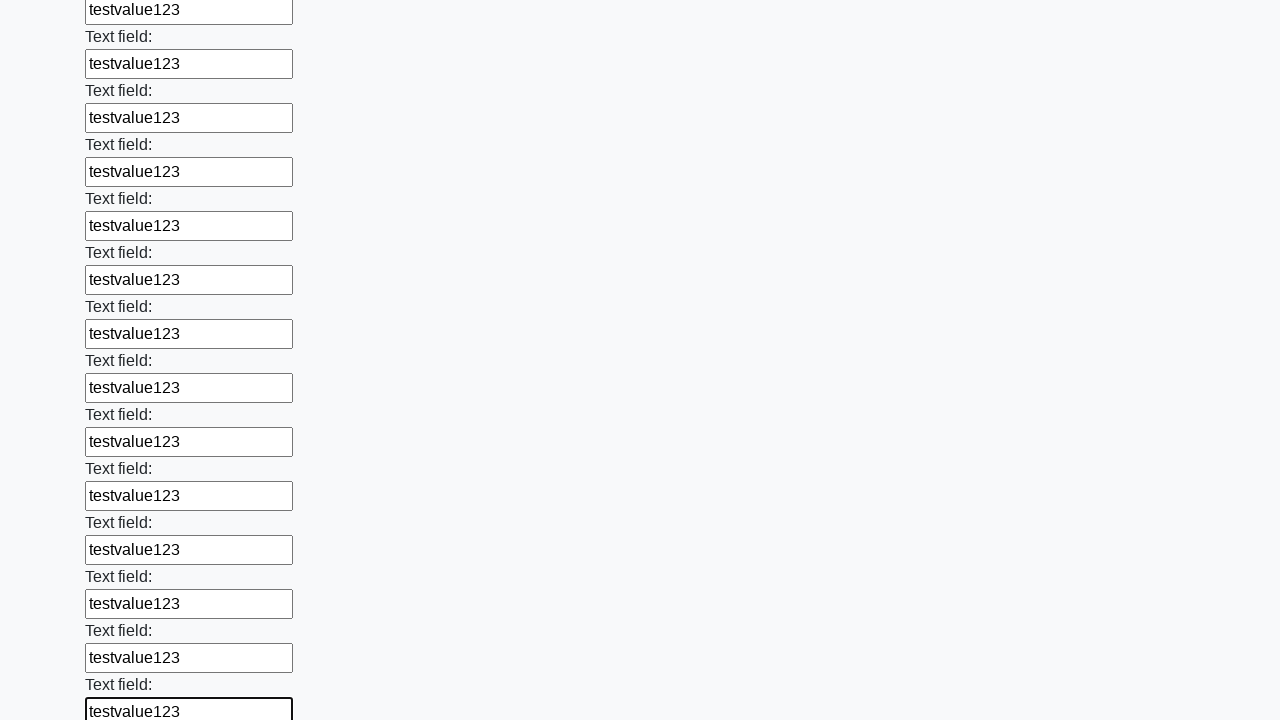

Filled text input field 51 of 100 with 'testvalue123' on [type="text"] >> nth=50
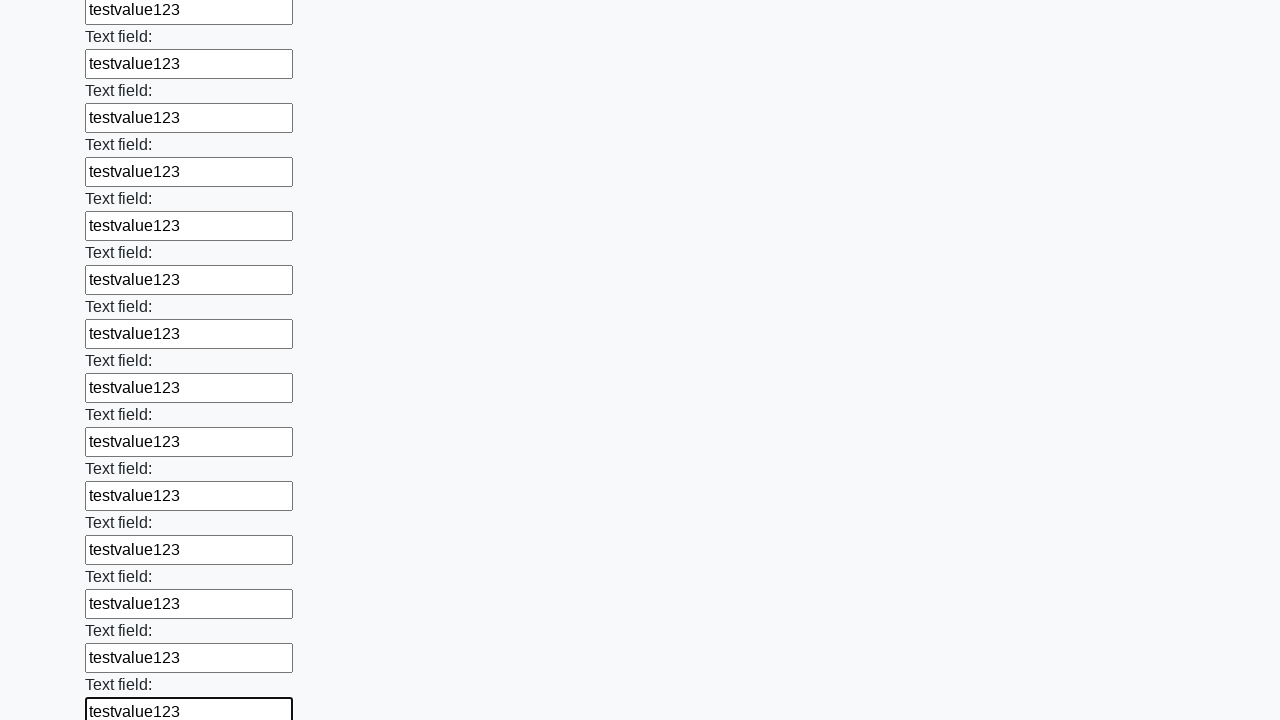

Filled text input field 52 of 100 with 'testvalue123' on [type="text"] >> nth=51
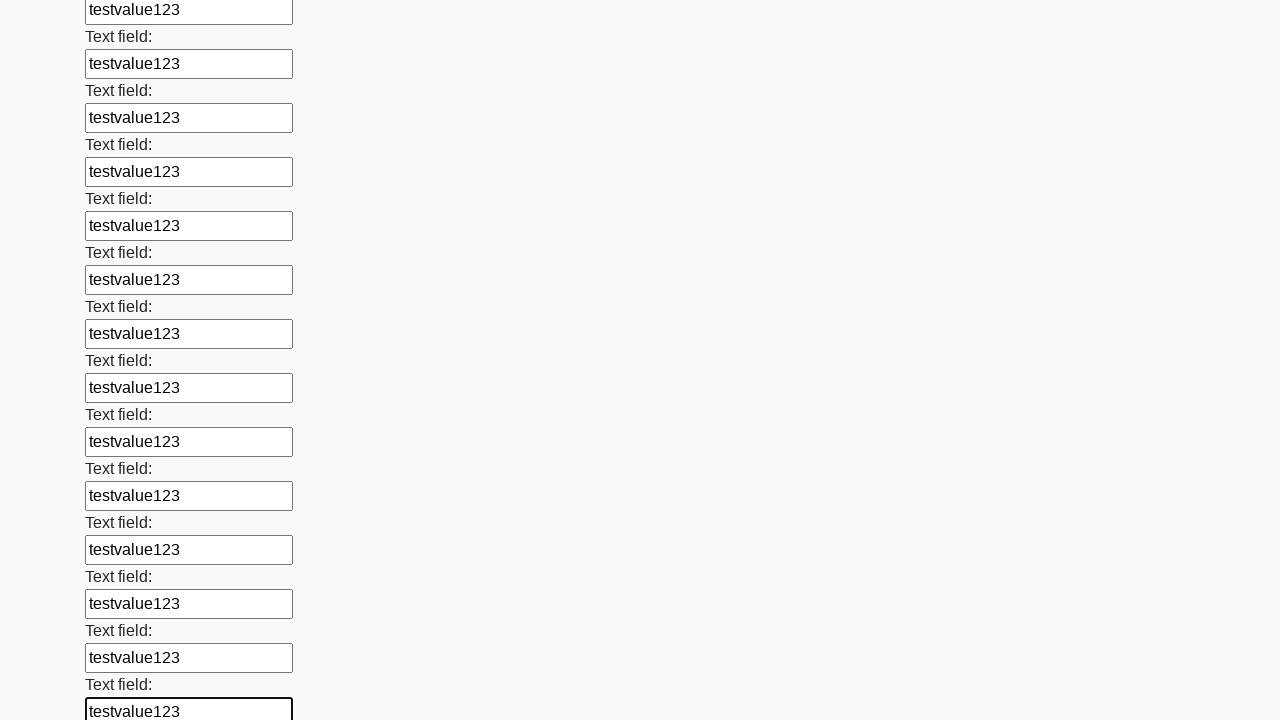

Filled text input field 53 of 100 with 'testvalue123' on [type="text"] >> nth=52
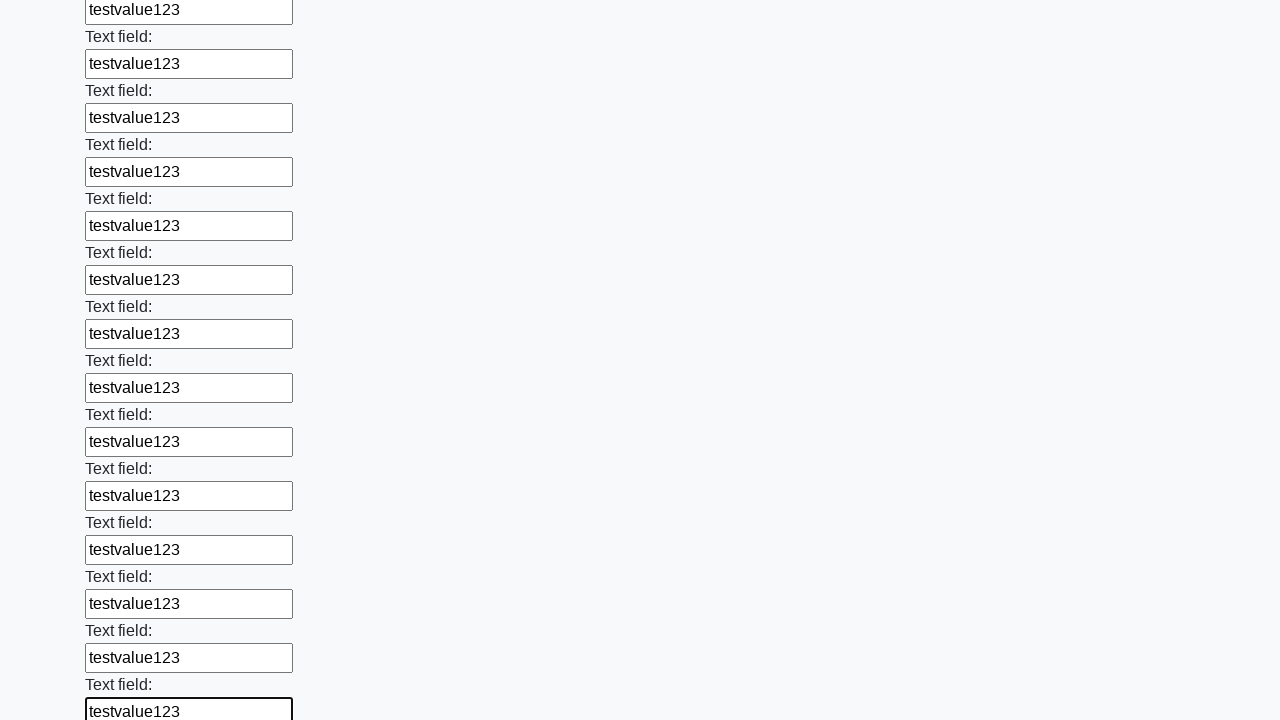

Filled text input field 54 of 100 with 'testvalue123' on [type="text"] >> nth=53
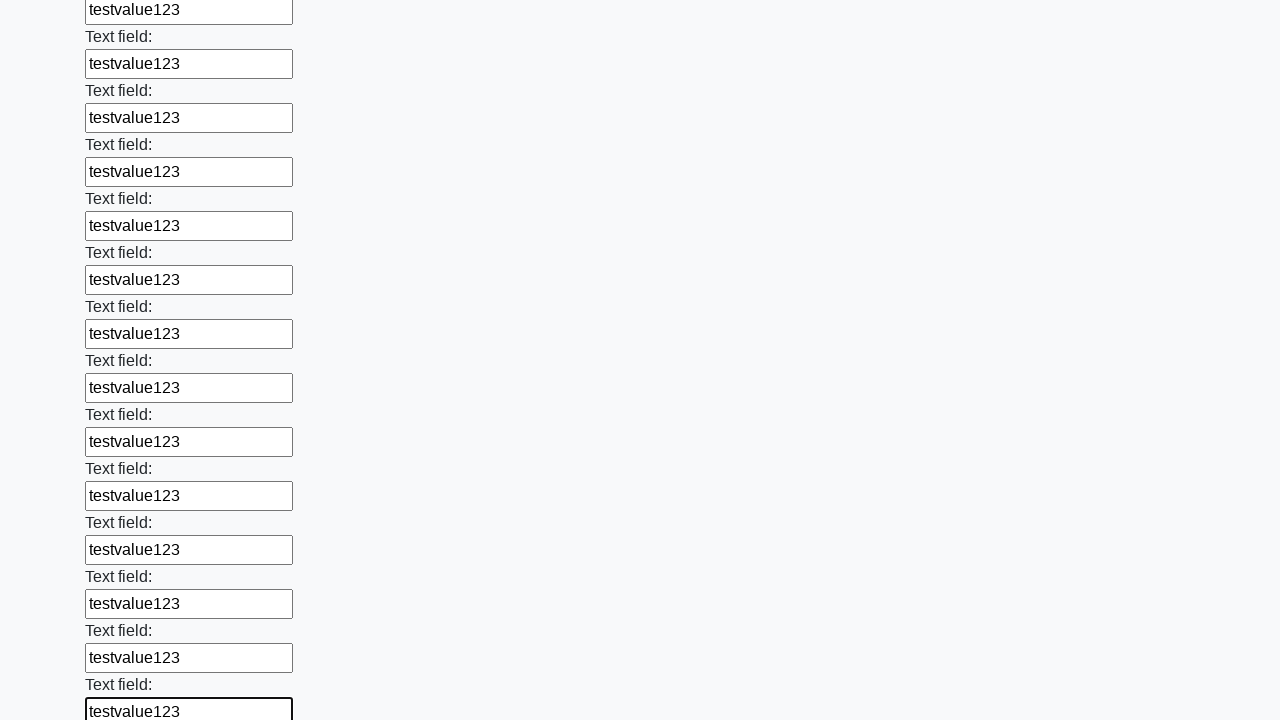

Filled text input field 55 of 100 with 'testvalue123' on [type="text"] >> nth=54
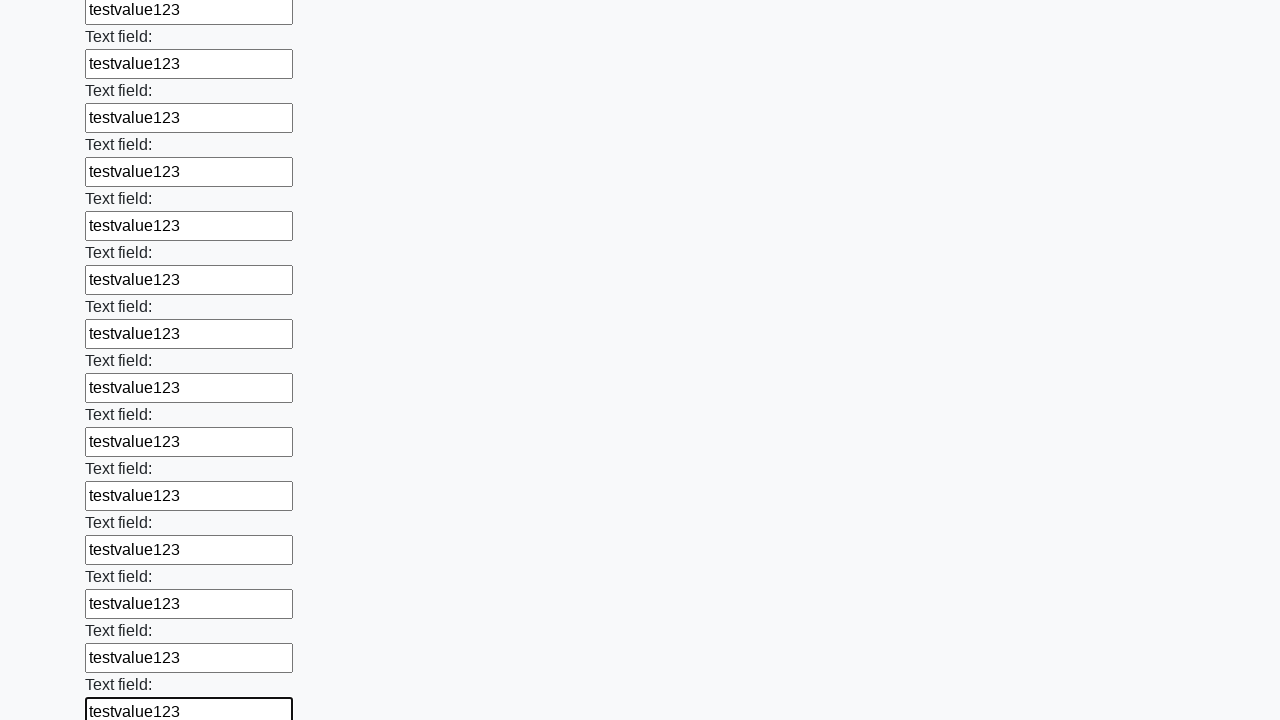

Filled text input field 56 of 100 with 'testvalue123' on [type="text"] >> nth=55
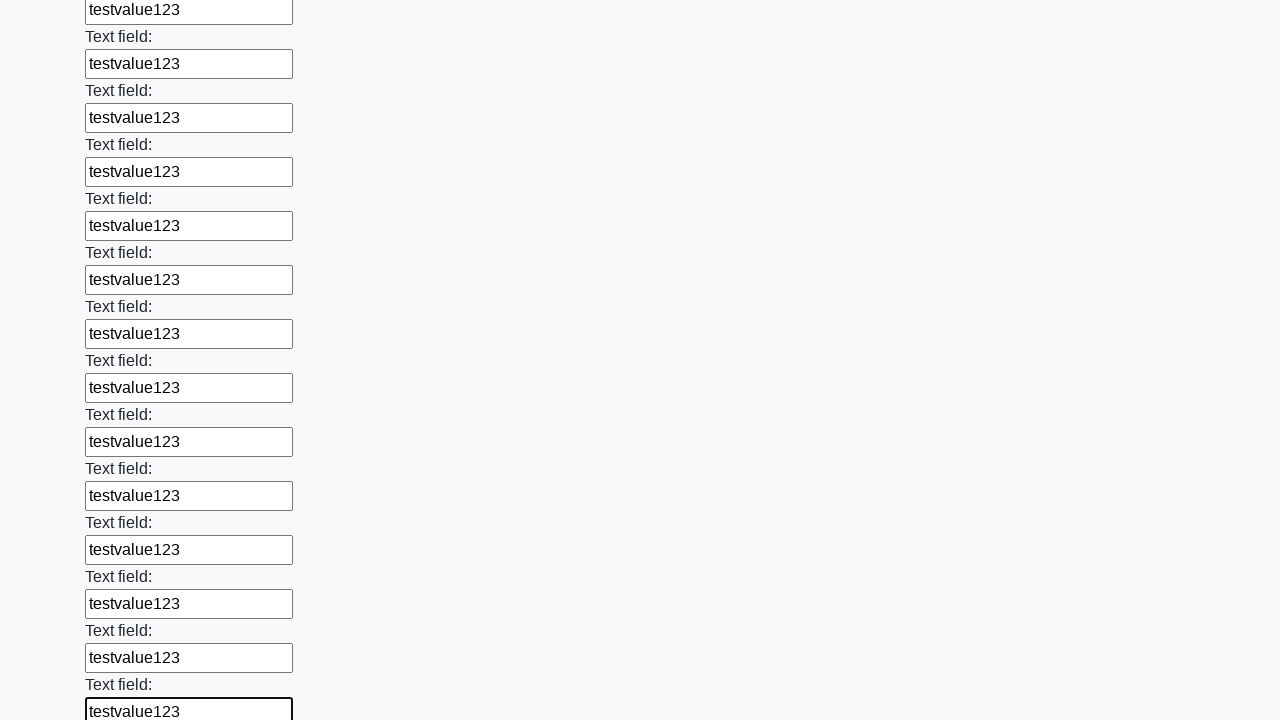

Filled text input field 57 of 100 with 'testvalue123' on [type="text"] >> nth=56
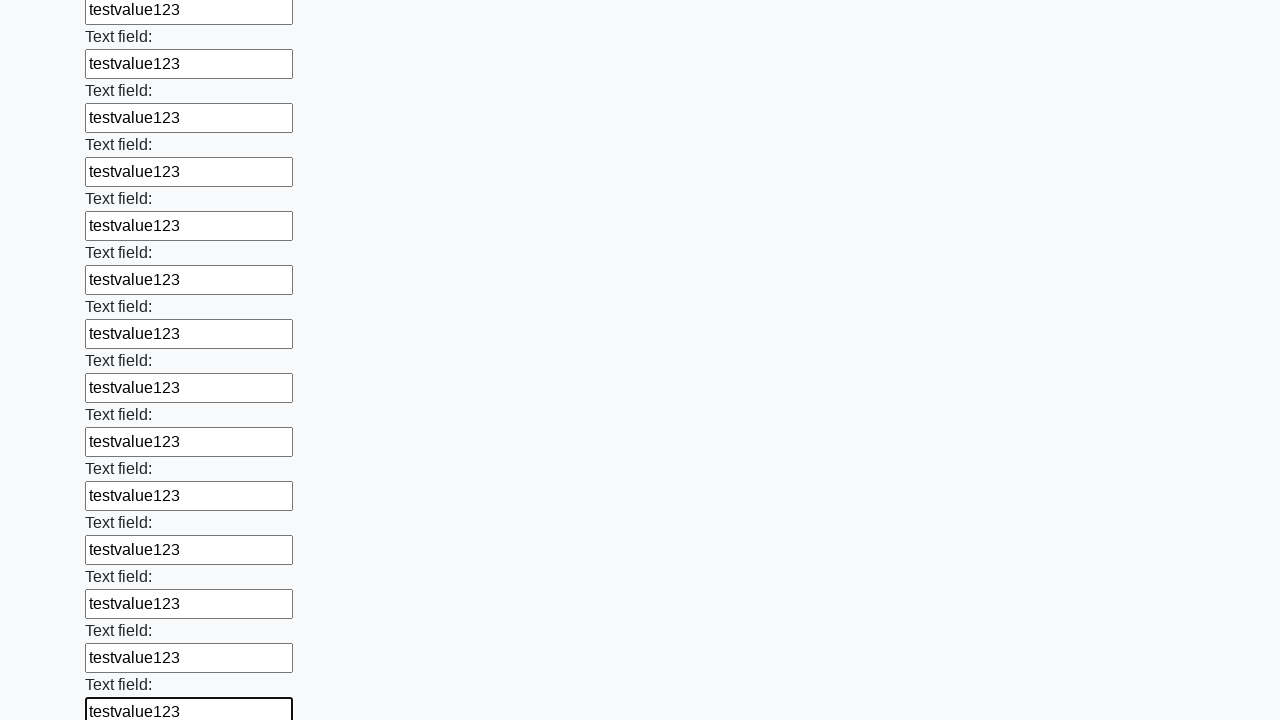

Filled text input field 58 of 100 with 'testvalue123' on [type="text"] >> nth=57
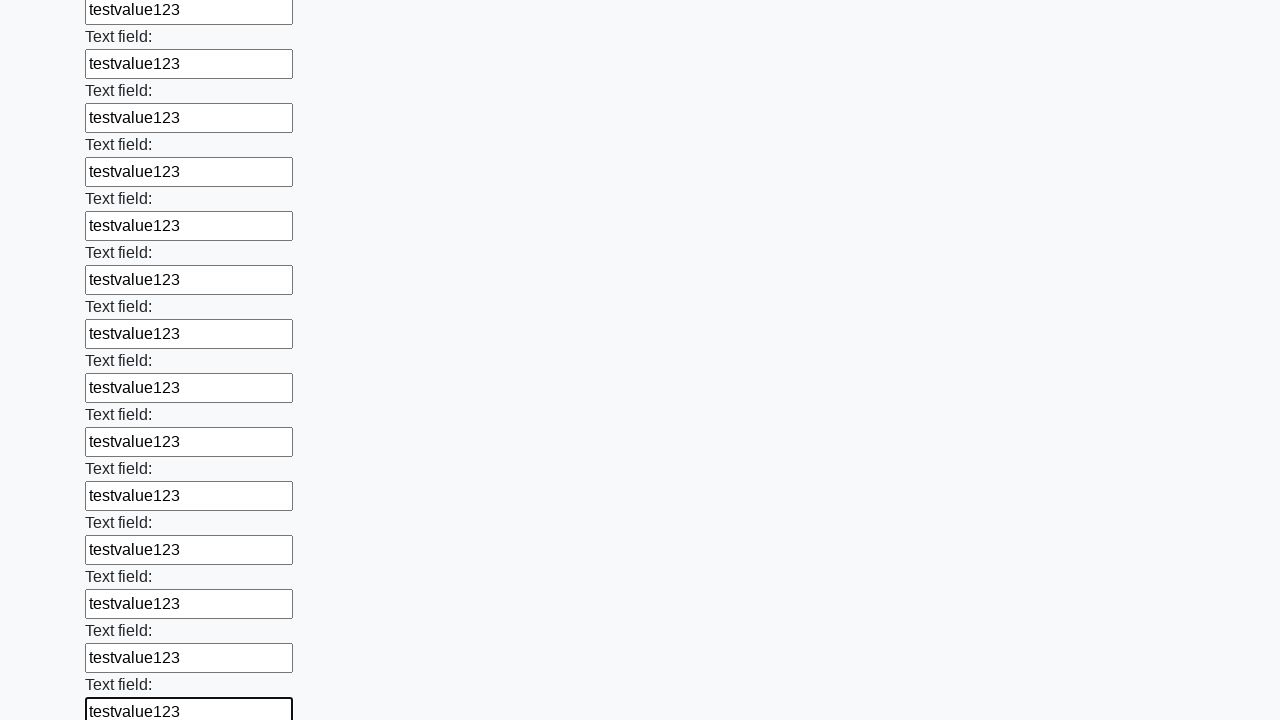

Filled text input field 59 of 100 with 'testvalue123' on [type="text"] >> nth=58
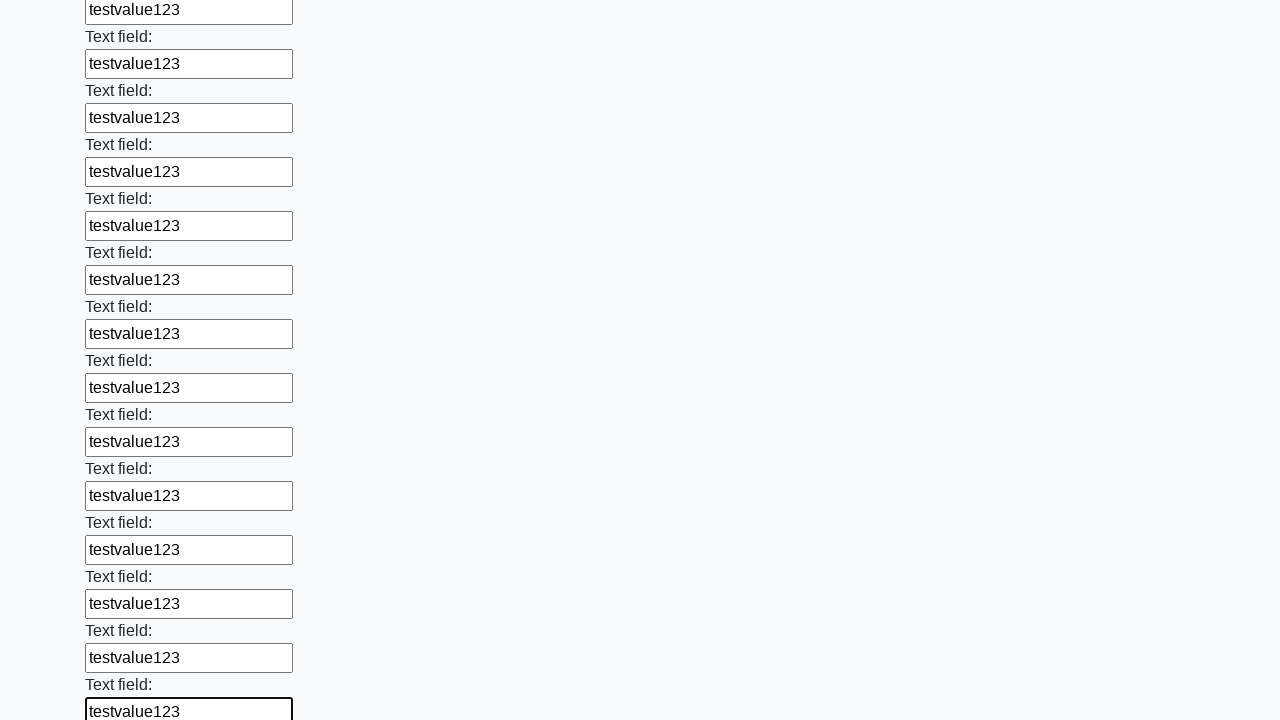

Filled text input field 60 of 100 with 'testvalue123' on [type="text"] >> nth=59
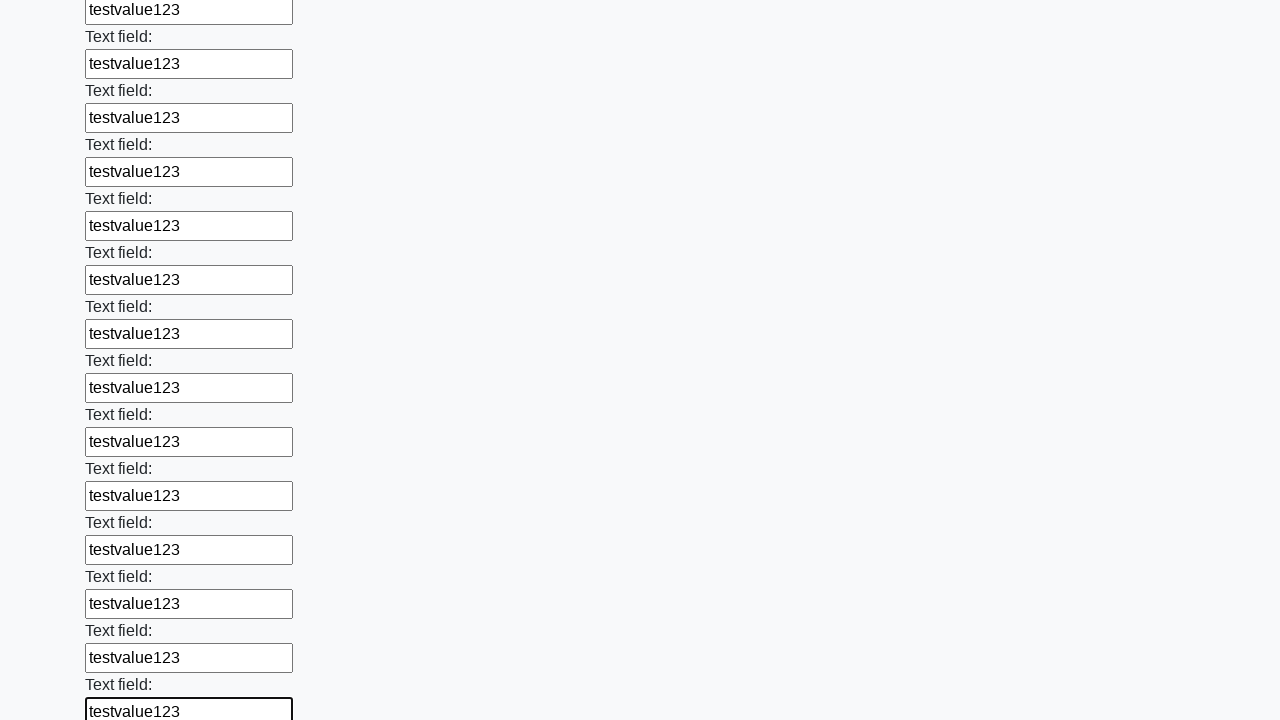

Filled text input field 61 of 100 with 'testvalue123' on [type="text"] >> nth=60
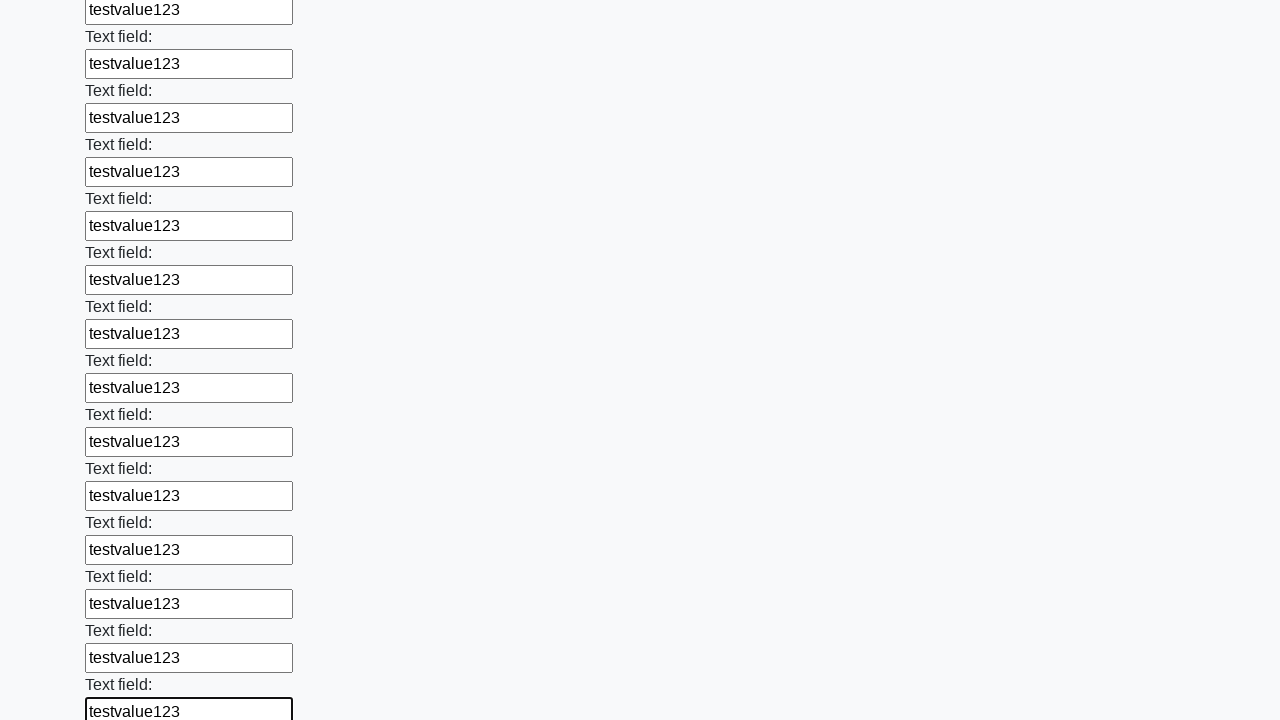

Filled text input field 62 of 100 with 'testvalue123' on [type="text"] >> nth=61
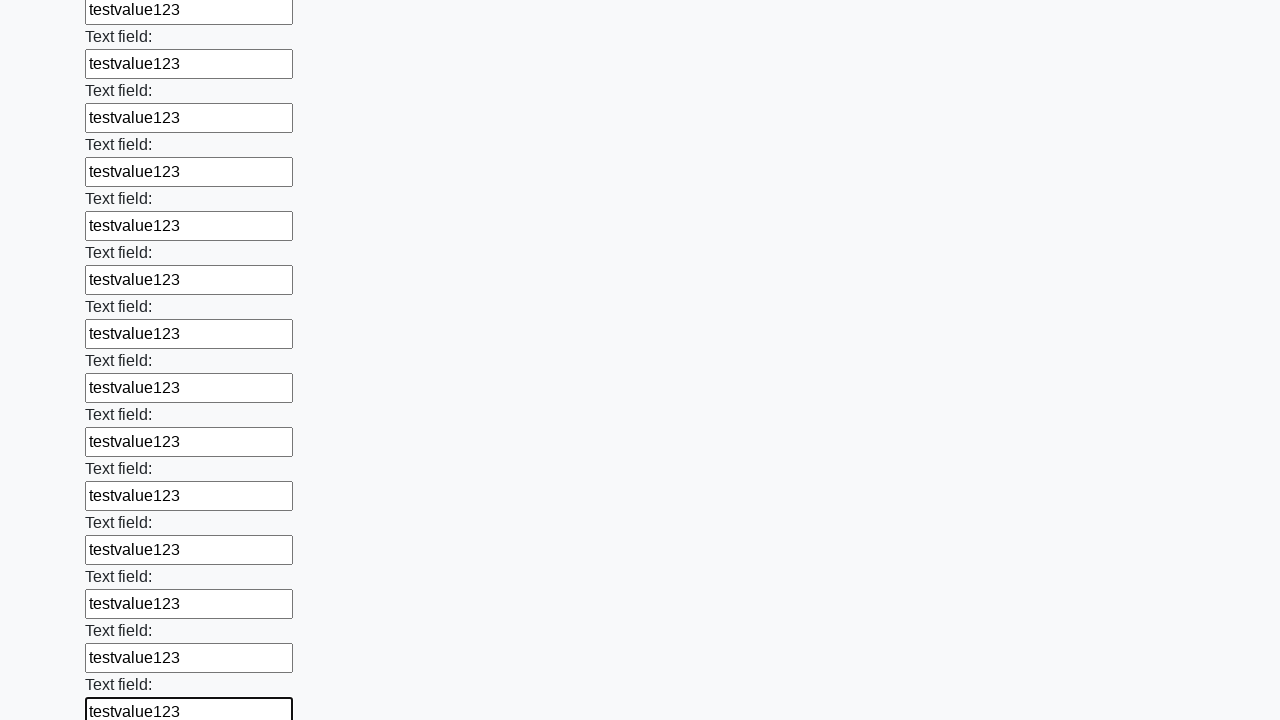

Filled text input field 63 of 100 with 'testvalue123' on [type="text"] >> nth=62
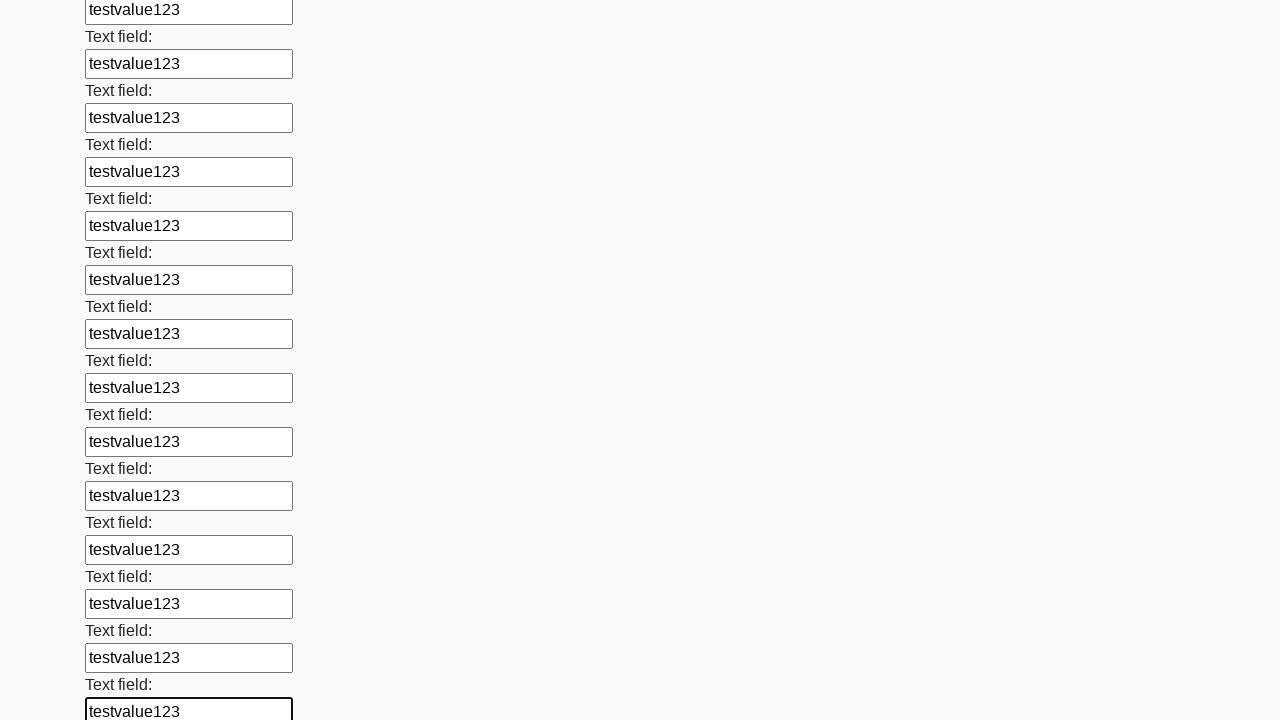

Filled text input field 64 of 100 with 'testvalue123' on [type="text"] >> nth=63
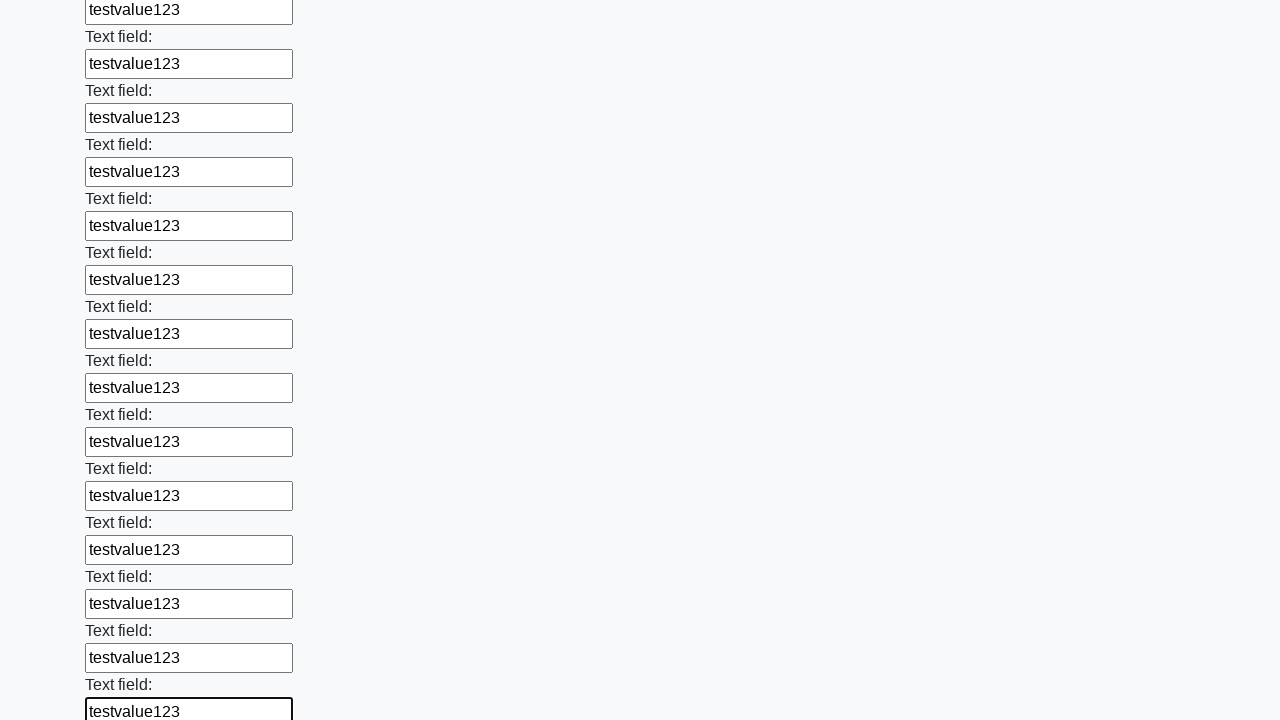

Filled text input field 65 of 100 with 'testvalue123' on [type="text"] >> nth=64
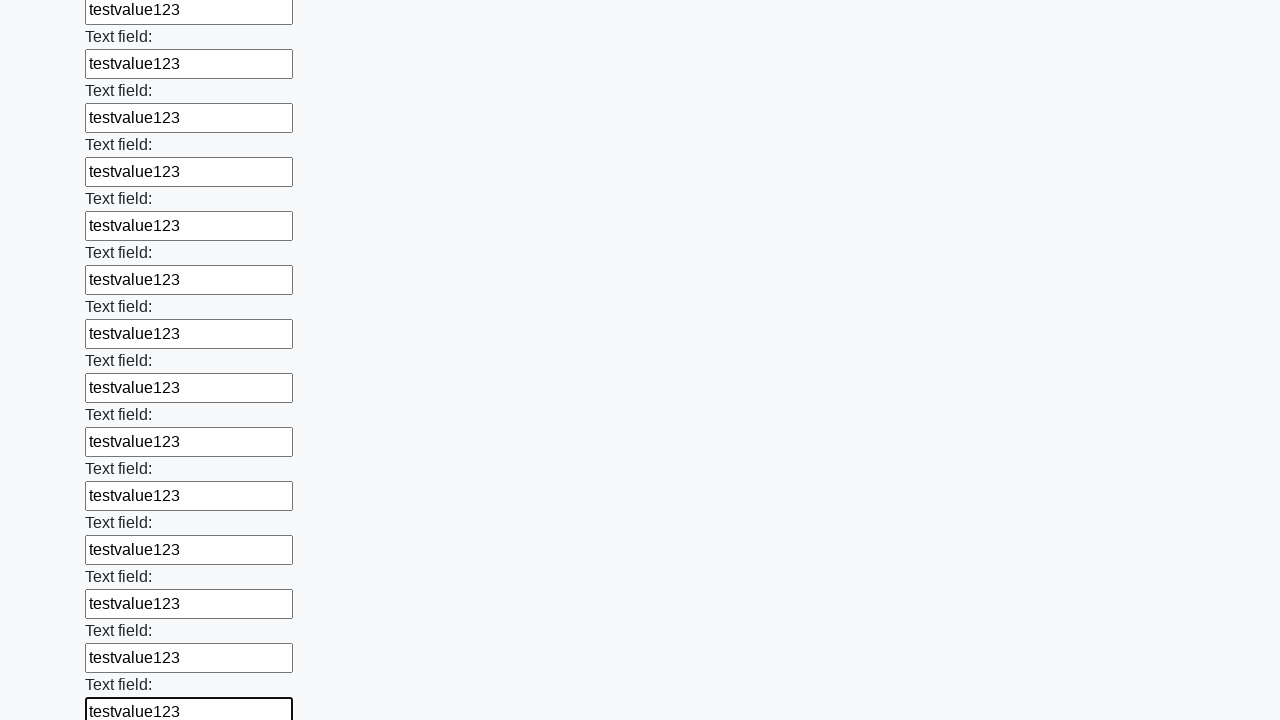

Filled text input field 66 of 100 with 'testvalue123' on [type="text"] >> nth=65
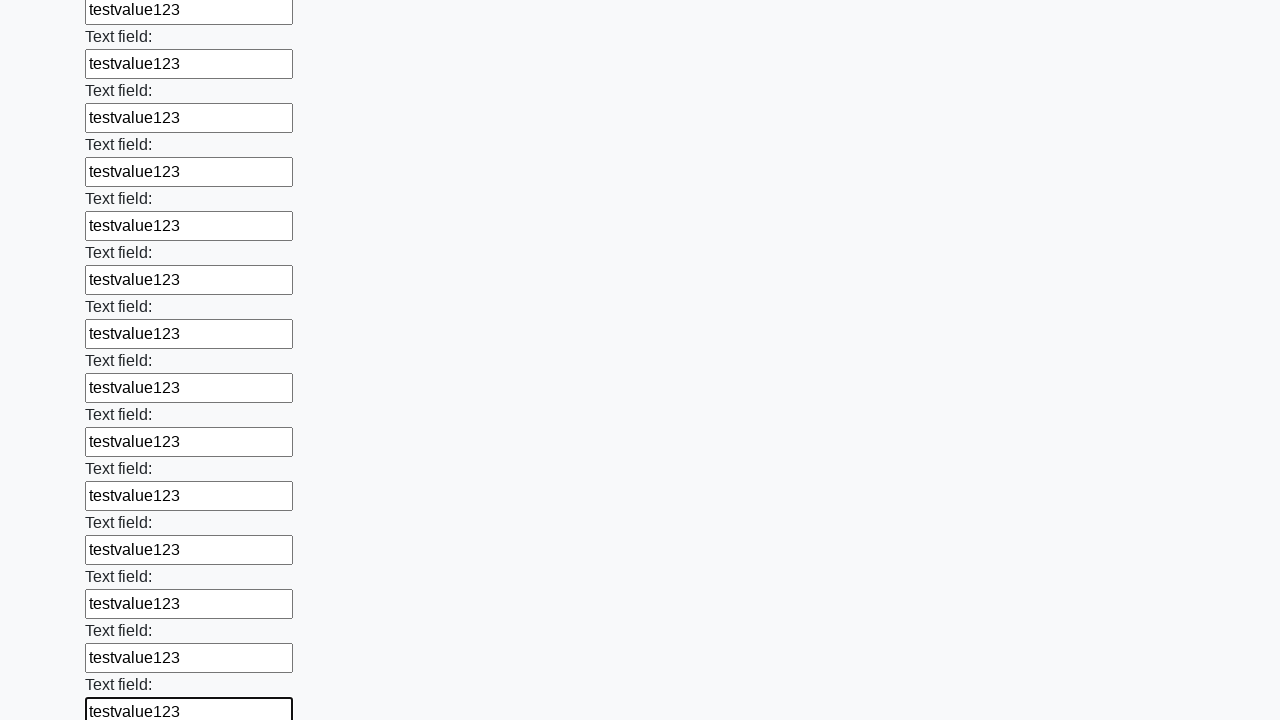

Filled text input field 67 of 100 with 'testvalue123' on [type="text"] >> nth=66
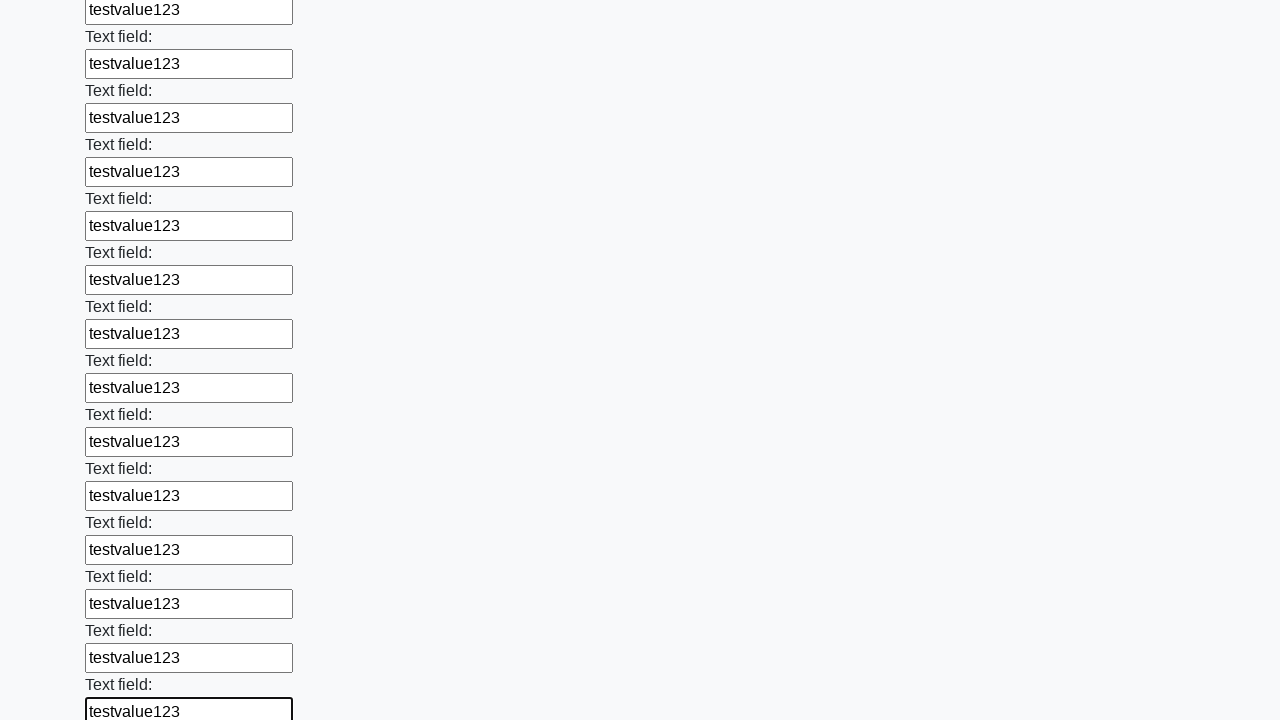

Filled text input field 68 of 100 with 'testvalue123' on [type="text"] >> nth=67
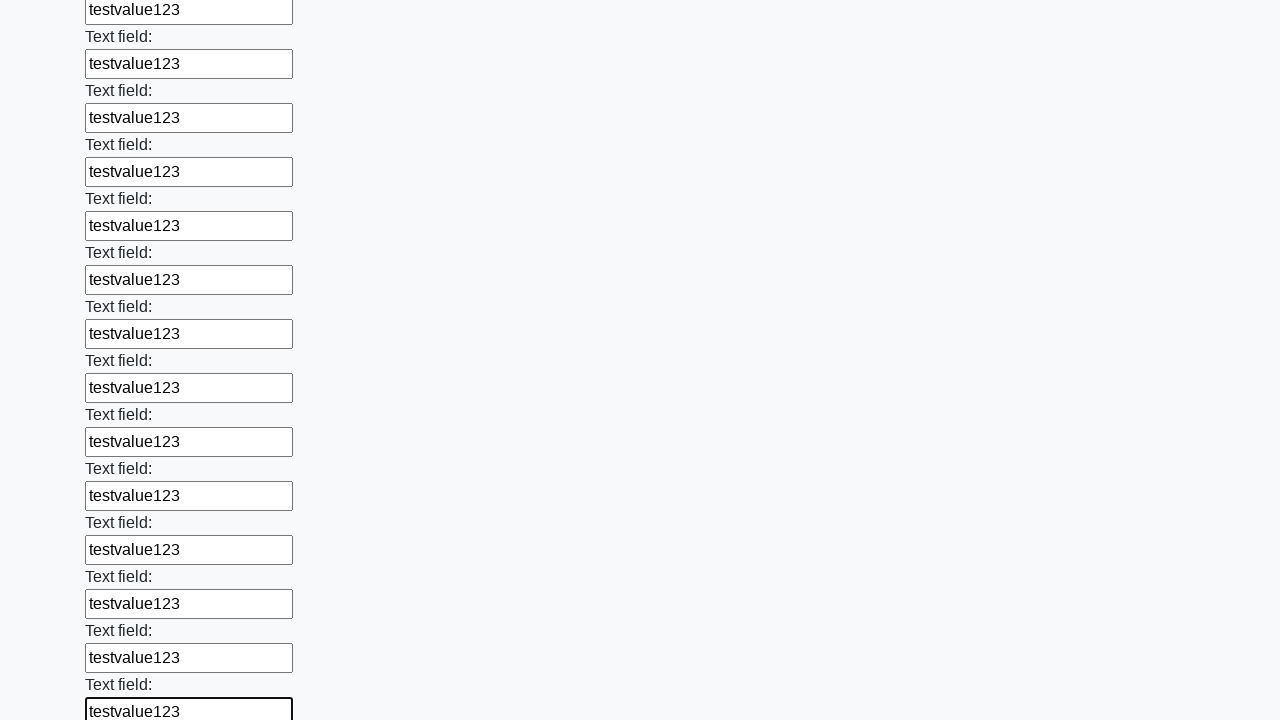

Filled text input field 69 of 100 with 'testvalue123' on [type="text"] >> nth=68
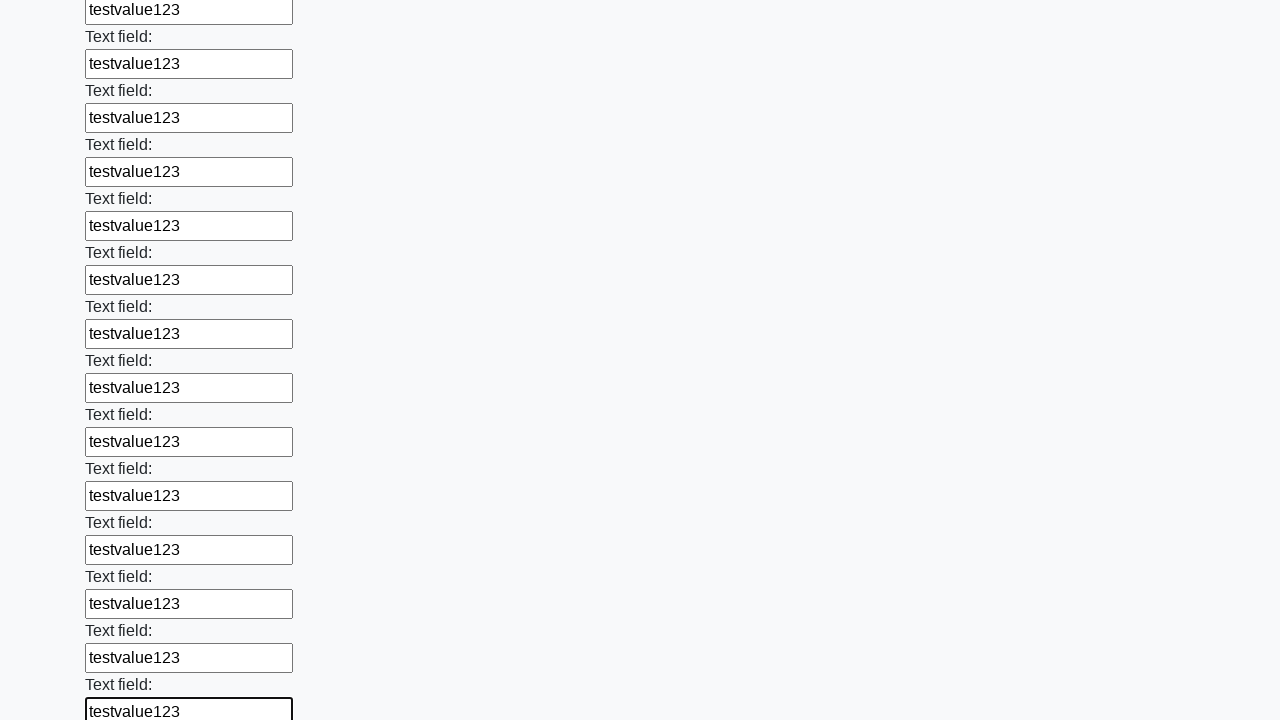

Filled text input field 70 of 100 with 'testvalue123' on [type="text"] >> nth=69
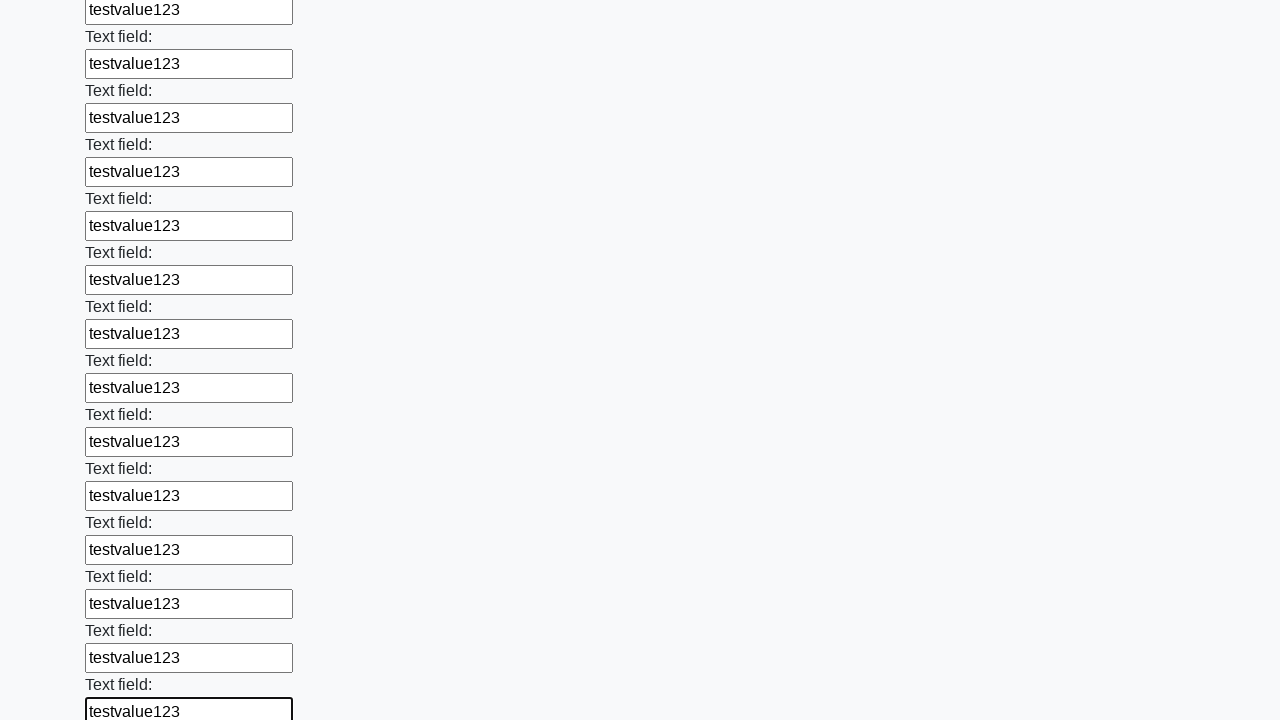

Filled text input field 71 of 100 with 'testvalue123' on [type="text"] >> nth=70
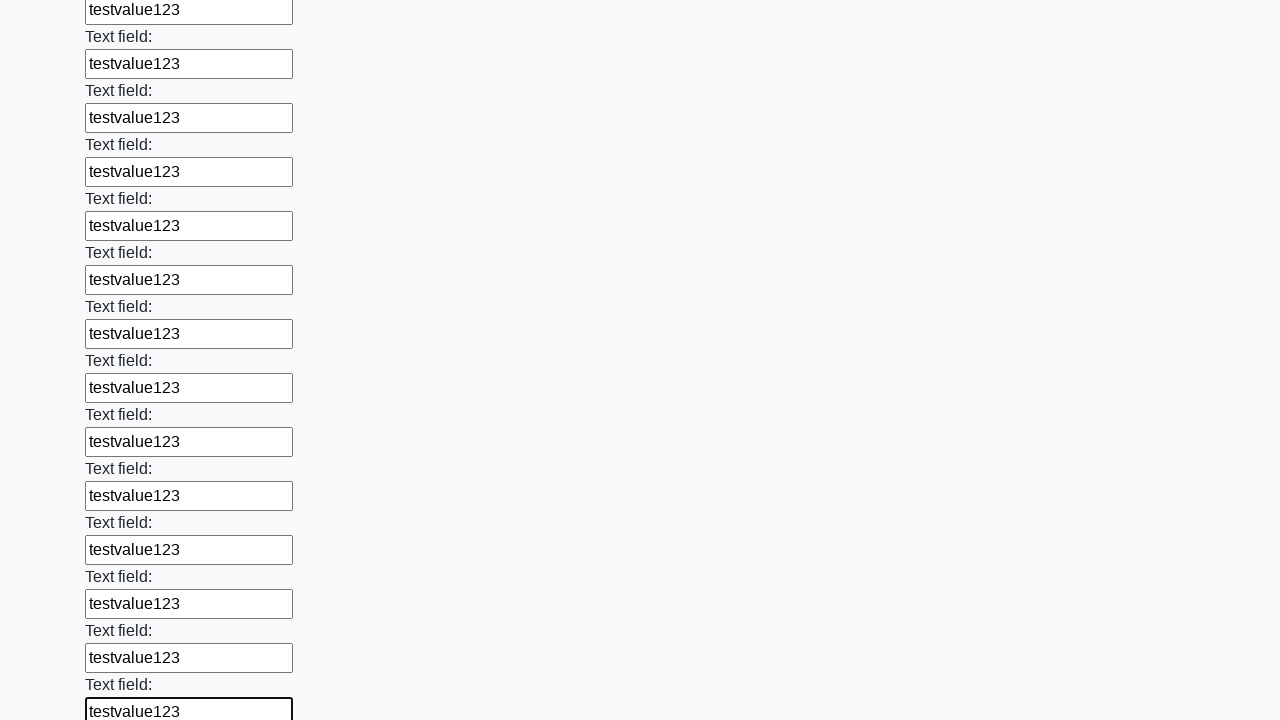

Filled text input field 72 of 100 with 'testvalue123' on [type="text"] >> nth=71
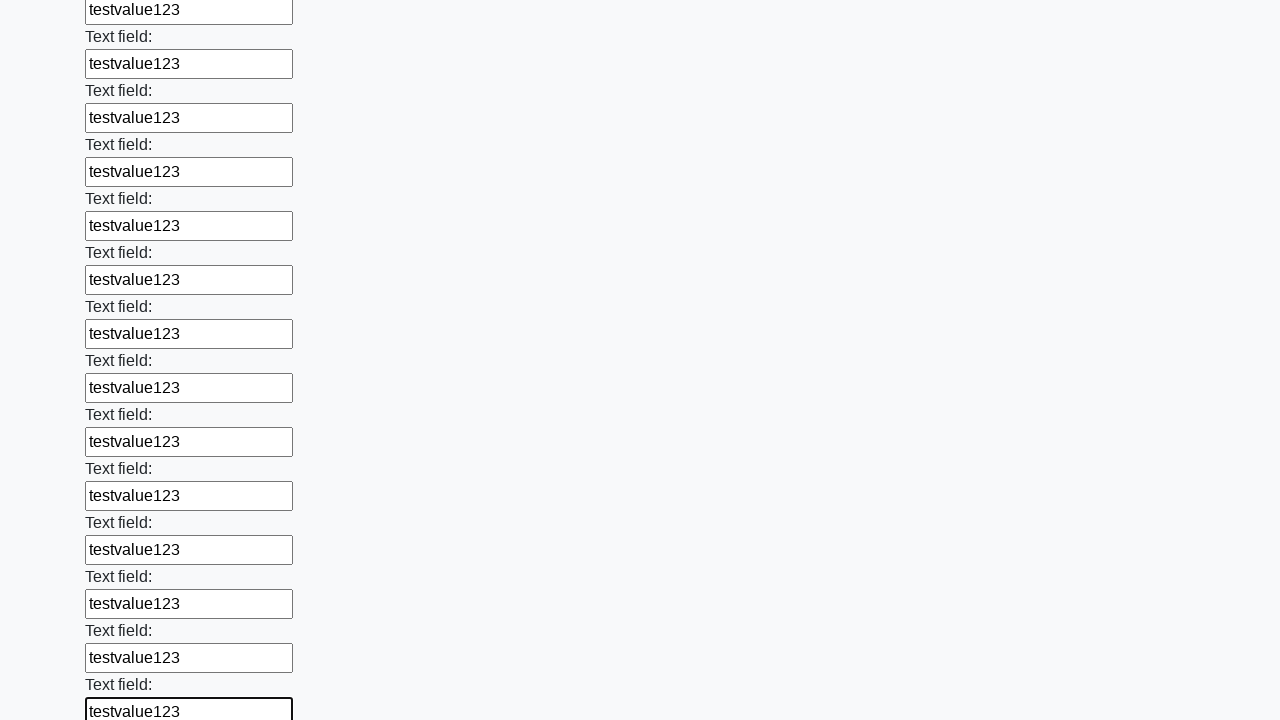

Filled text input field 73 of 100 with 'testvalue123' on [type="text"] >> nth=72
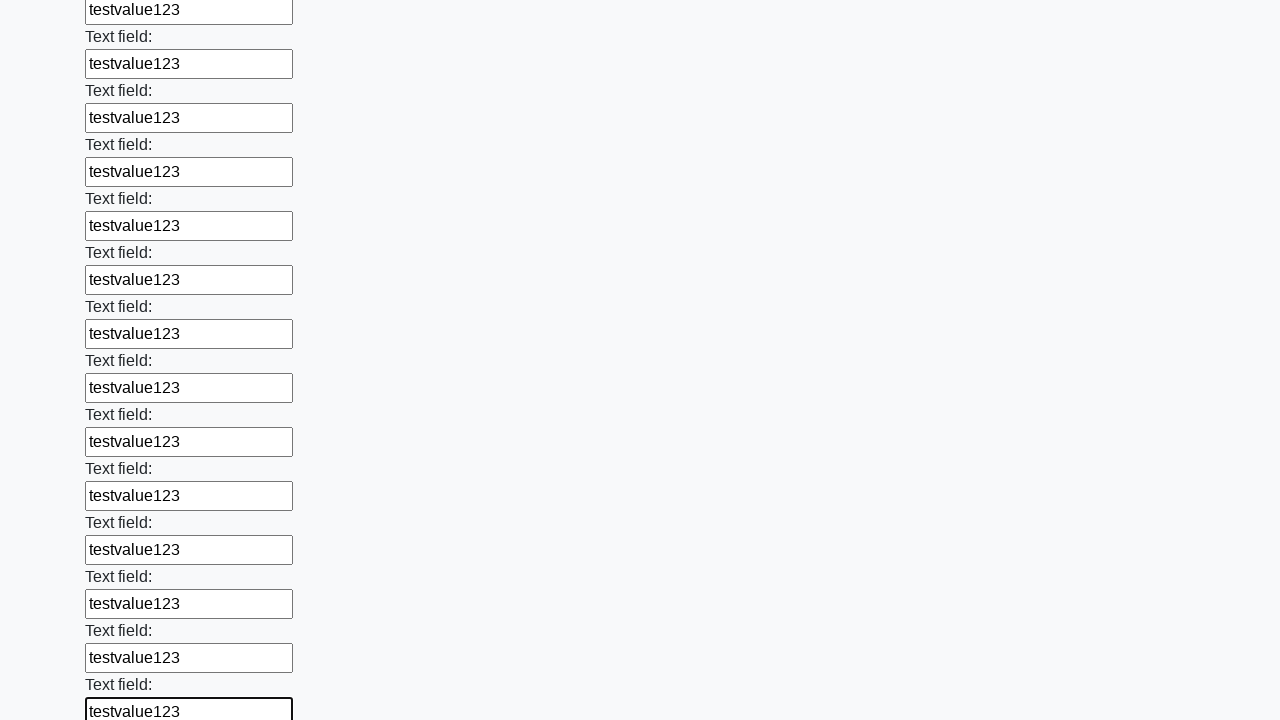

Filled text input field 74 of 100 with 'testvalue123' on [type="text"] >> nth=73
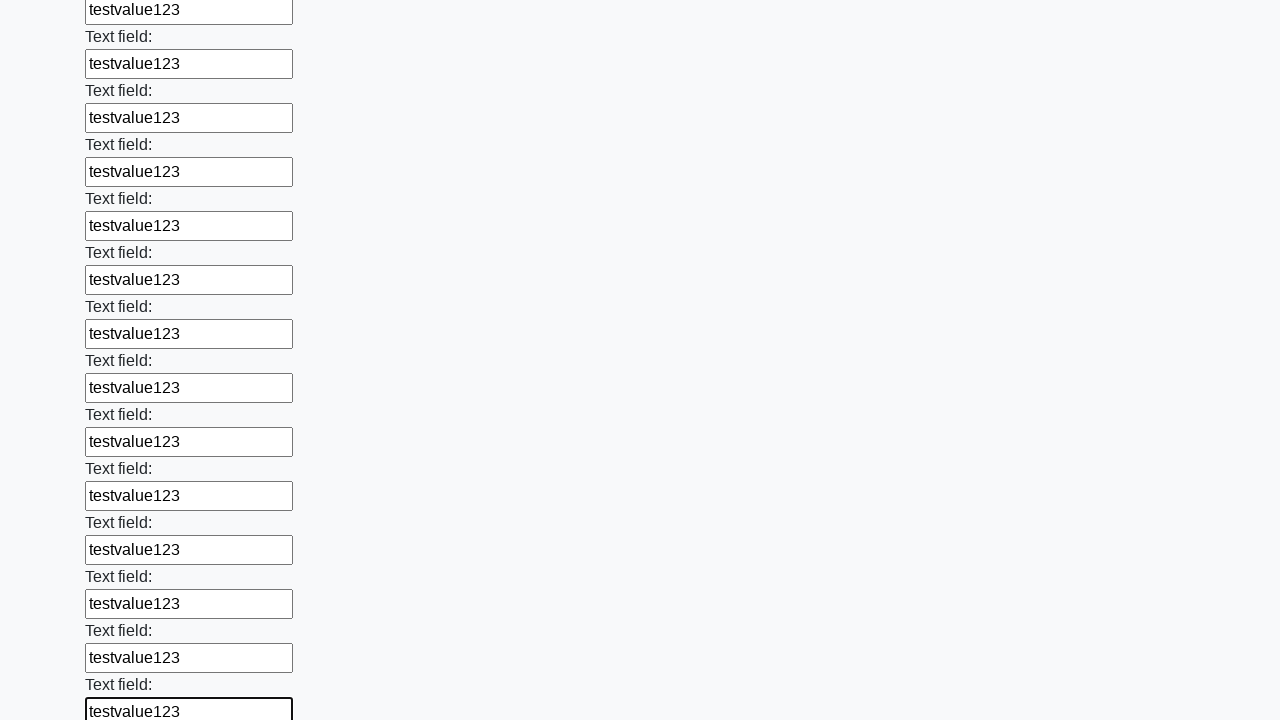

Filled text input field 75 of 100 with 'testvalue123' on [type="text"] >> nth=74
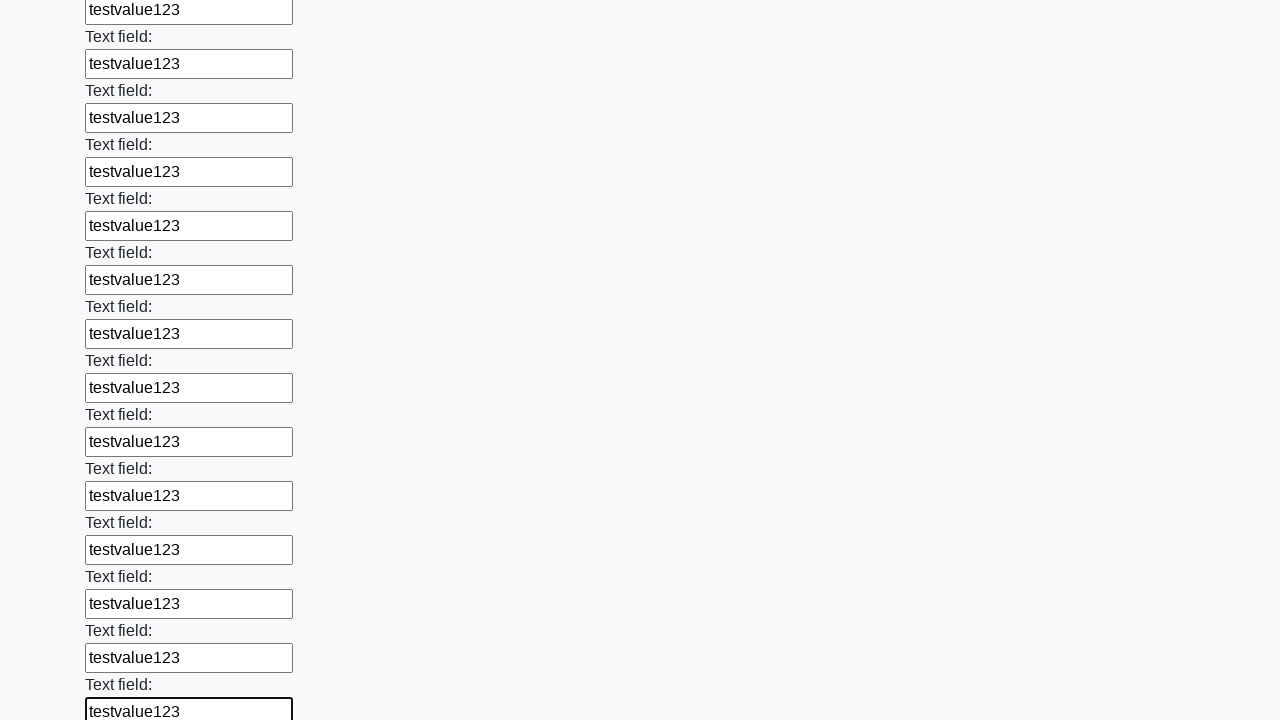

Filled text input field 76 of 100 with 'testvalue123' on [type="text"] >> nth=75
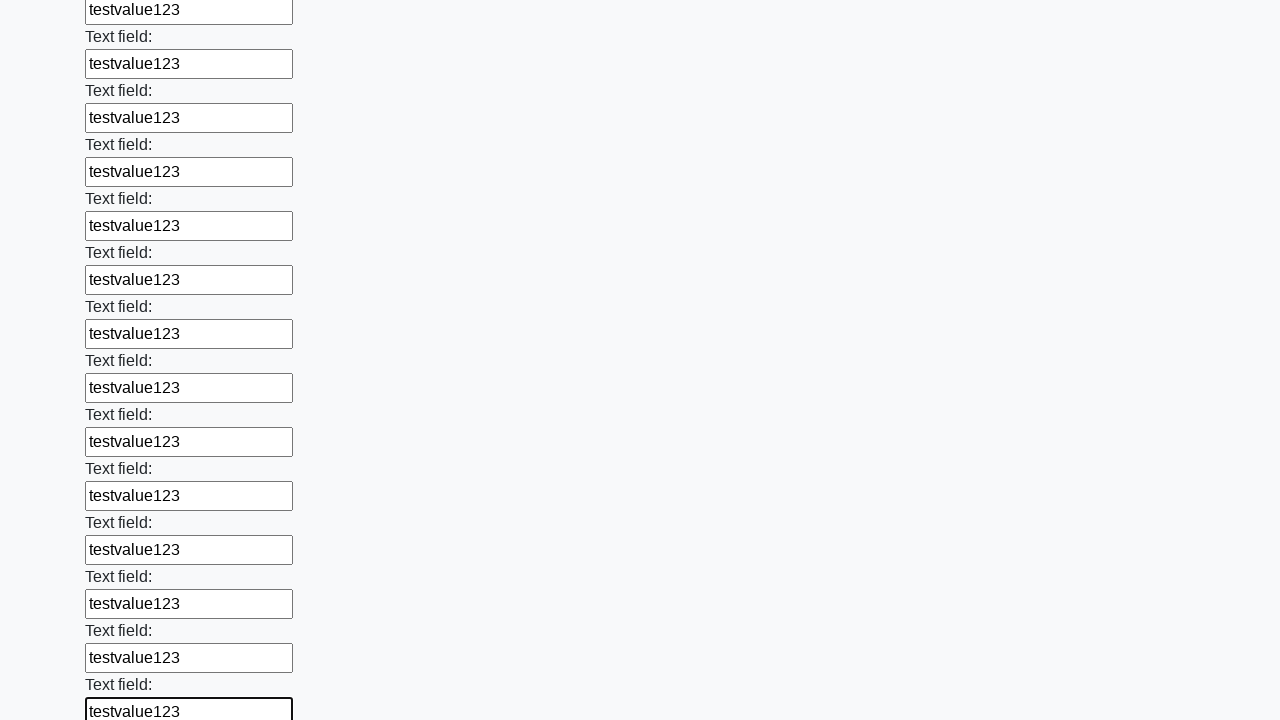

Filled text input field 77 of 100 with 'testvalue123' on [type="text"] >> nth=76
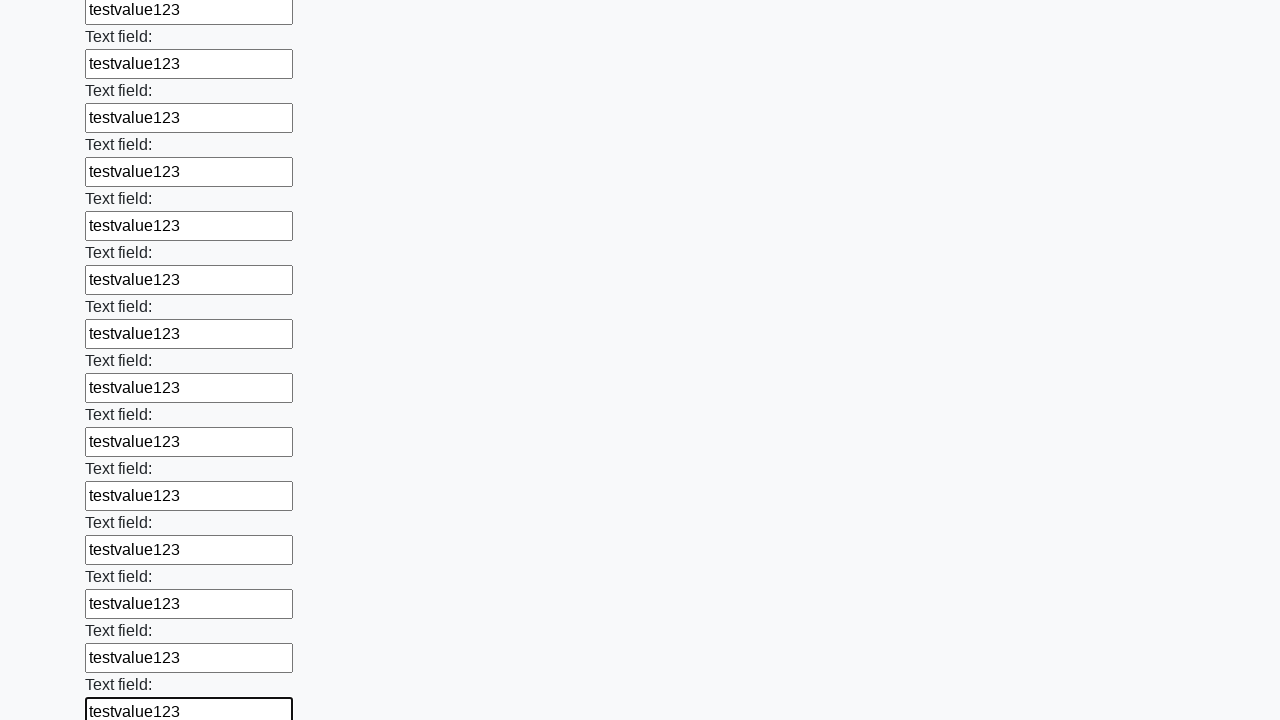

Filled text input field 78 of 100 with 'testvalue123' on [type="text"] >> nth=77
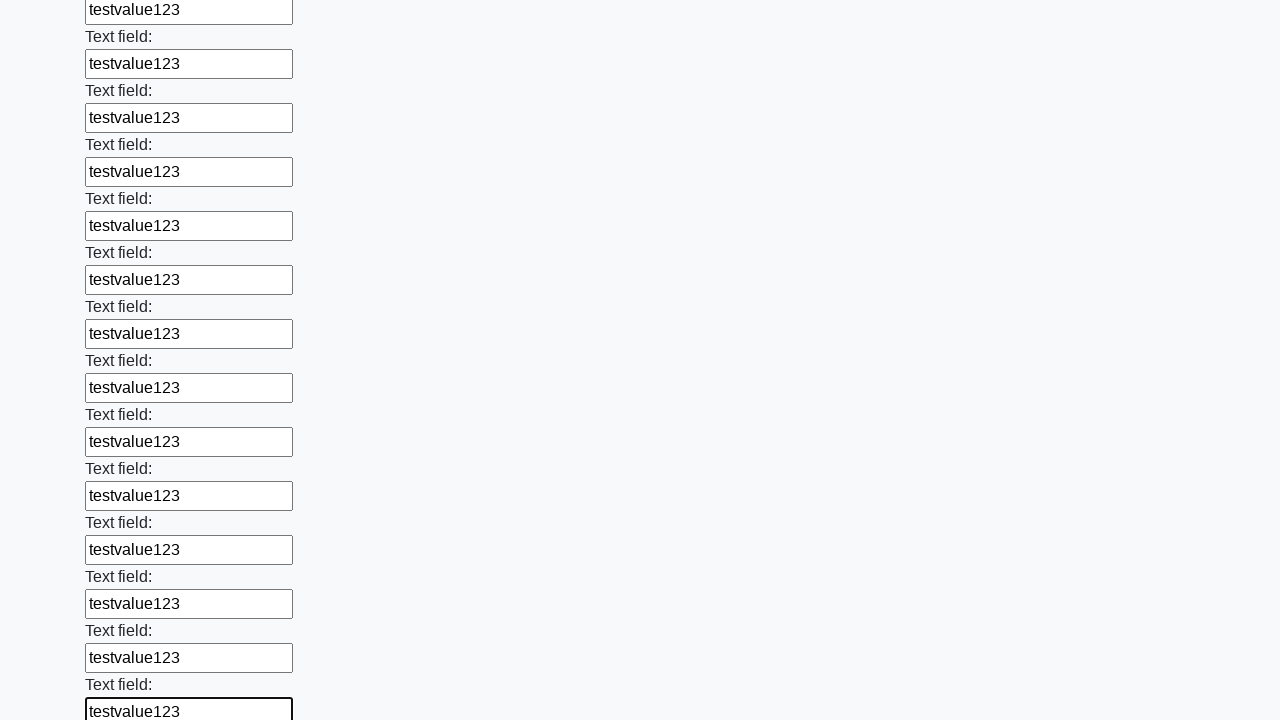

Filled text input field 79 of 100 with 'testvalue123' on [type="text"] >> nth=78
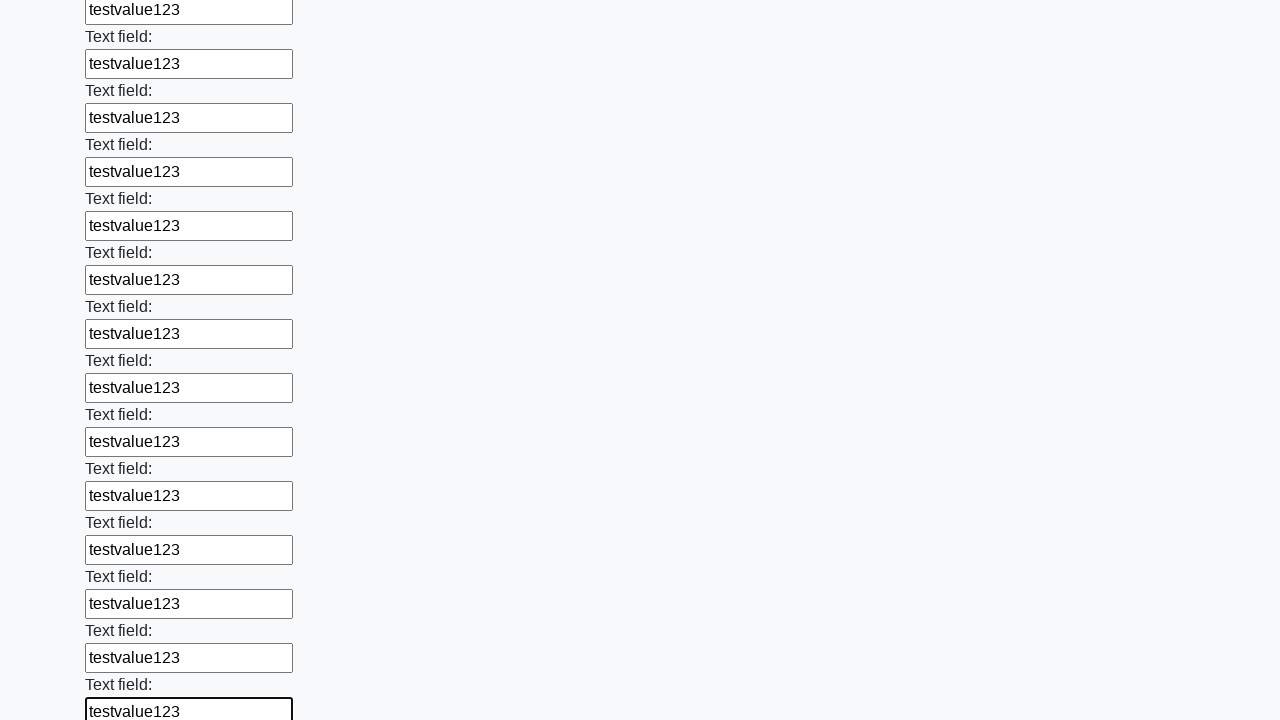

Filled text input field 80 of 100 with 'testvalue123' on [type="text"] >> nth=79
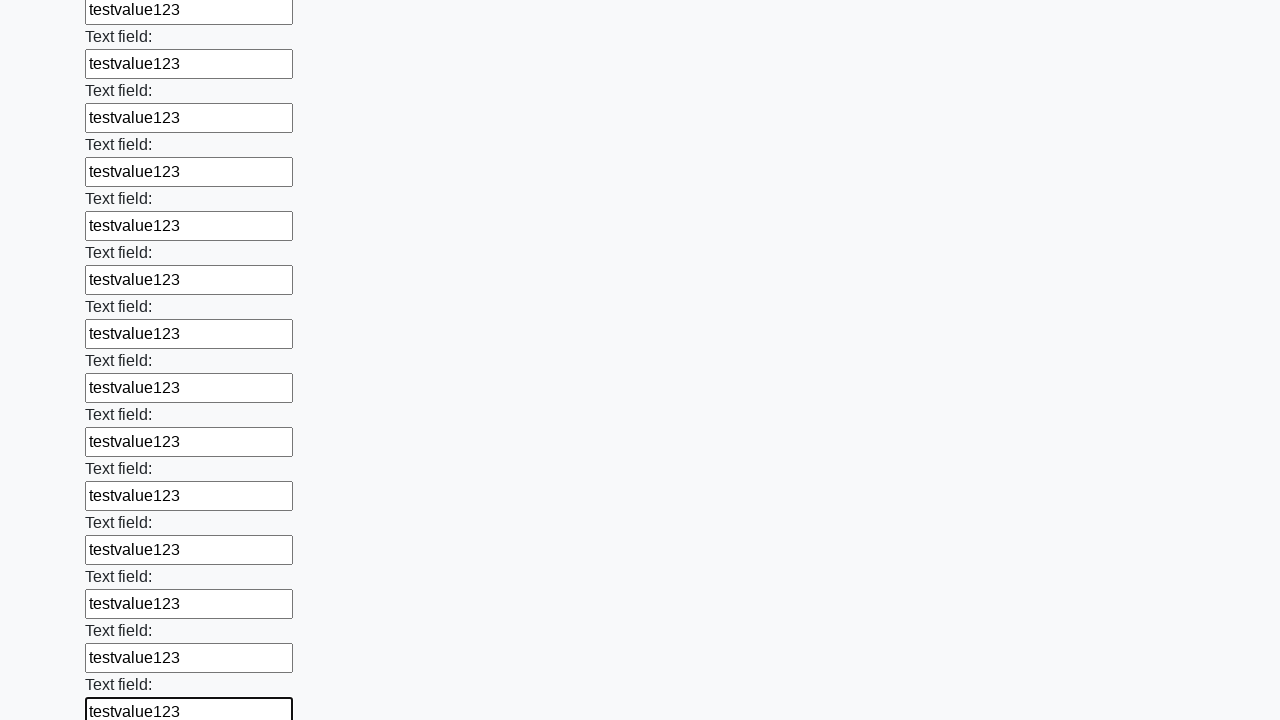

Filled text input field 81 of 100 with 'testvalue123' on [type="text"] >> nth=80
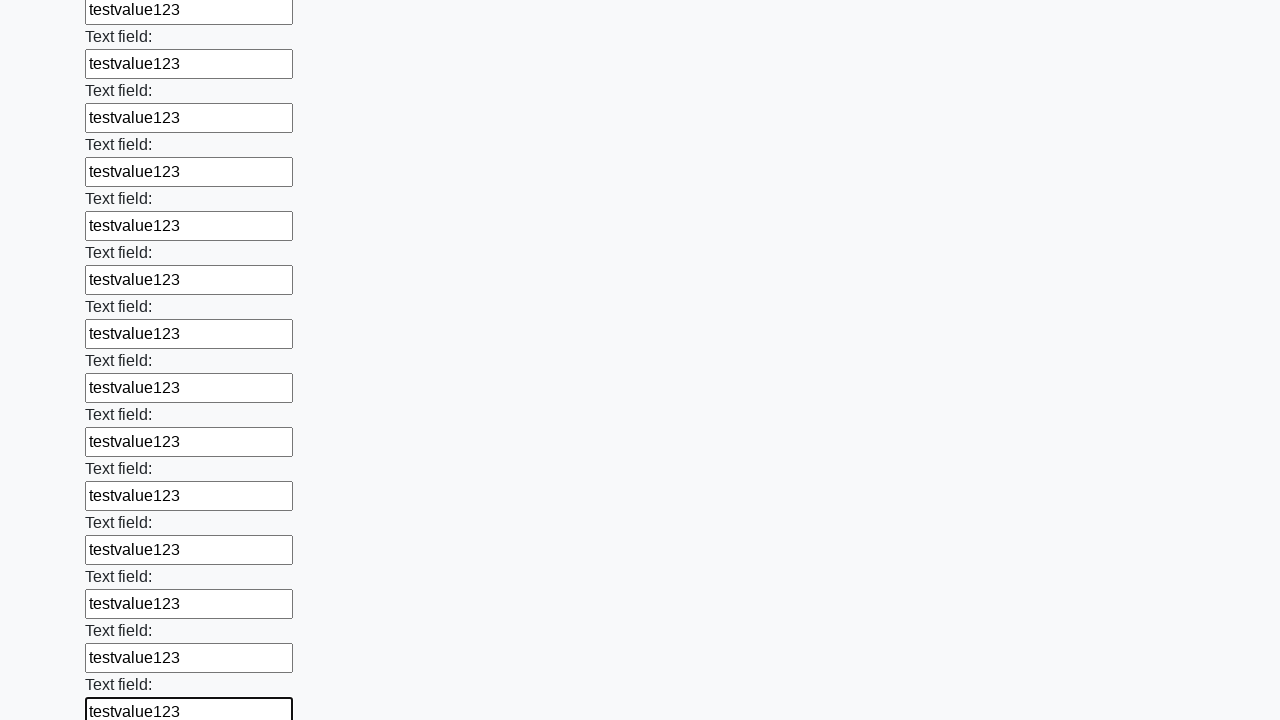

Filled text input field 82 of 100 with 'testvalue123' on [type="text"] >> nth=81
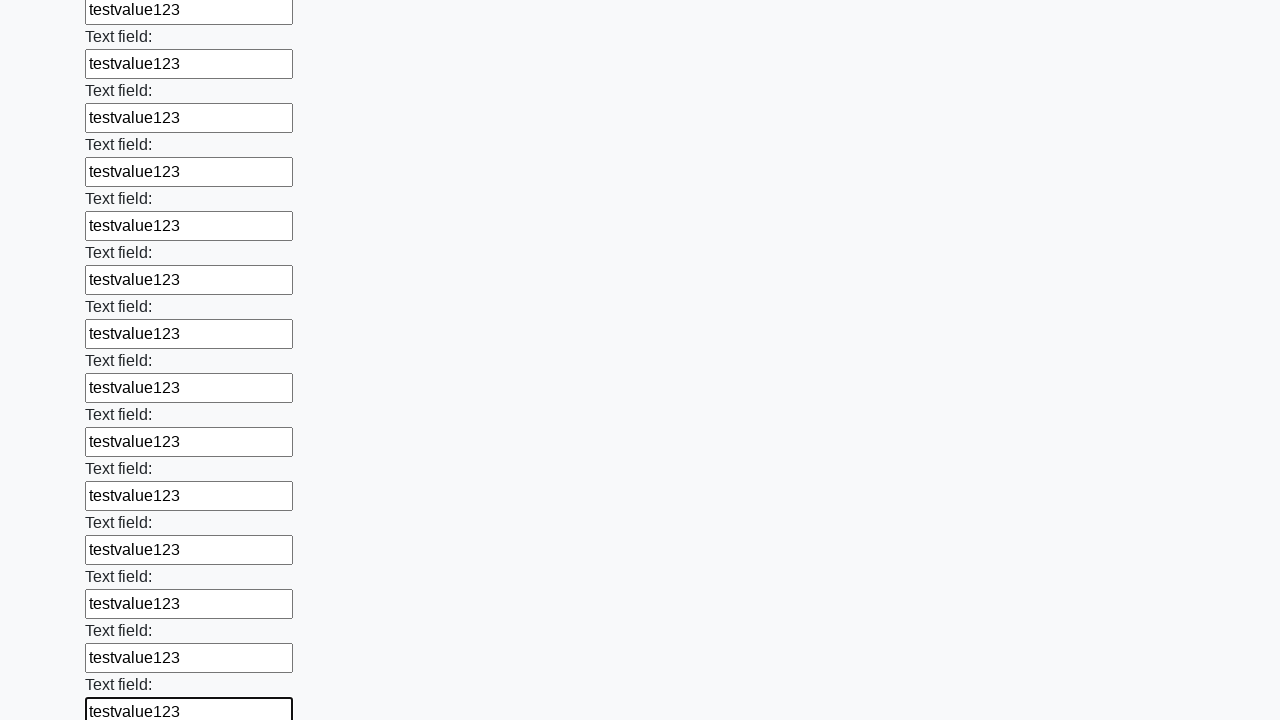

Filled text input field 83 of 100 with 'testvalue123' on [type="text"] >> nth=82
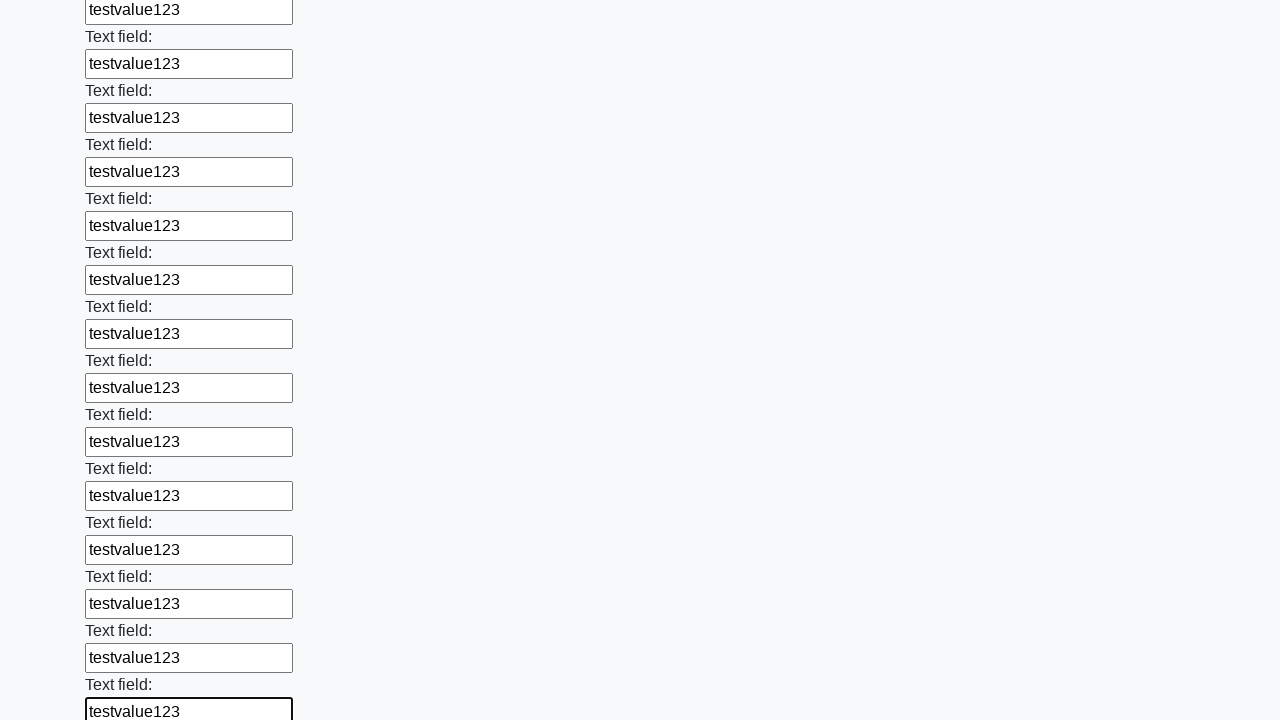

Filled text input field 84 of 100 with 'testvalue123' on [type="text"] >> nth=83
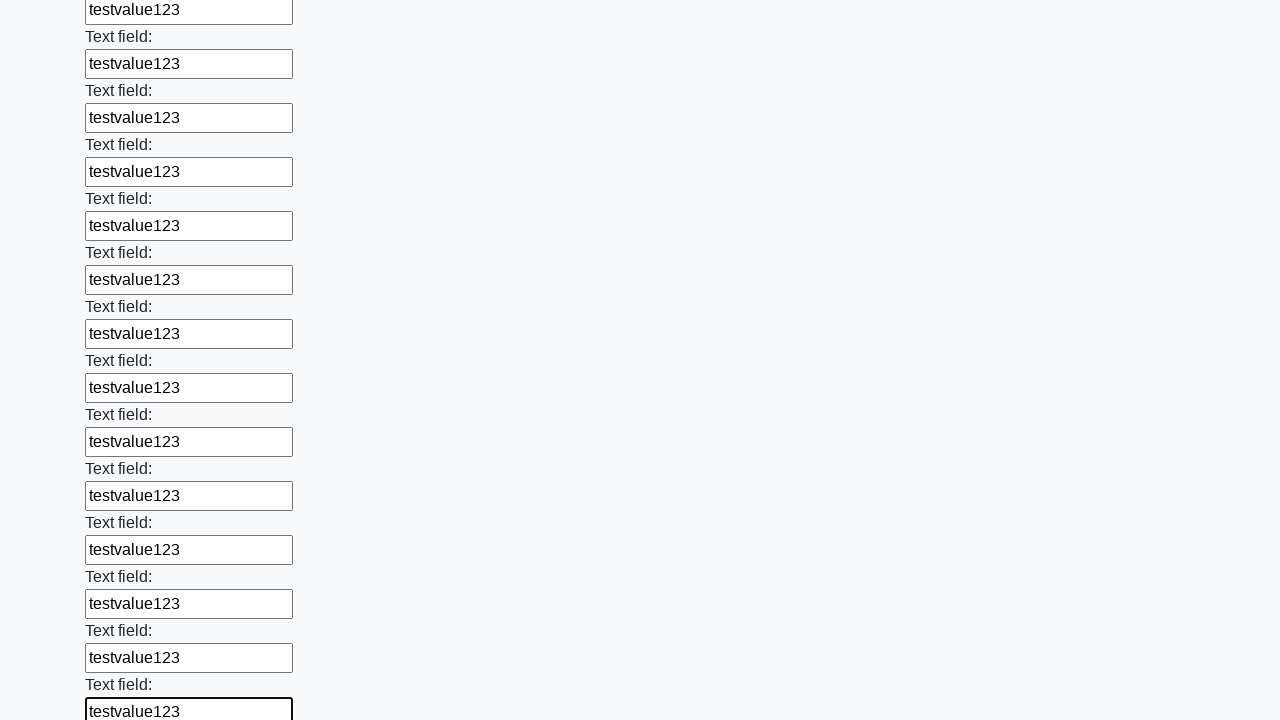

Filled text input field 85 of 100 with 'testvalue123' on [type="text"] >> nth=84
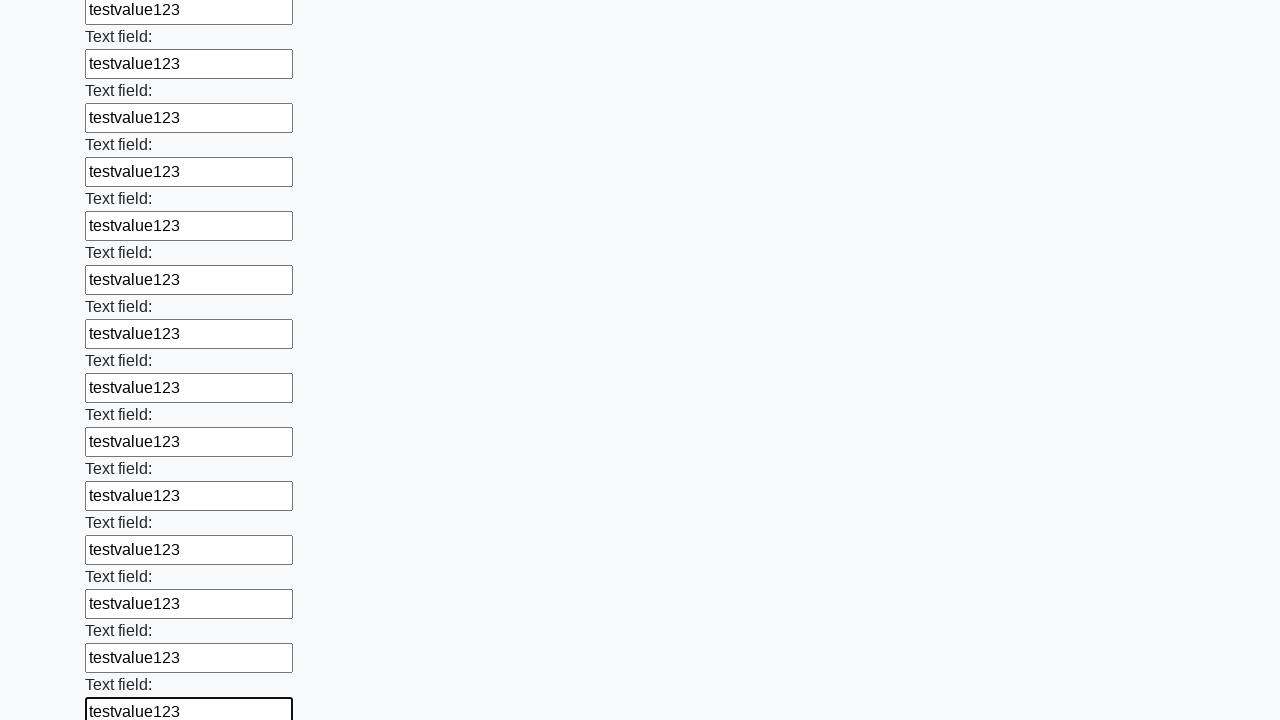

Filled text input field 86 of 100 with 'testvalue123' on [type="text"] >> nth=85
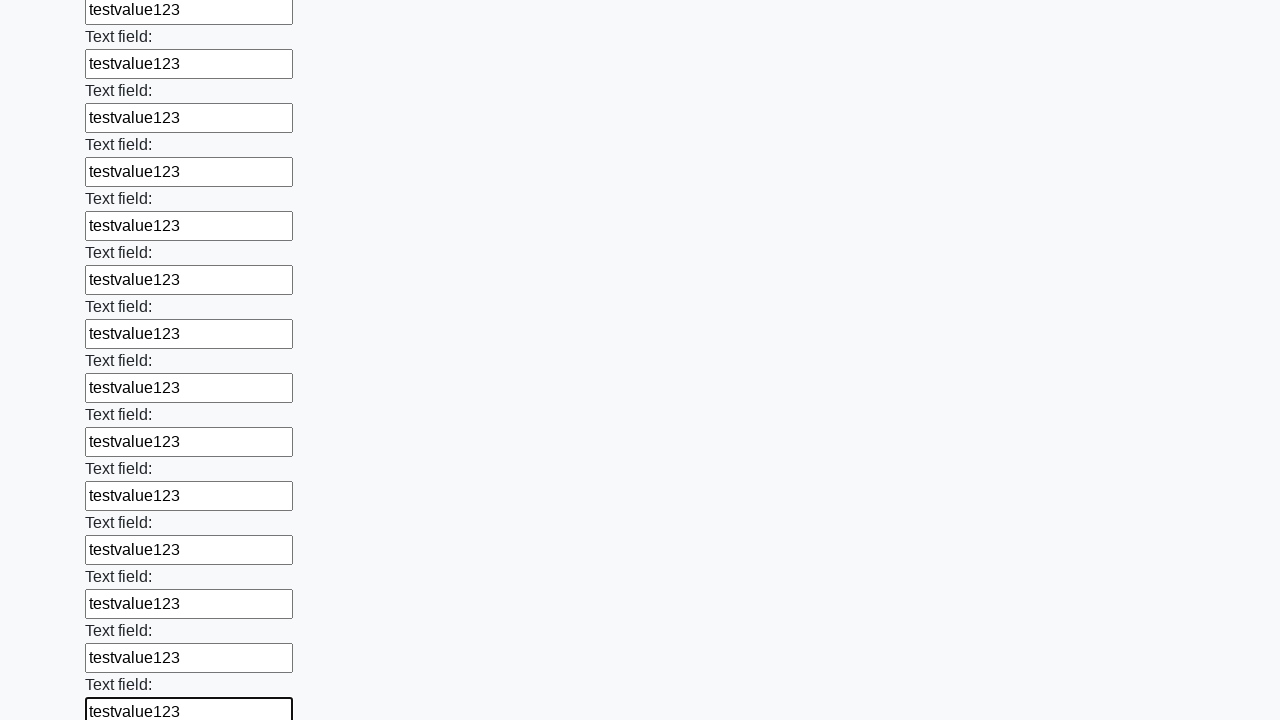

Filled text input field 87 of 100 with 'testvalue123' on [type="text"] >> nth=86
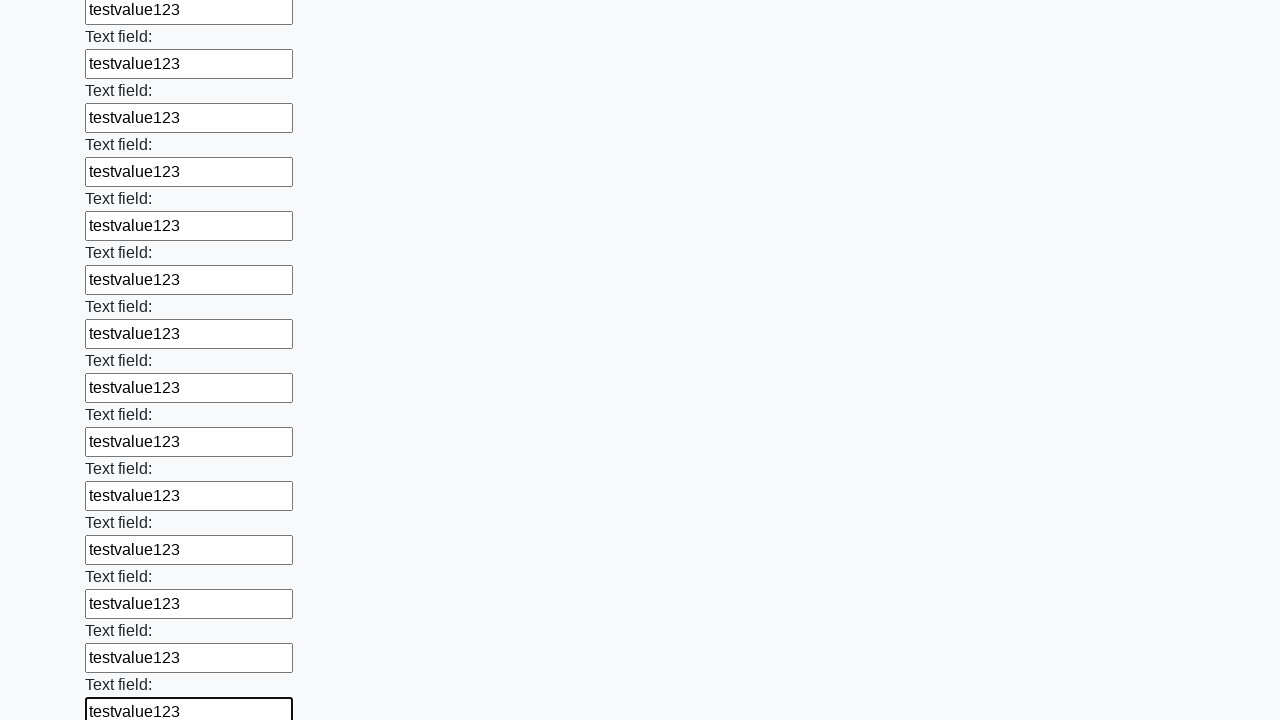

Filled text input field 88 of 100 with 'testvalue123' on [type="text"] >> nth=87
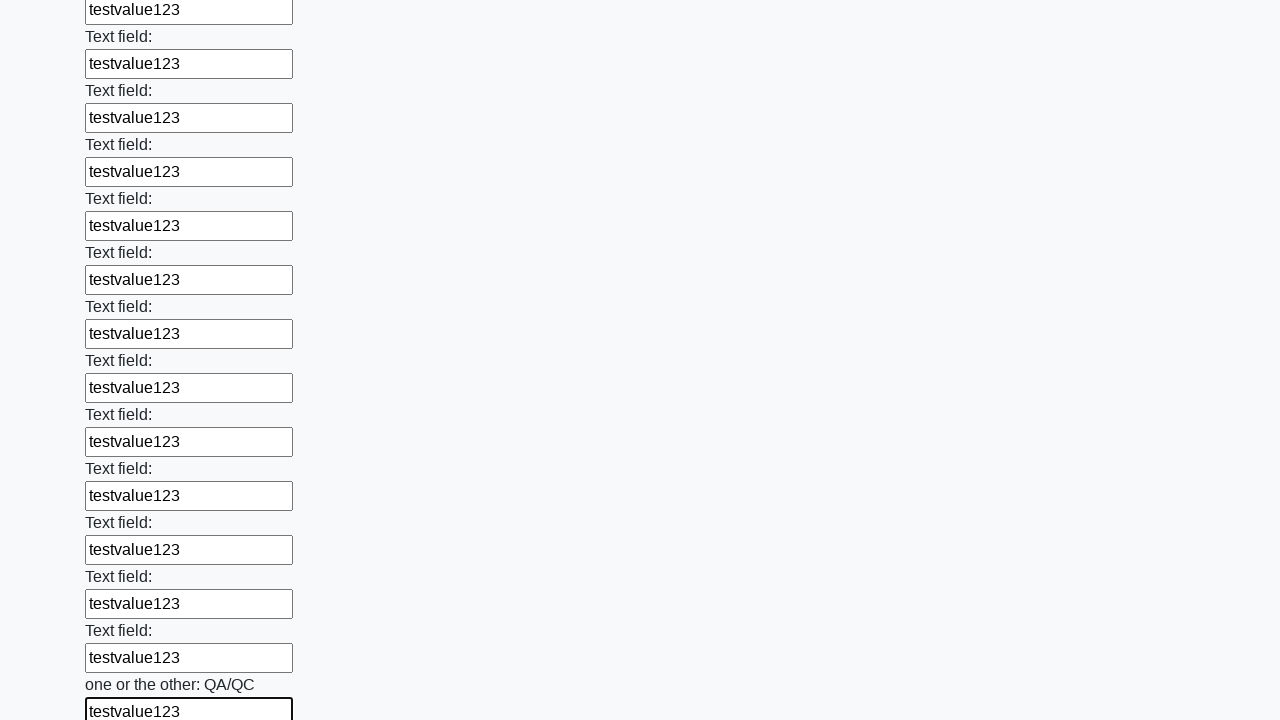

Filled text input field 89 of 100 with 'testvalue123' on [type="text"] >> nth=88
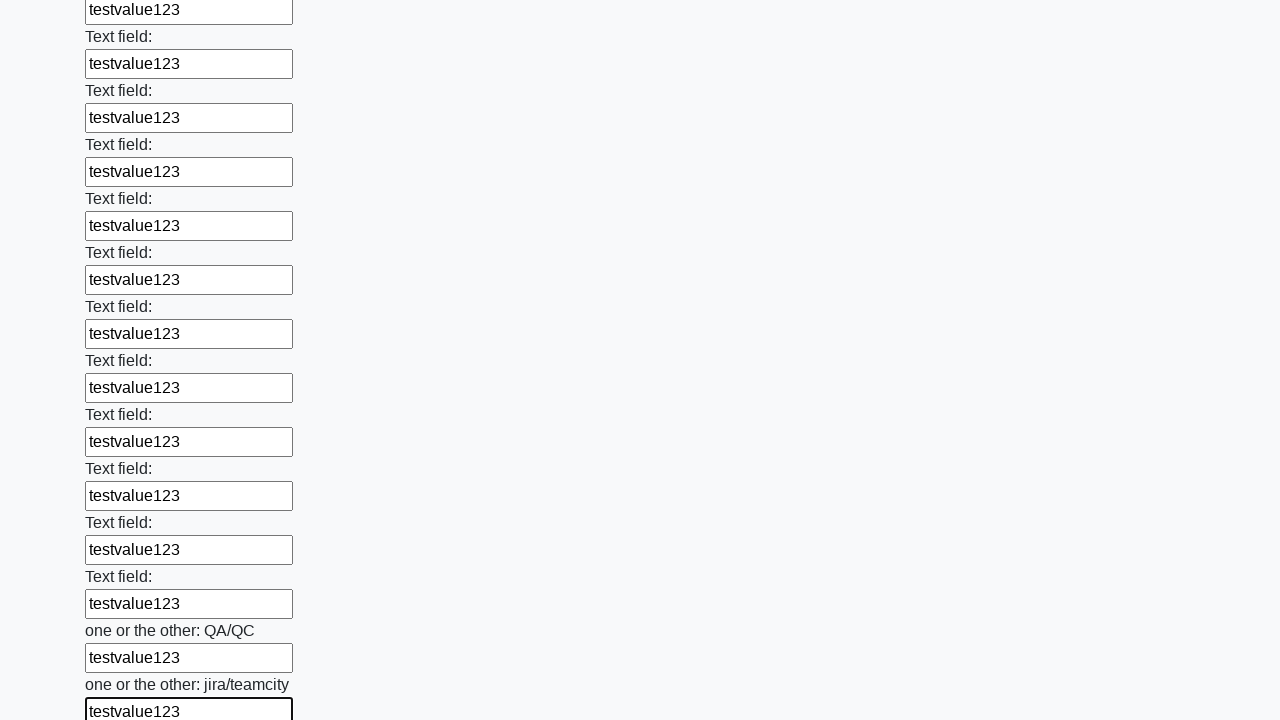

Filled text input field 90 of 100 with 'testvalue123' on [type="text"] >> nth=89
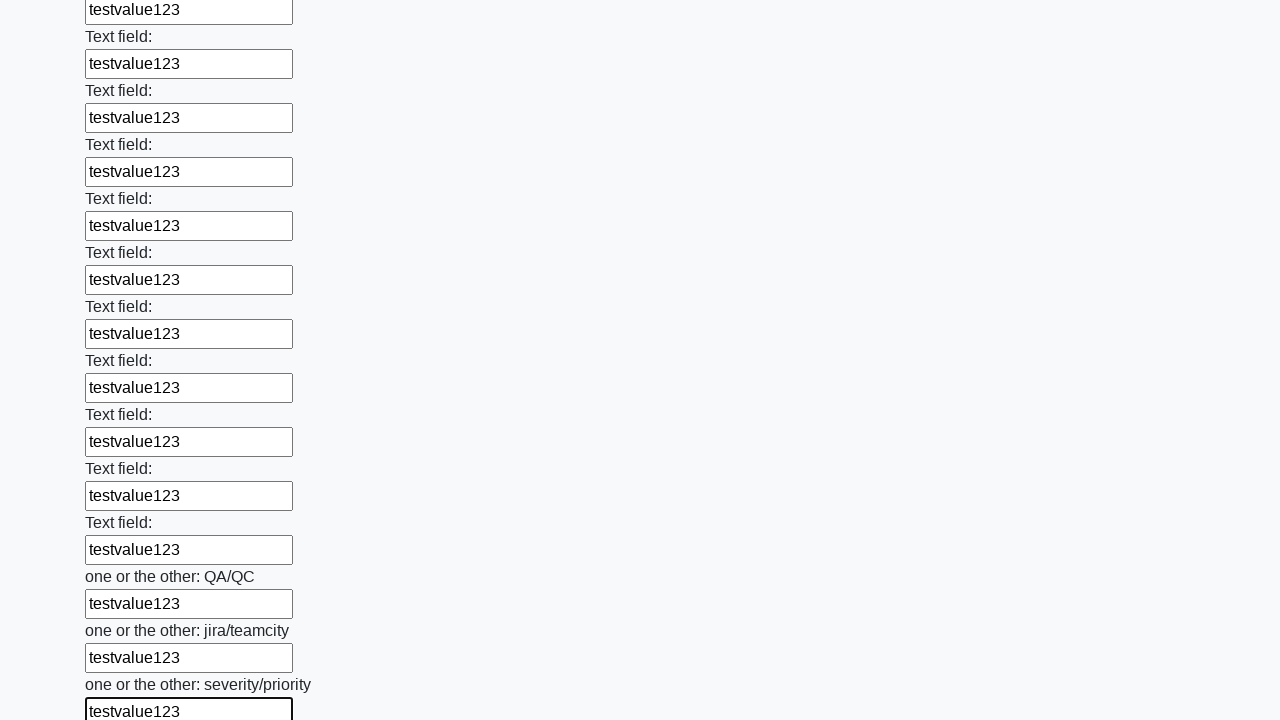

Filled text input field 91 of 100 with 'testvalue123' on [type="text"] >> nth=90
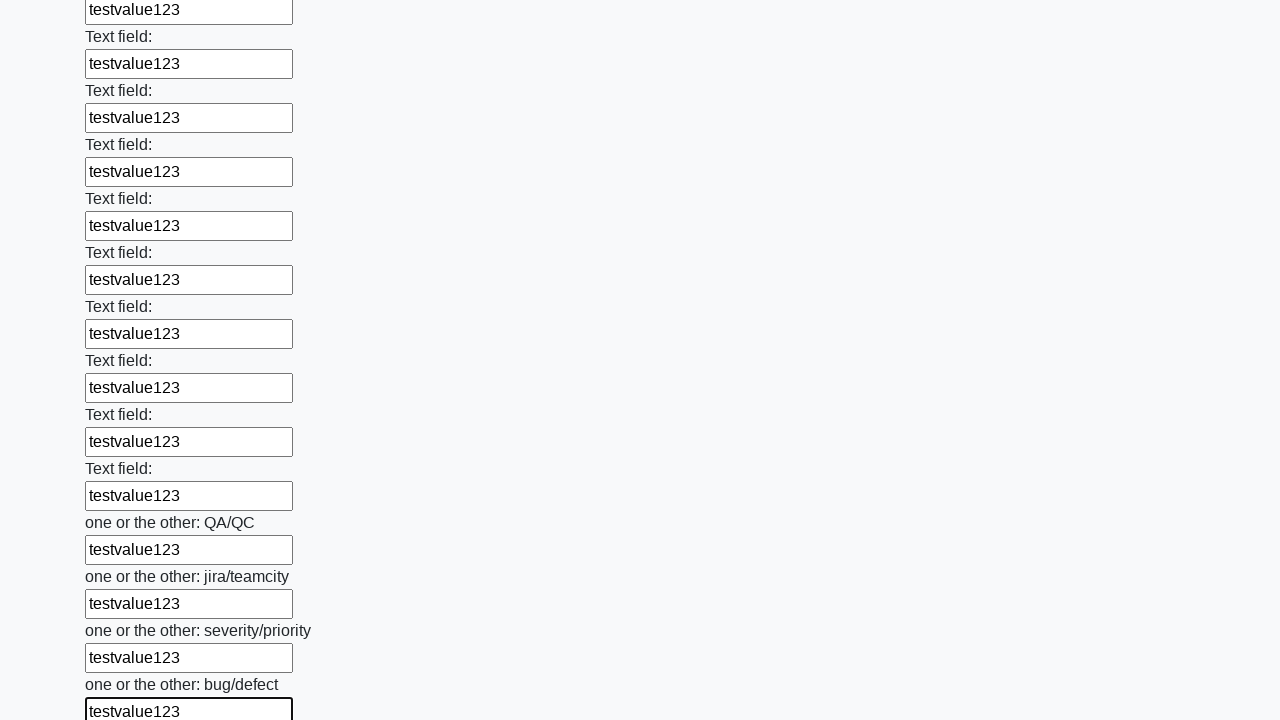

Filled text input field 92 of 100 with 'testvalue123' on [type="text"] >> nth=91
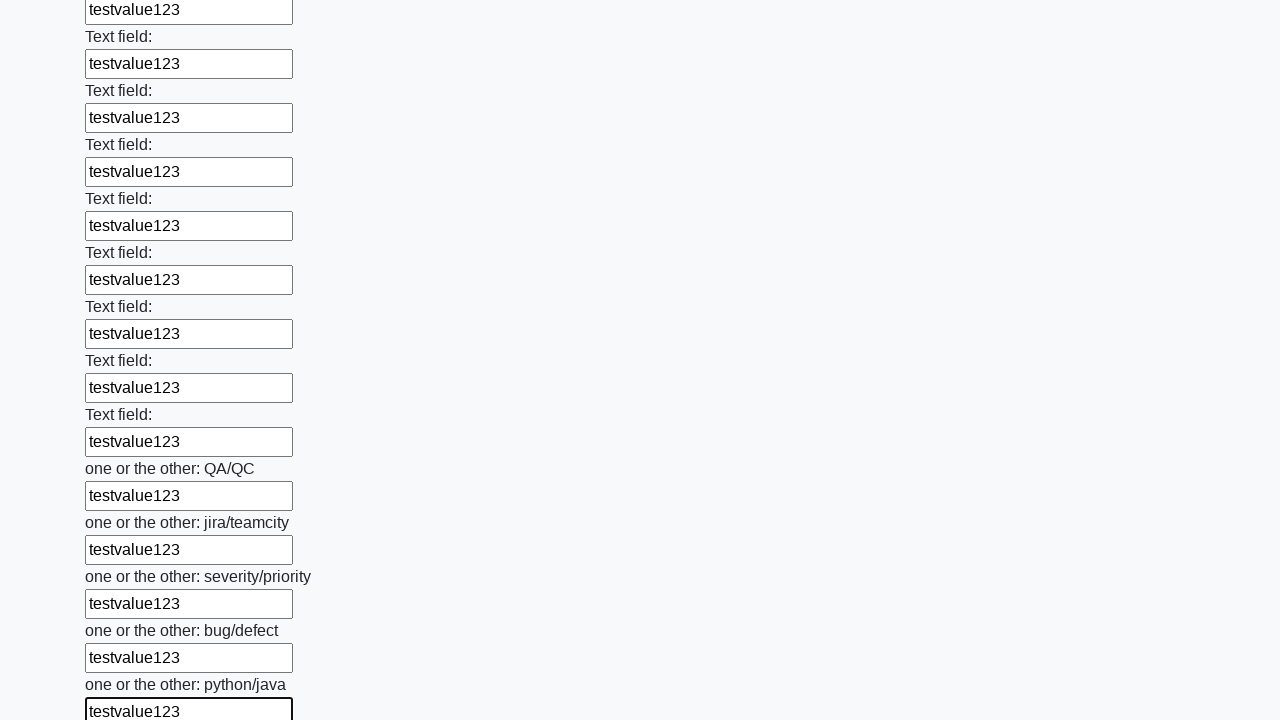

Filled text input field 93 of 100 with 'testvalue123' on [type="text"] >> nth=92
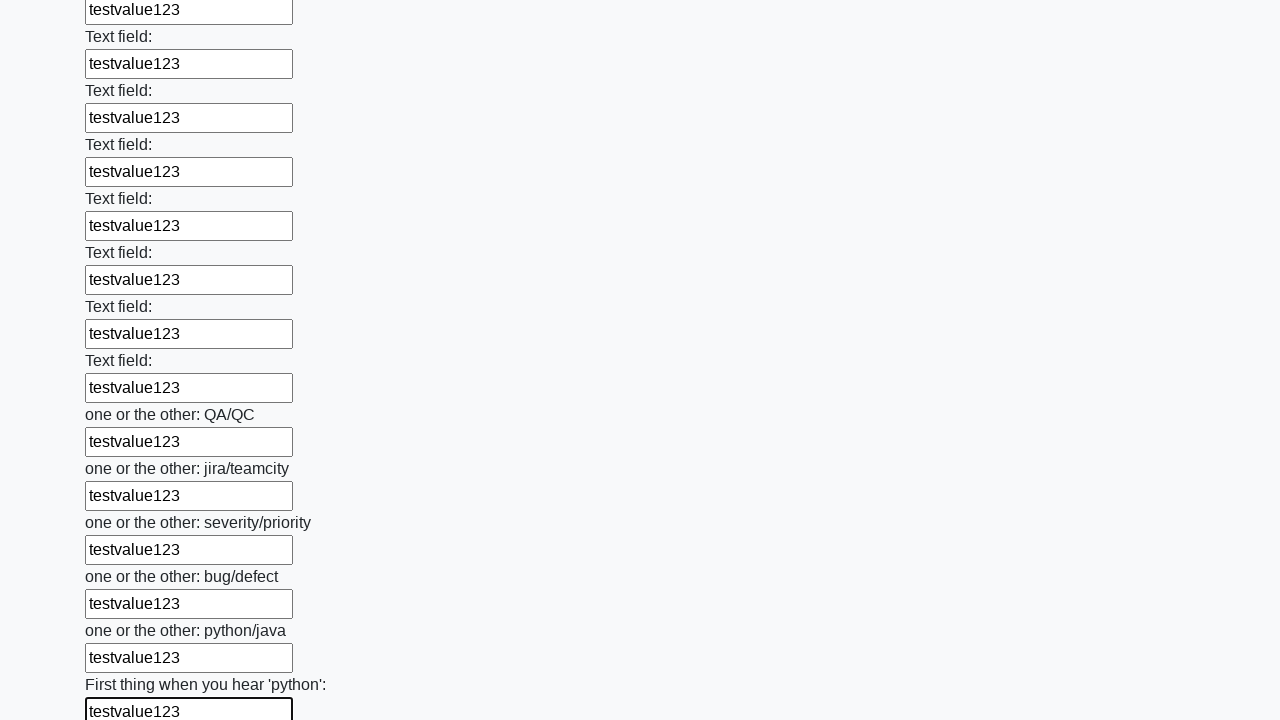

Filled text input field 94 of 100 with 'testvalue123' on [type="text"] >> nth=93
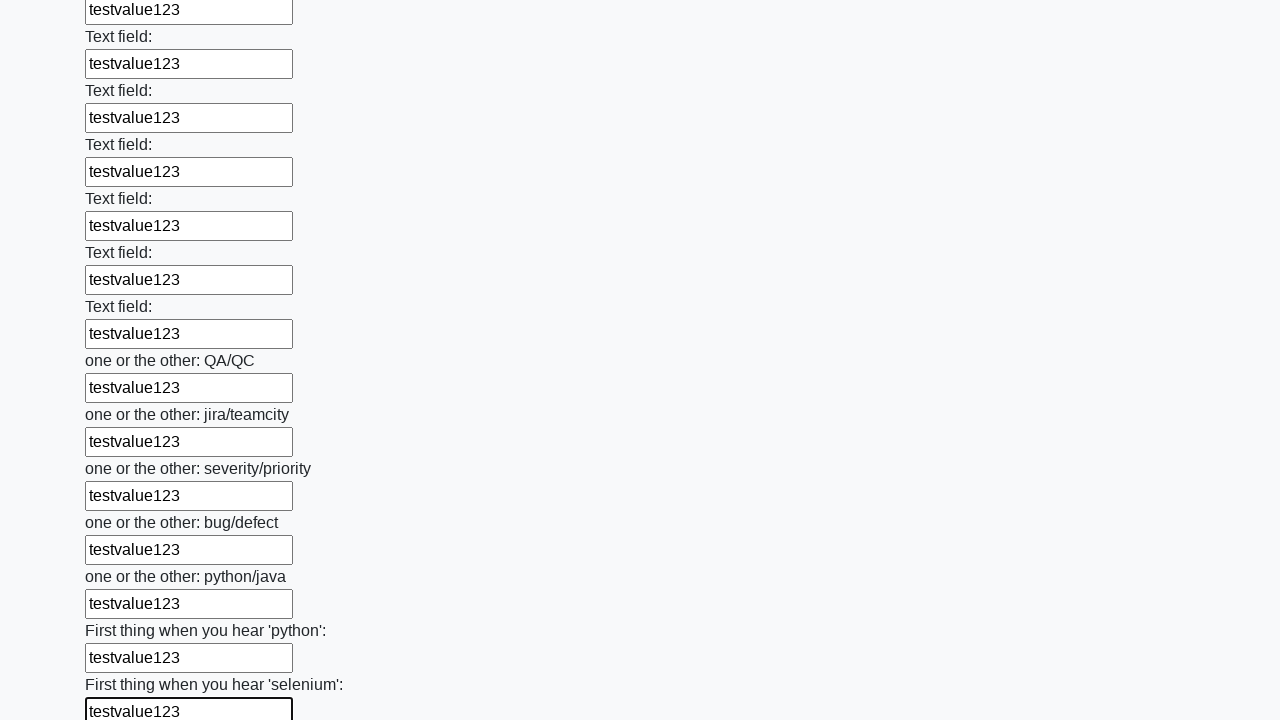

Filled text input field 95 of 100 with 'testvalue123' on [type="text"] >> nth=94
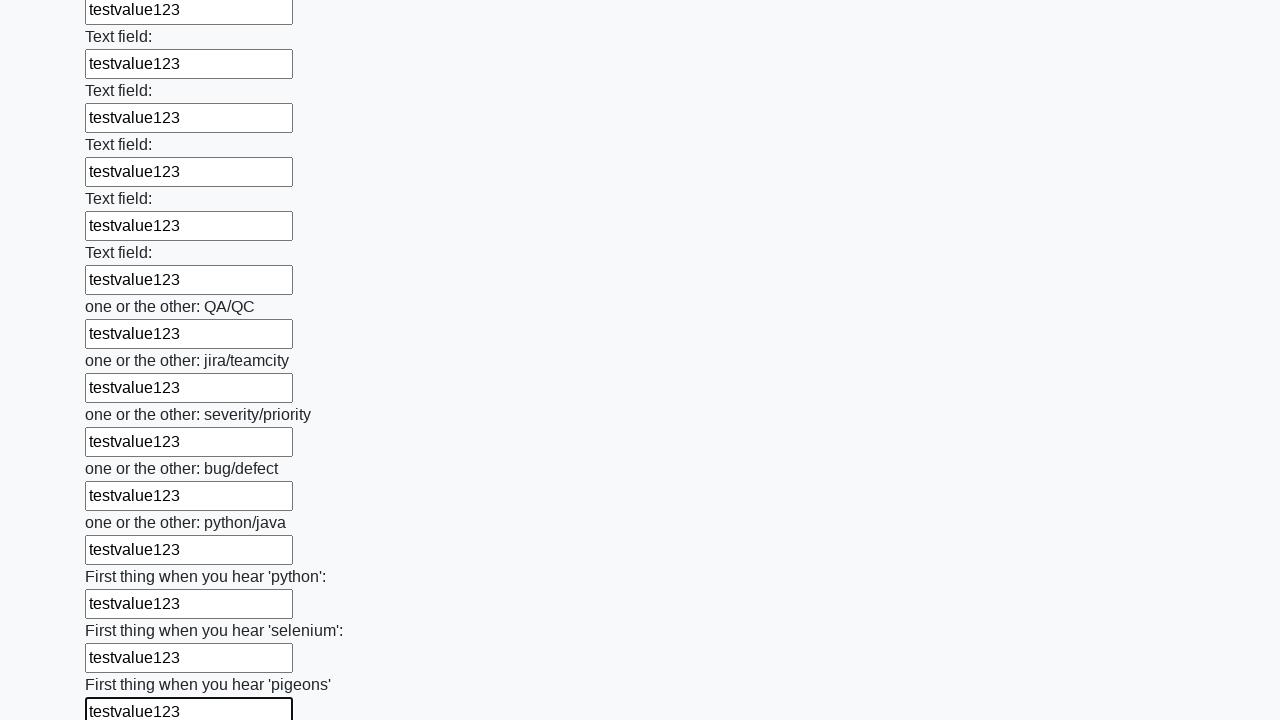

Filled text input field 96 of 100 with 'testvalue123' on [type="text"] >> nth=95
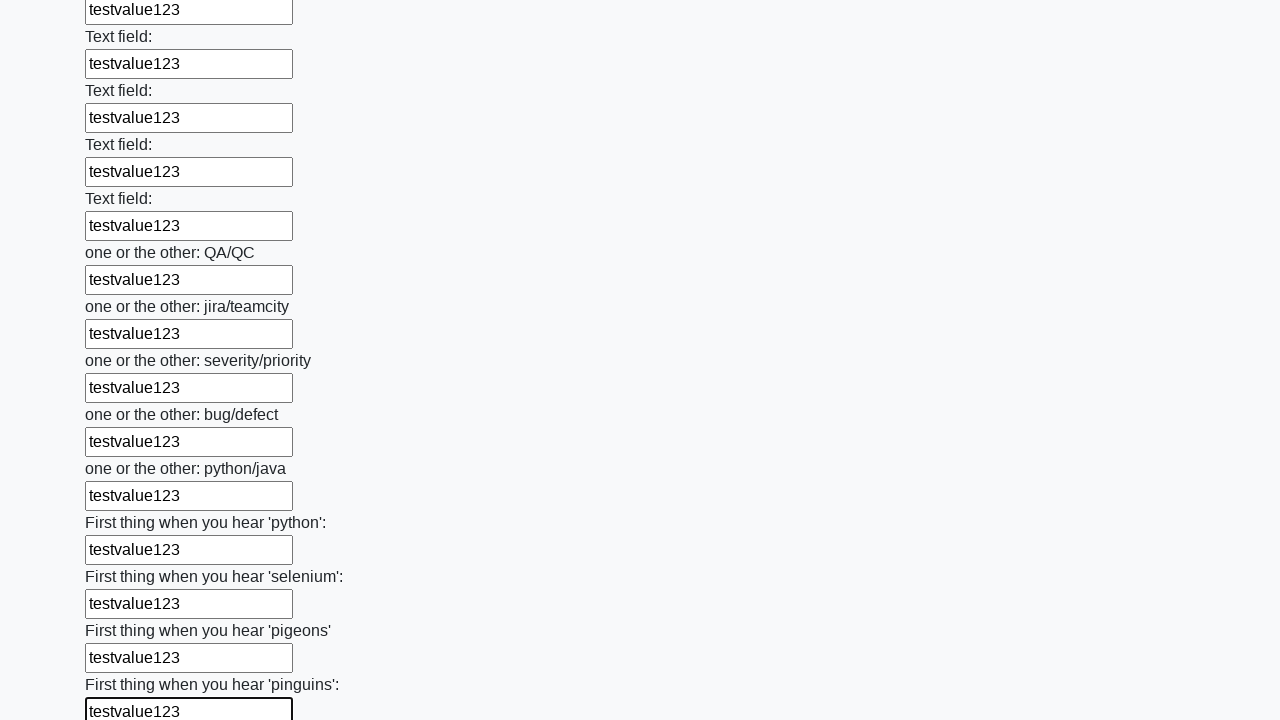

Filled text input field 97 of 100 with 'testvalue123' on [type="text"] >> nth=96
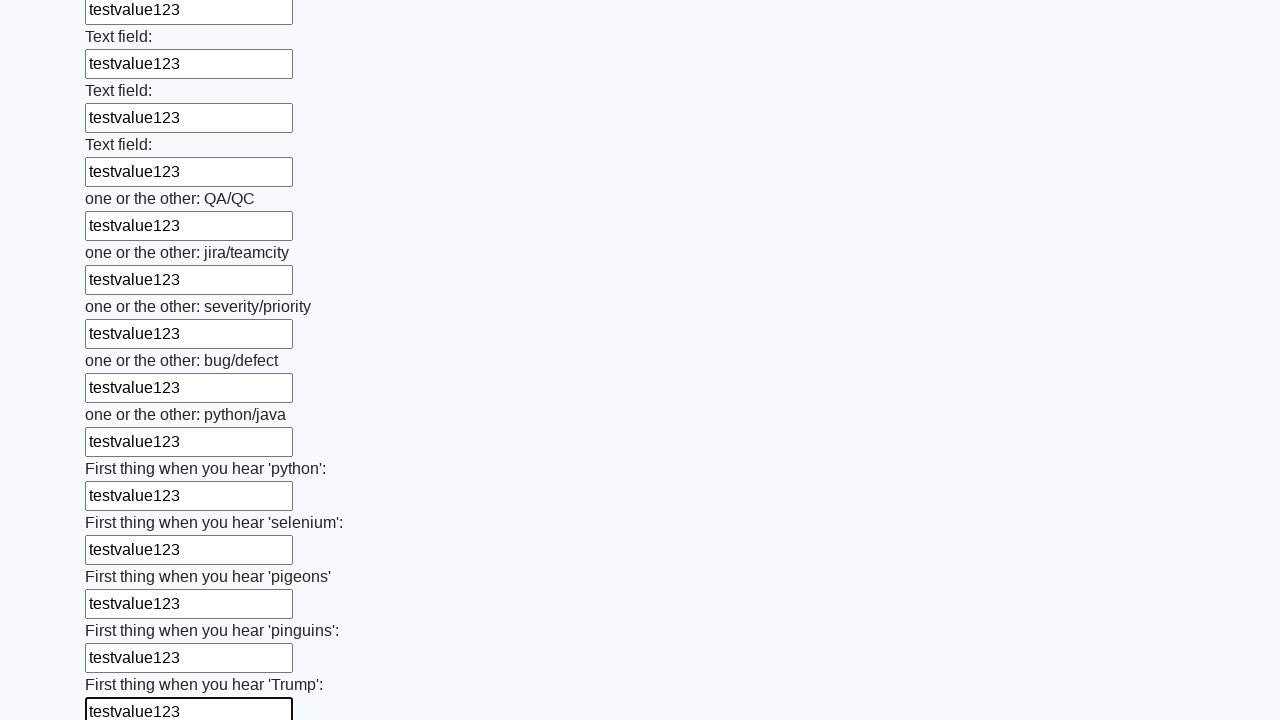

Filled text input field 98 of 100 with 'testvalue123' on [type="text"] >> nth=97
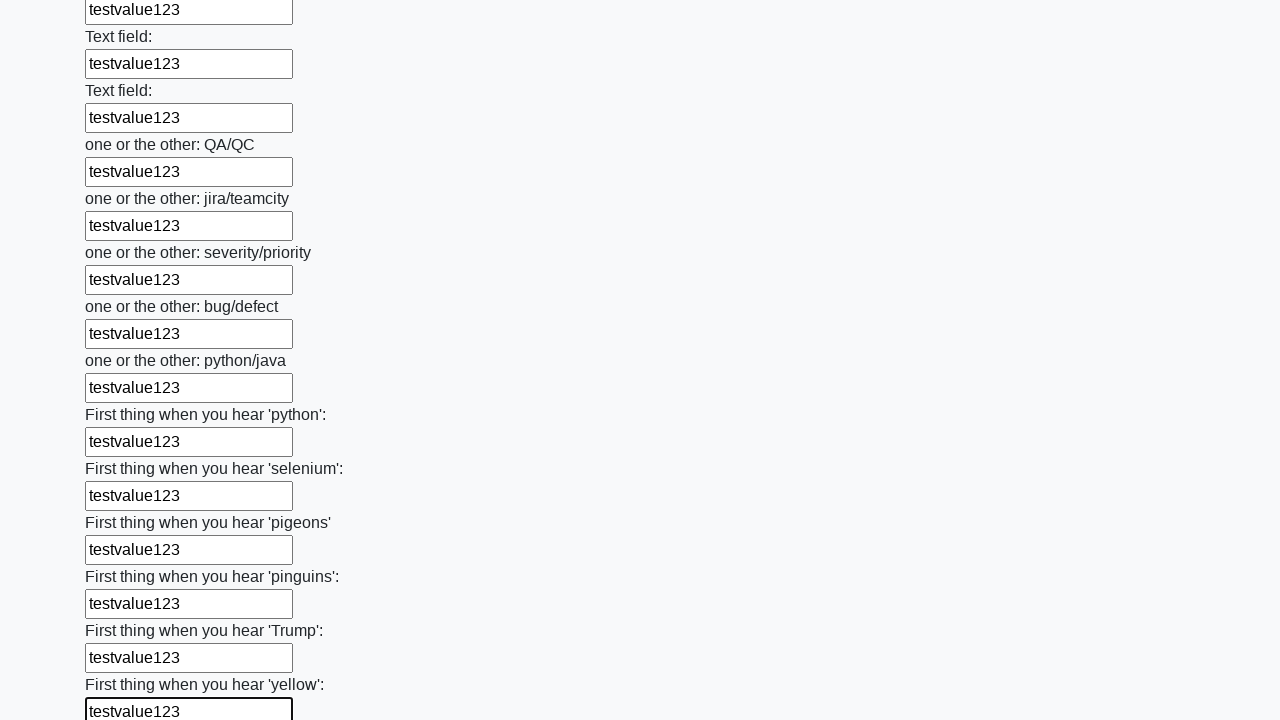

Filled text input field 99 of 100 with 'testvalue123' on [type="text"] >> nth=98
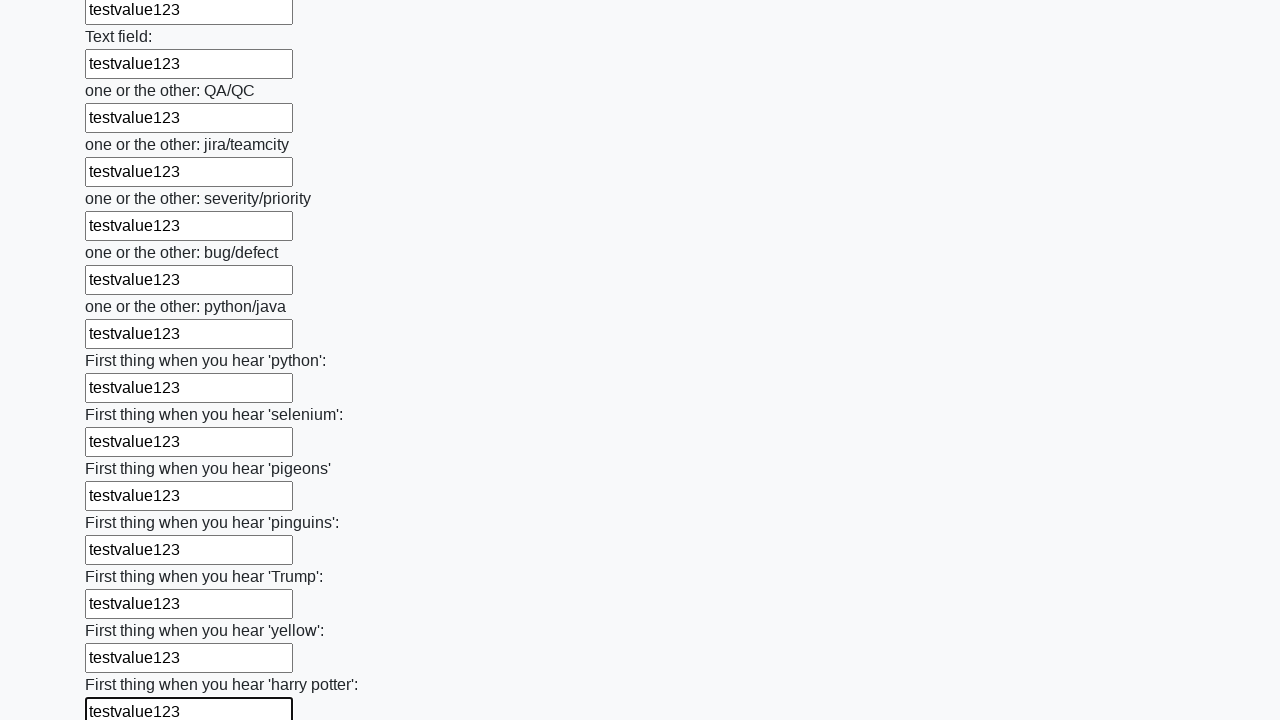

Filled text input field 100 of 100 with 'testvalue123' on [type="text"] >> nth=99
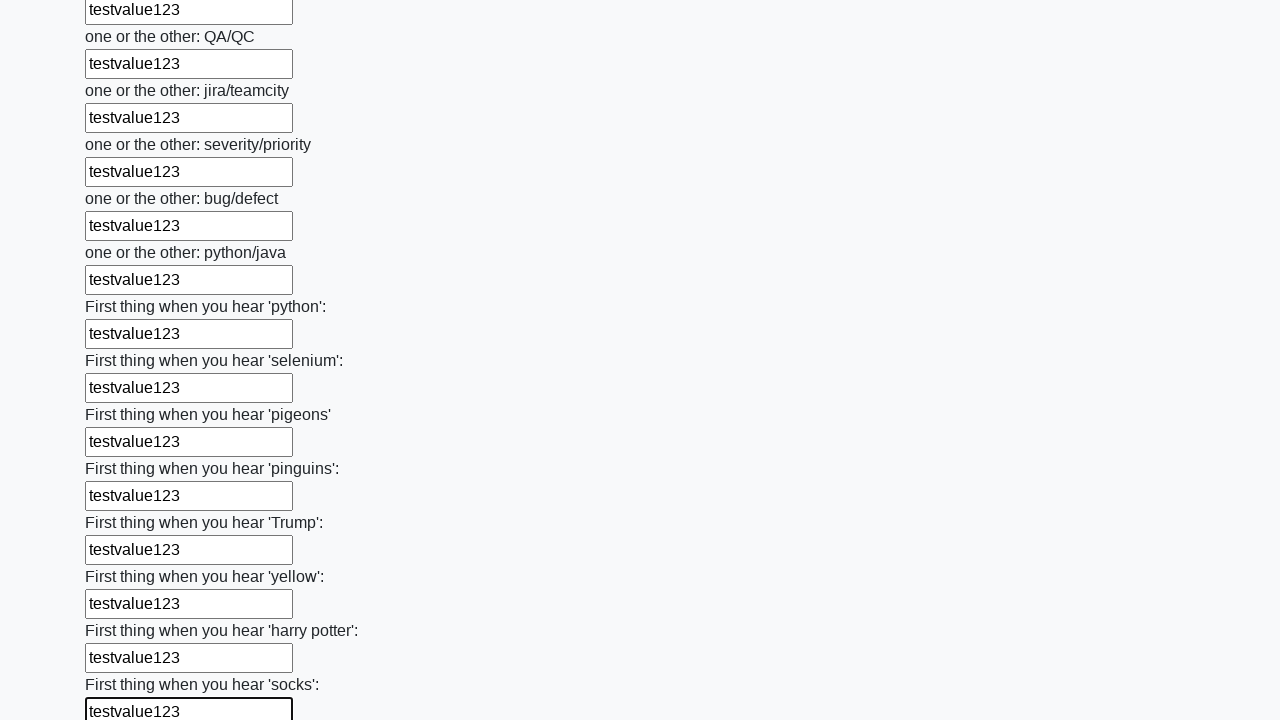

Clicked submit button to submit the form at (123, 611) on [type="submit"]
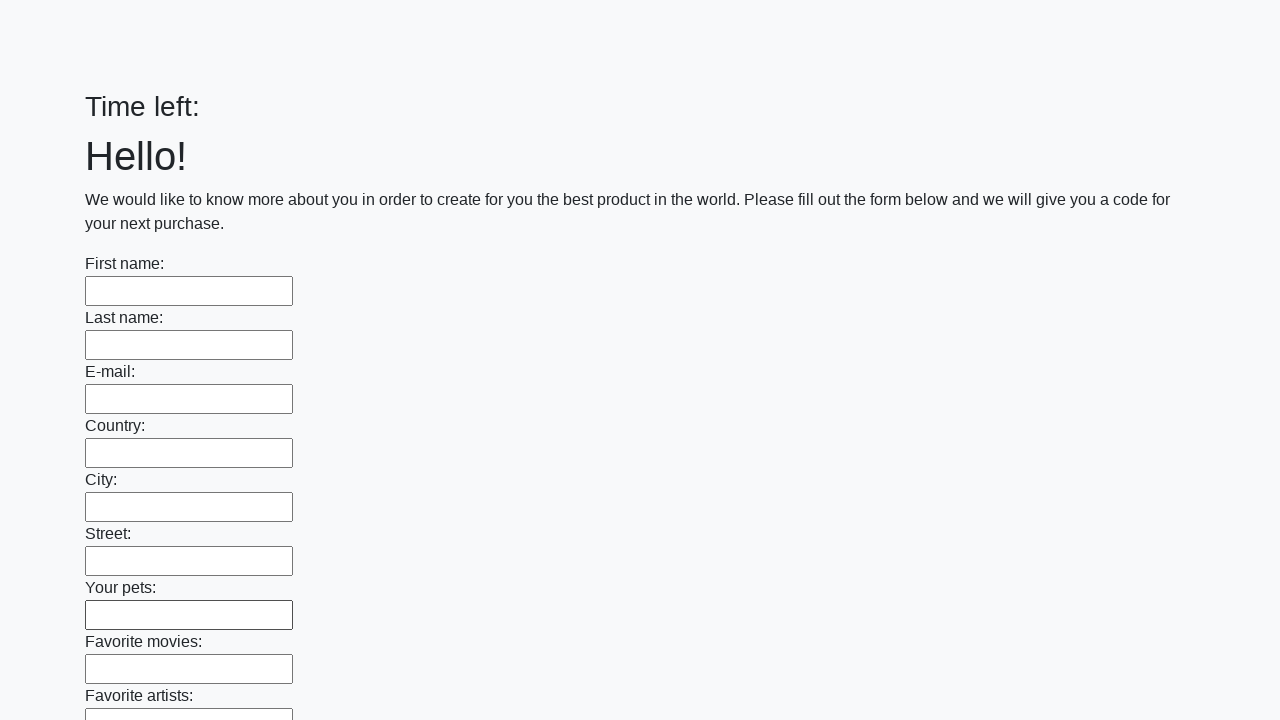

Waited 2 seconds for form submission to process
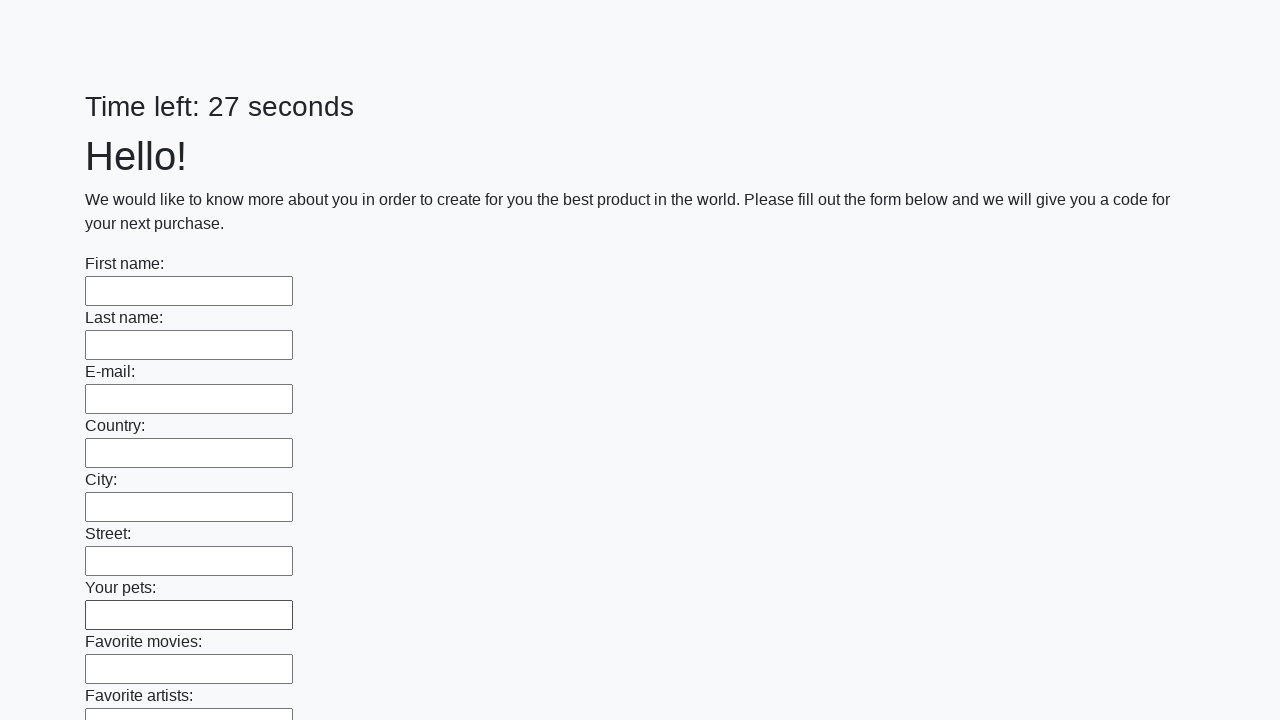

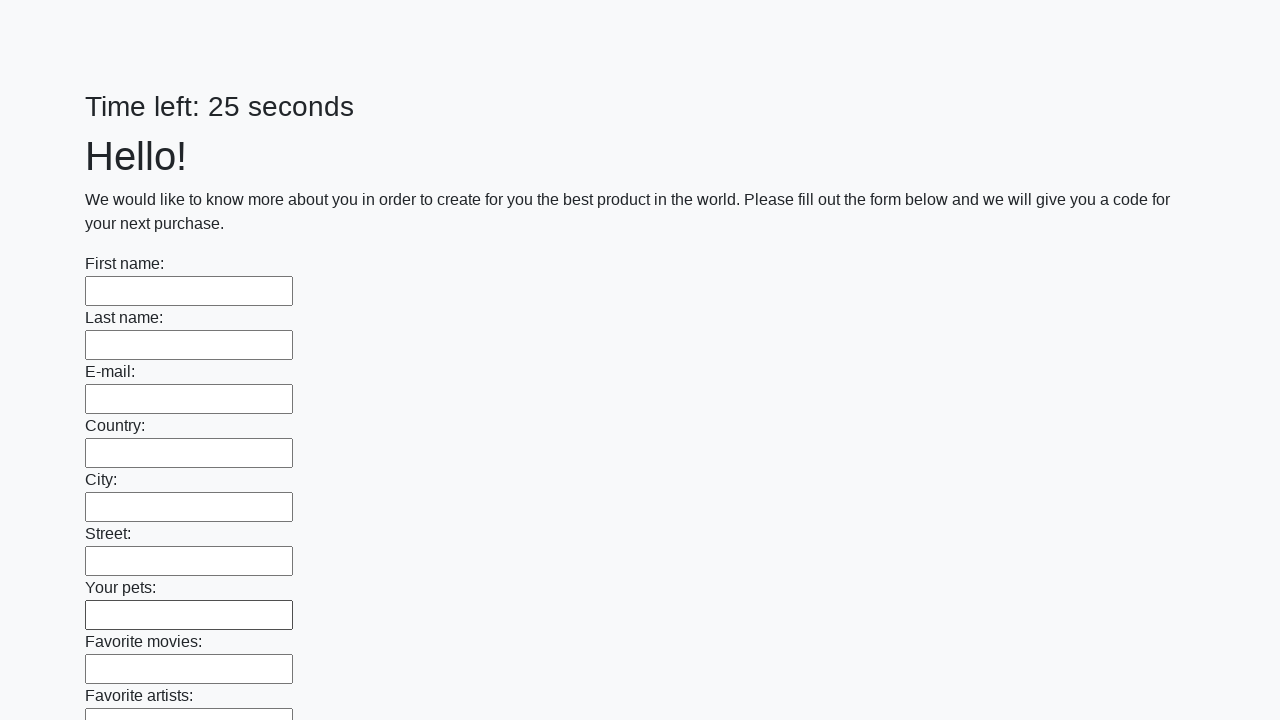